Automates a math game by reading math problems displayed on the page, calculating the correct answers, and clicking the appropriate correct/wrong buttons to achieve a target score.

Starting URL: https://tbot.xyz/math/

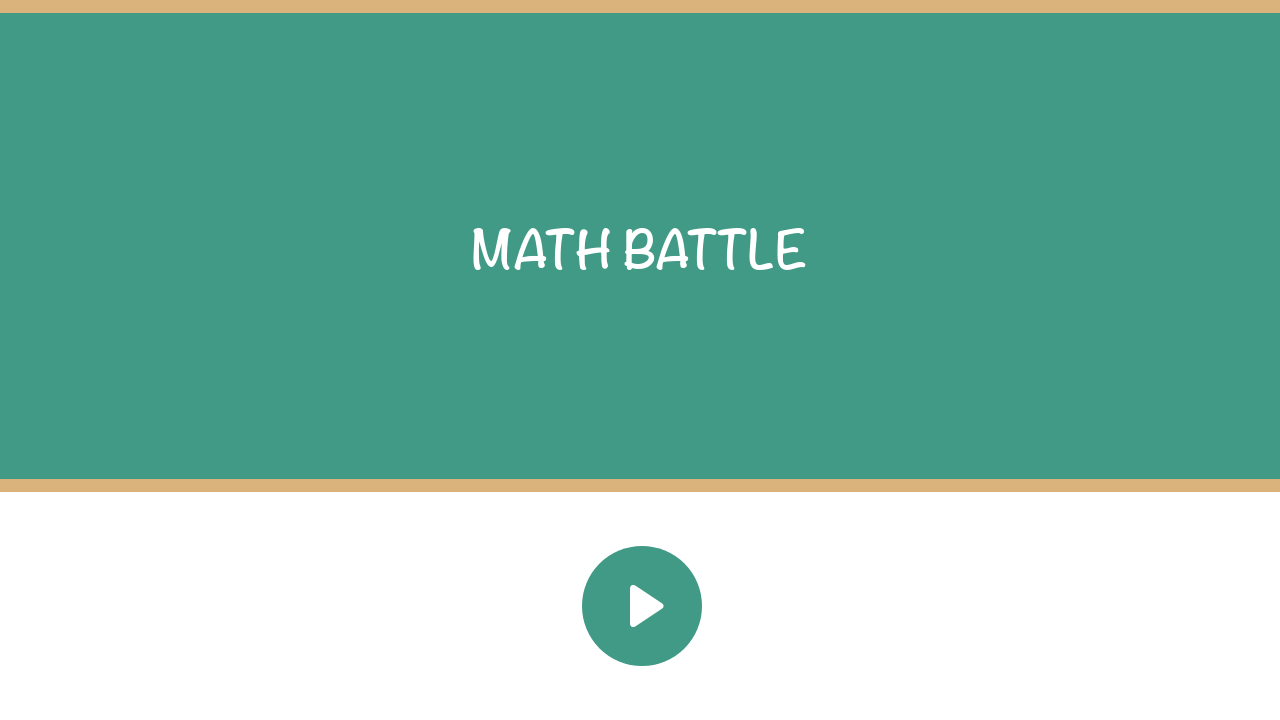

Clicked correct button to start the math game at (642, 606) on #button_correct
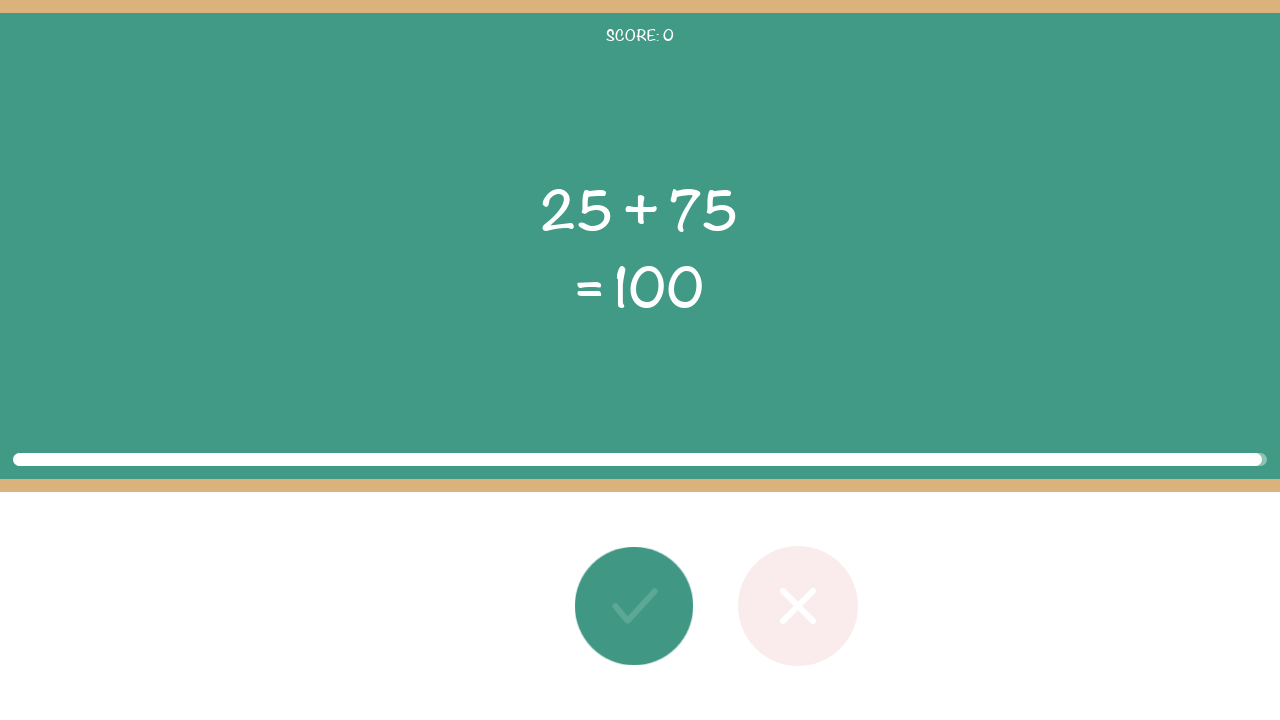

Read first operand: 25
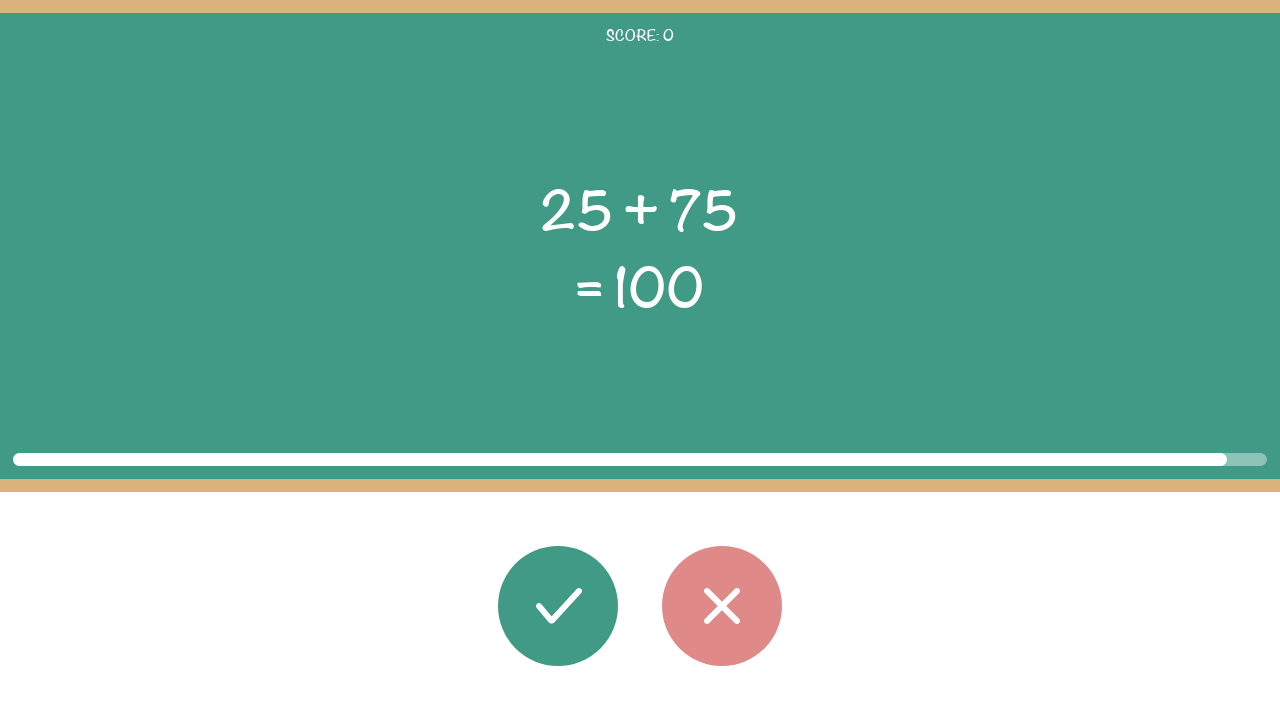

Read second operand: 75
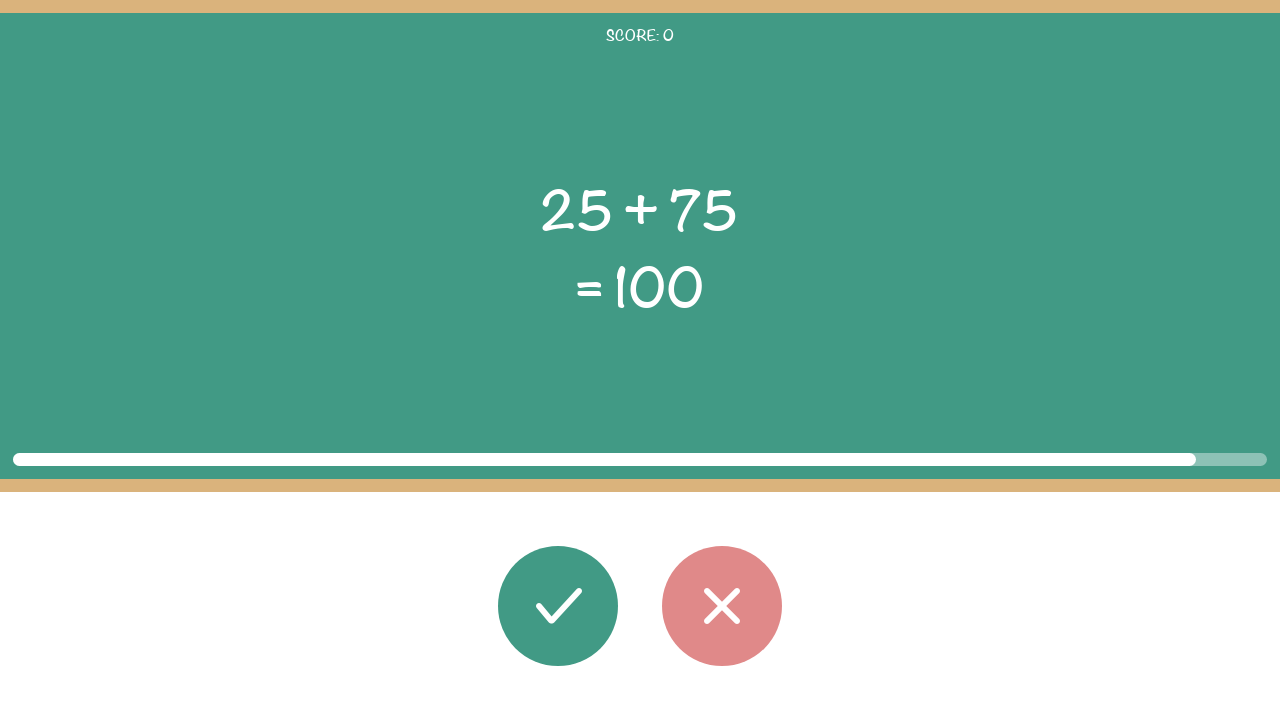

Read operator: +
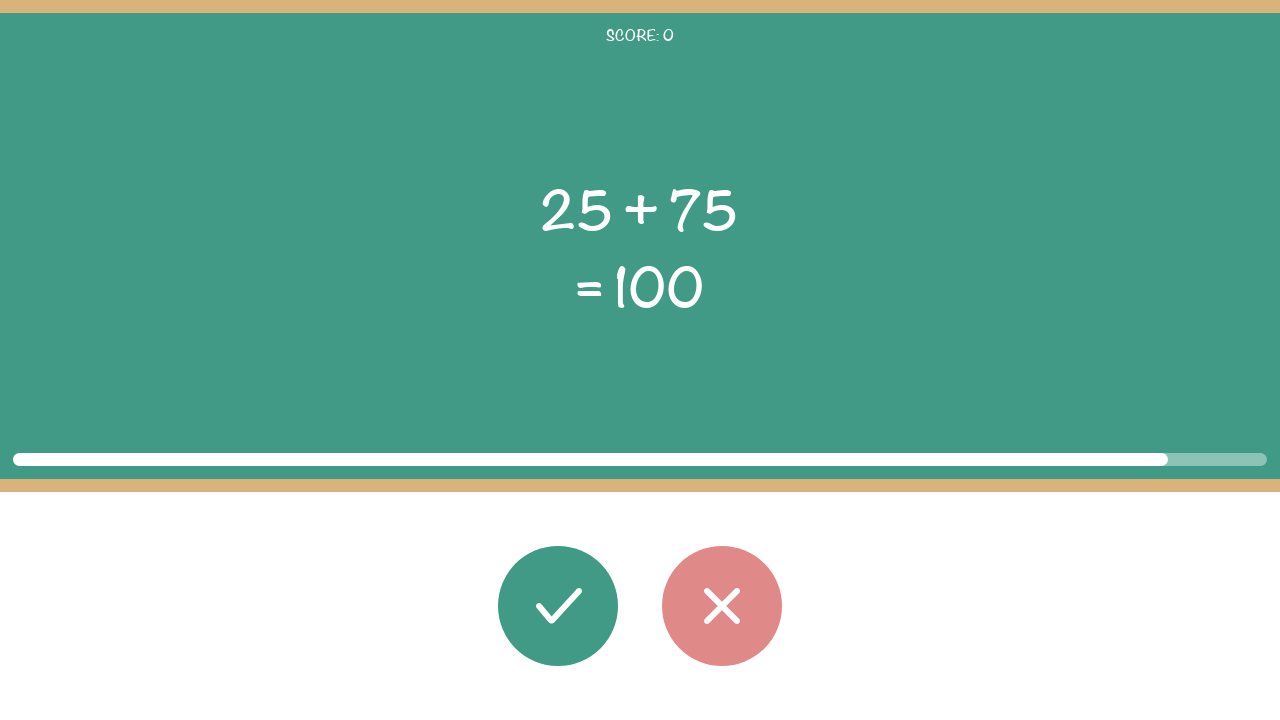

Read displayed answer: 100
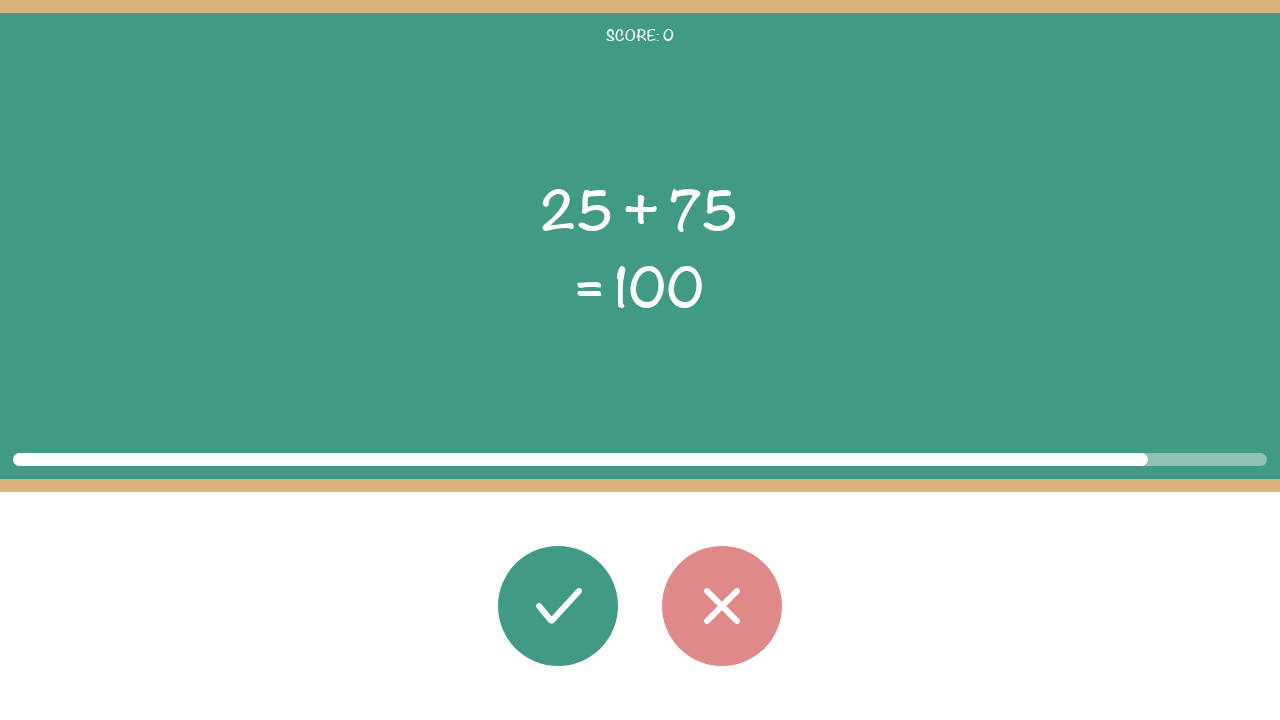

Calculated correct answer: 100
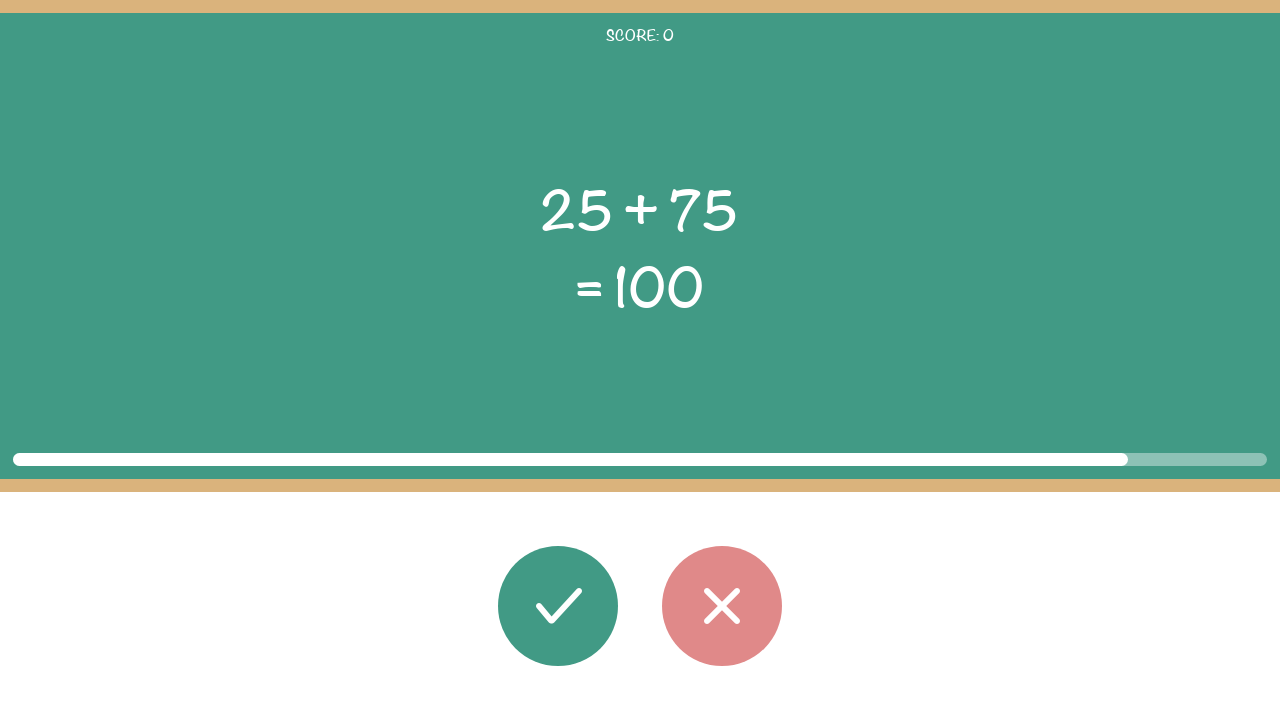

Clicked correct button (answer is correct) at (558, 606) on #button_correct
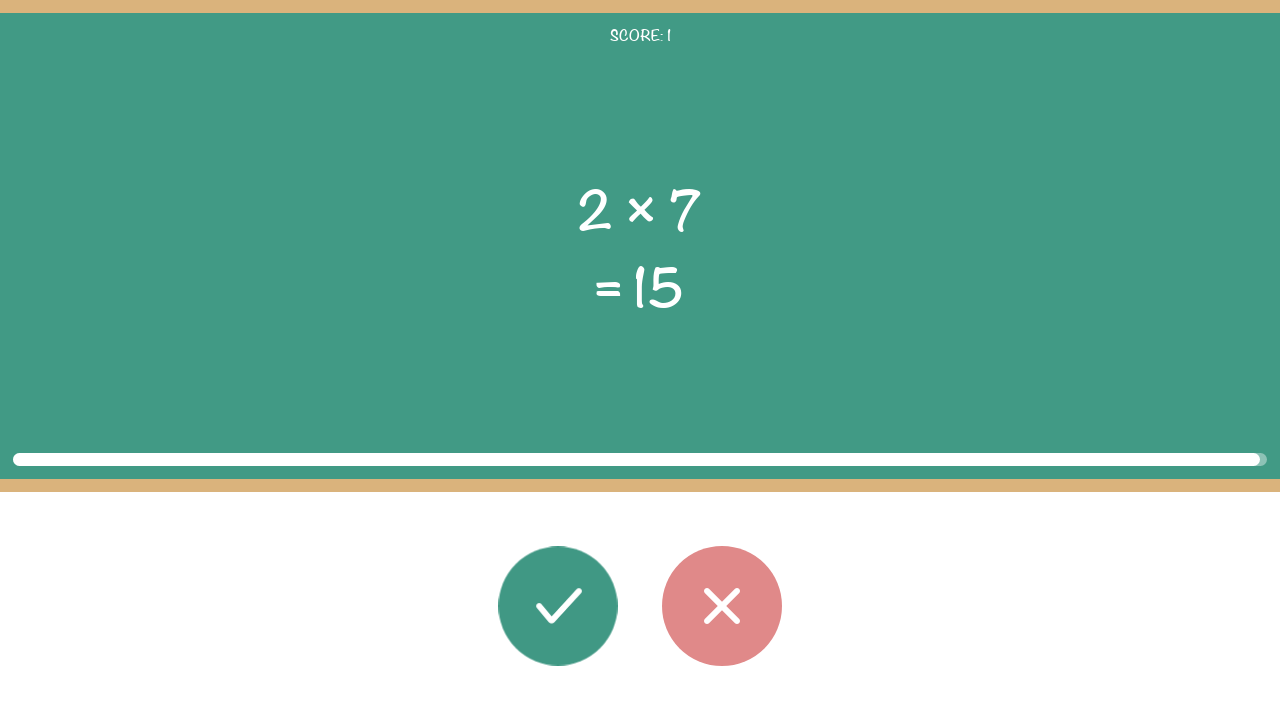

Read first operand: 2
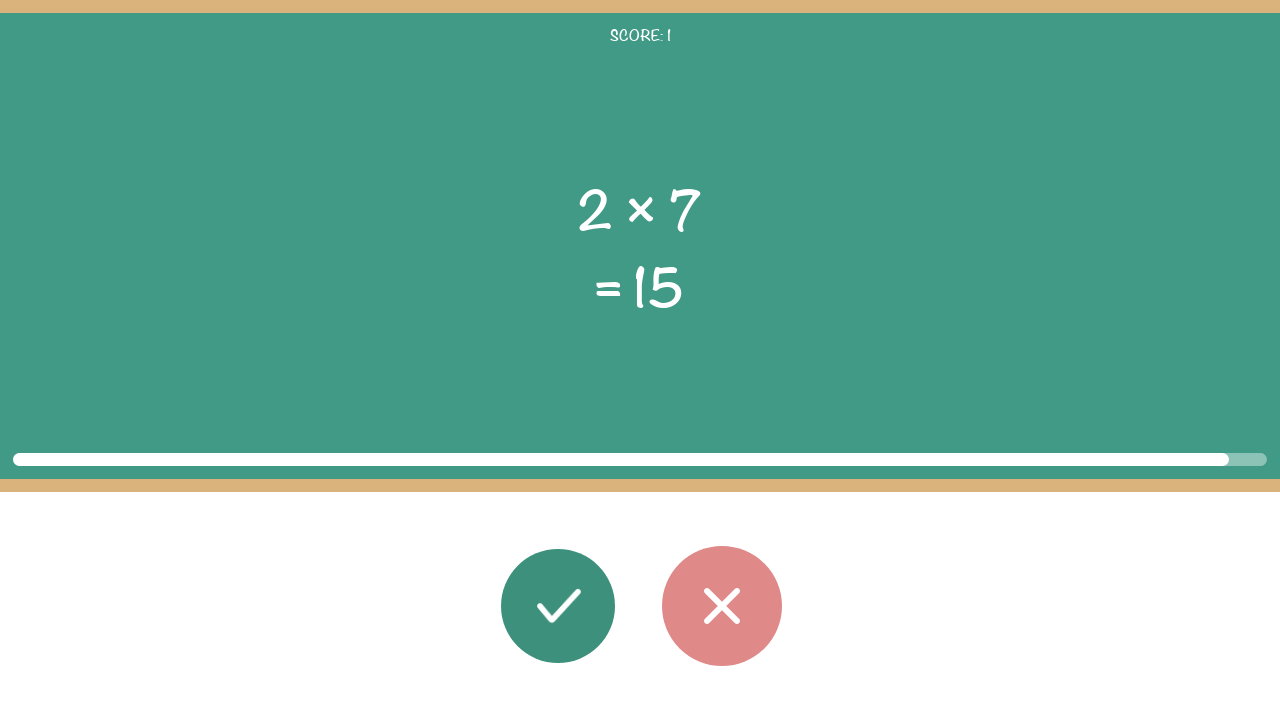

Read second operand: 7
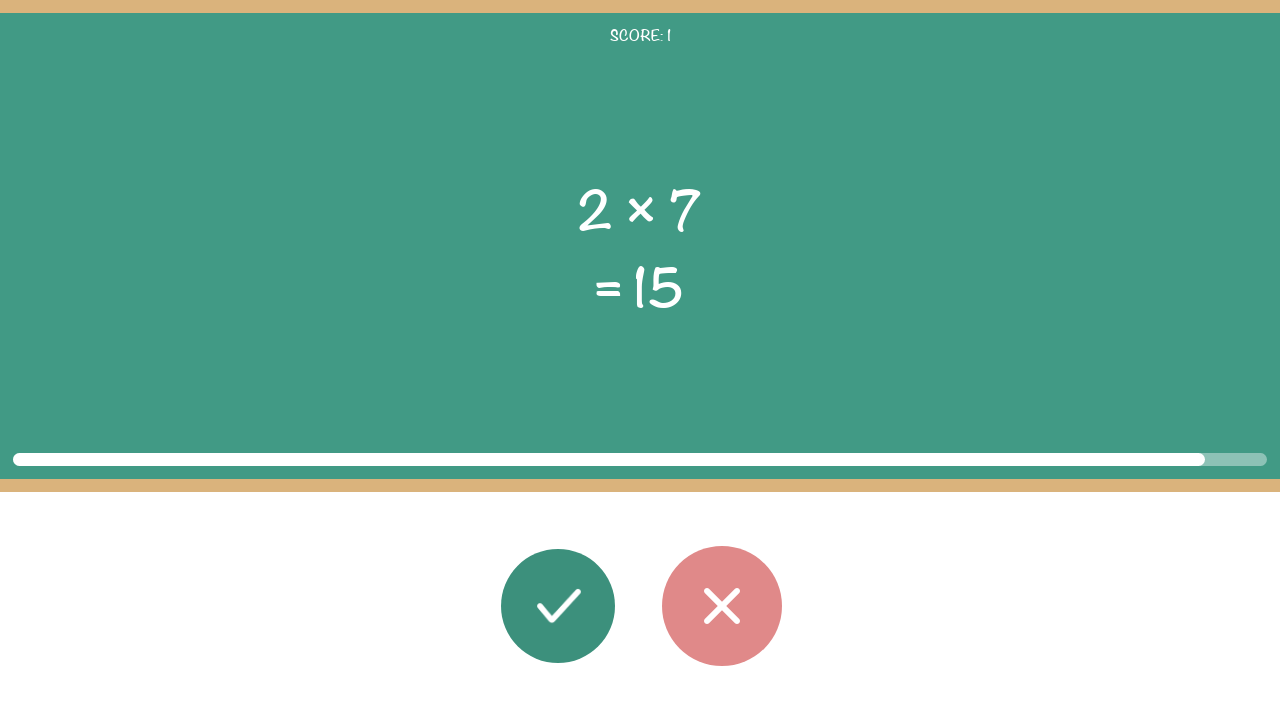

Read operator: ×
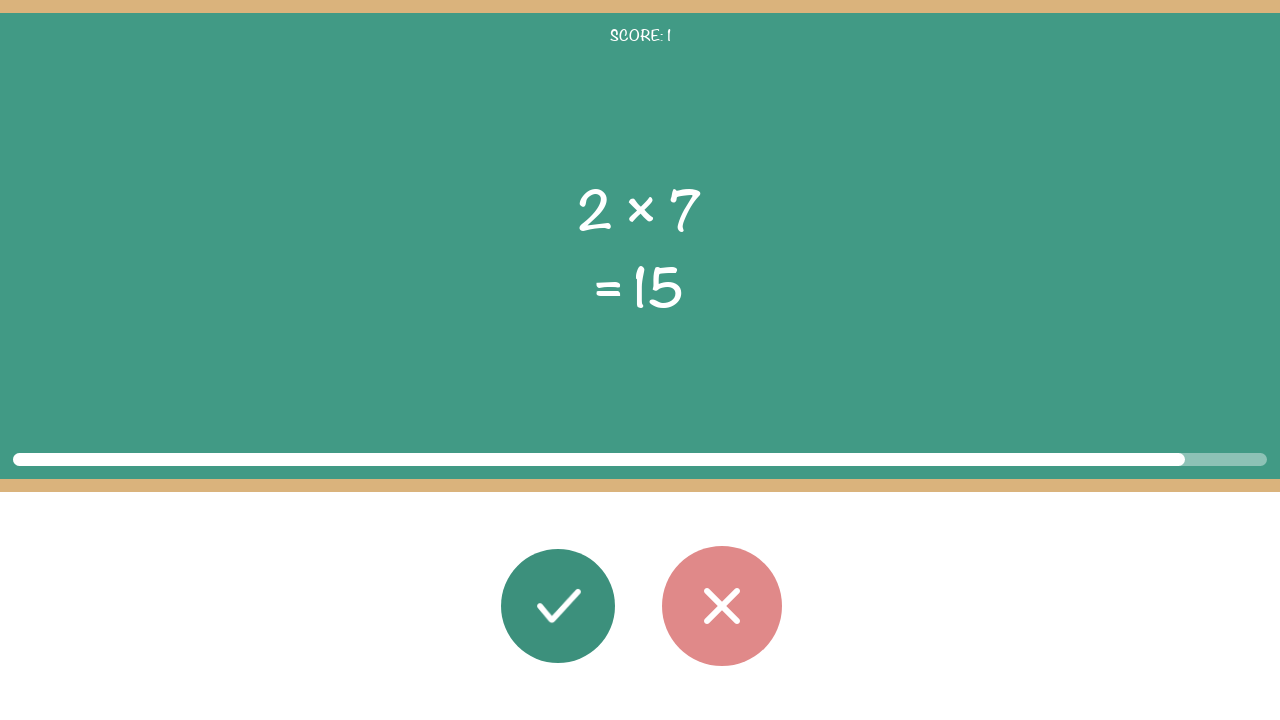

Read displayed answer: 15
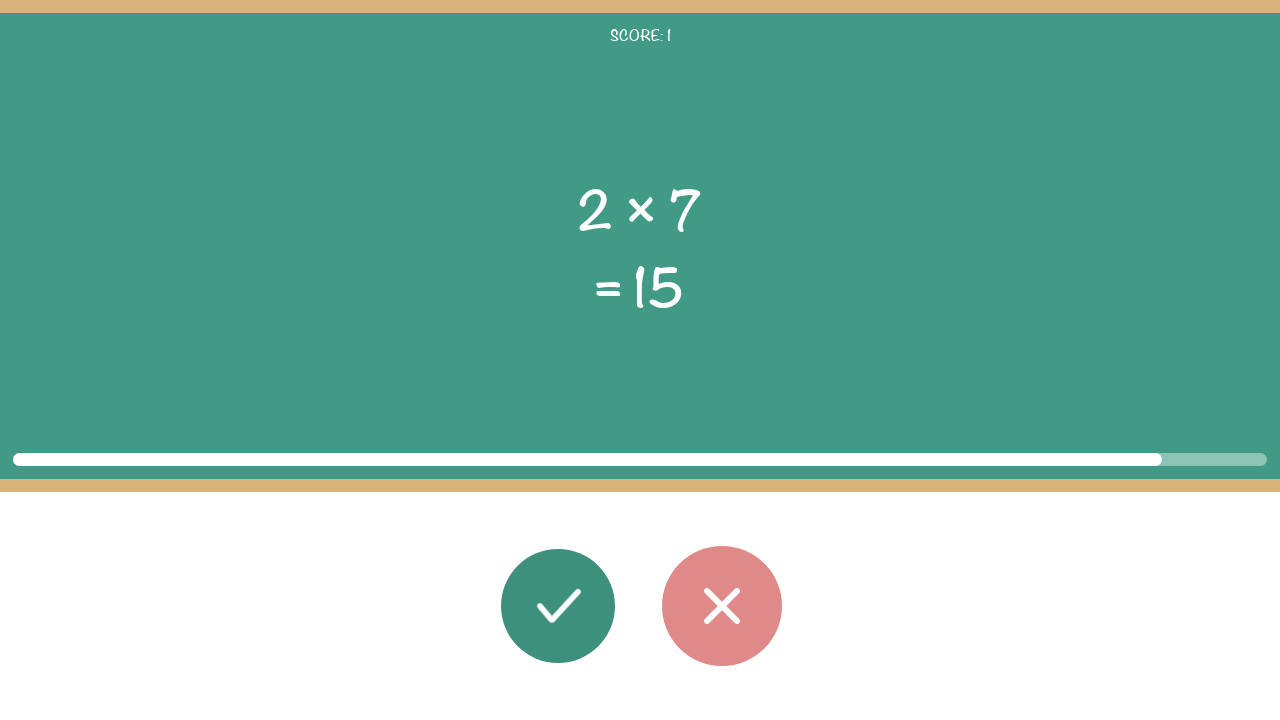

Calculated correct answer: 14
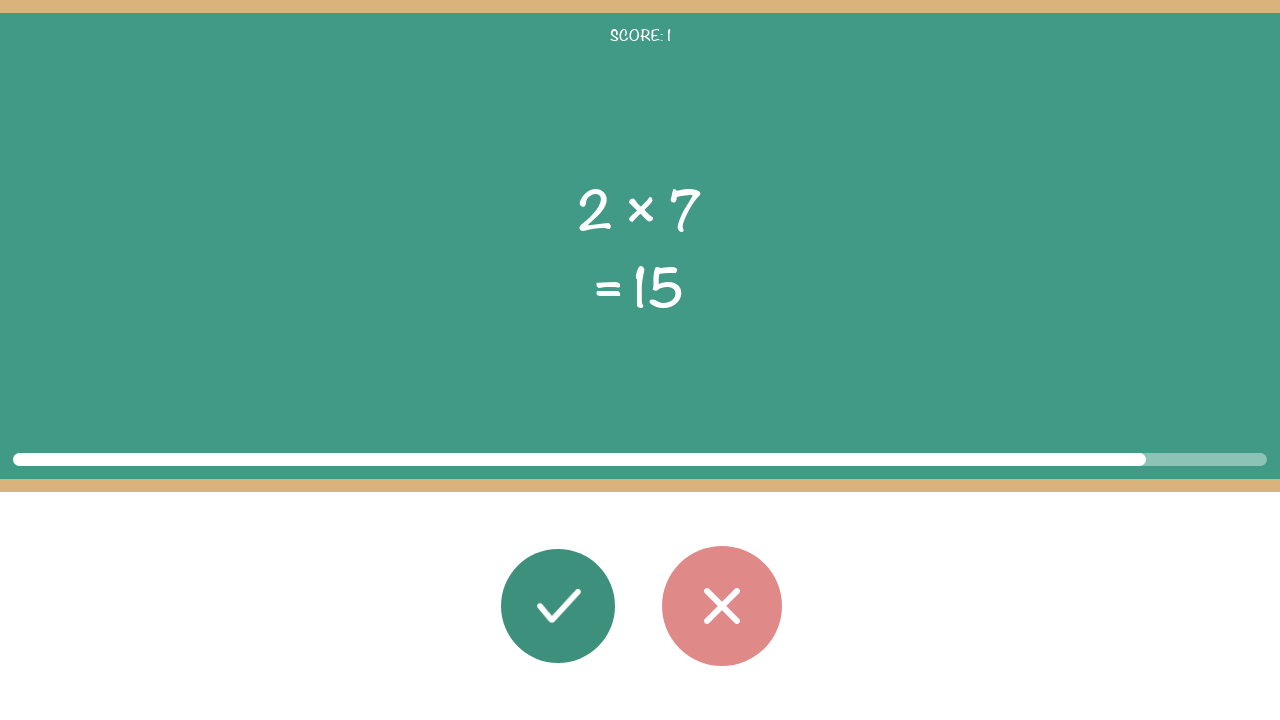

Clicked wrong button (answer is incorrect) at (722, 606) on #button_wrong
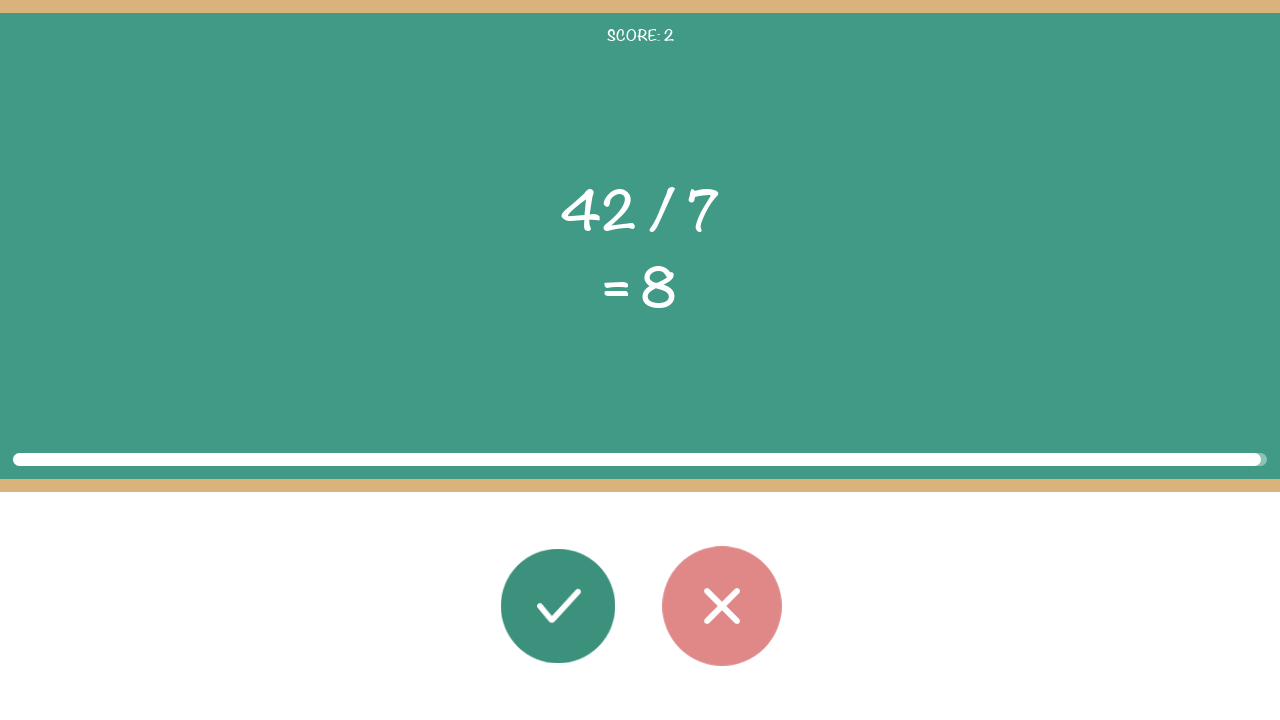

Read first operand: 42
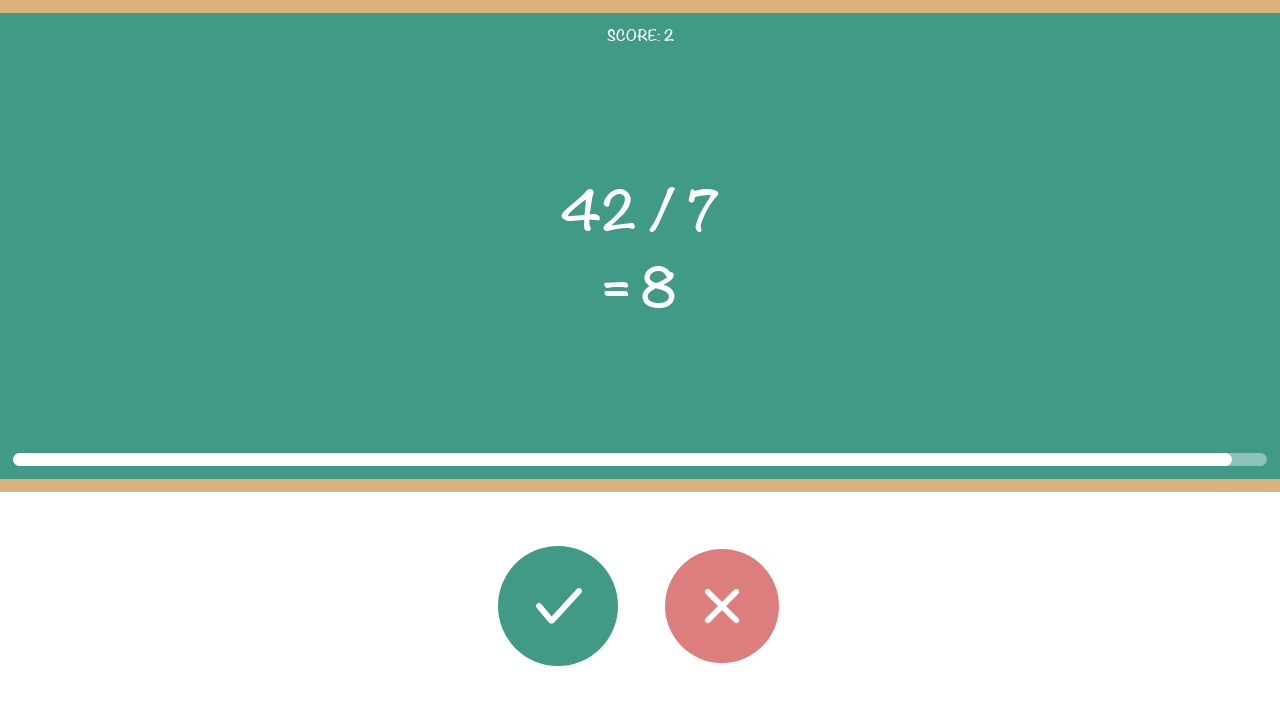

Read second operand: 7
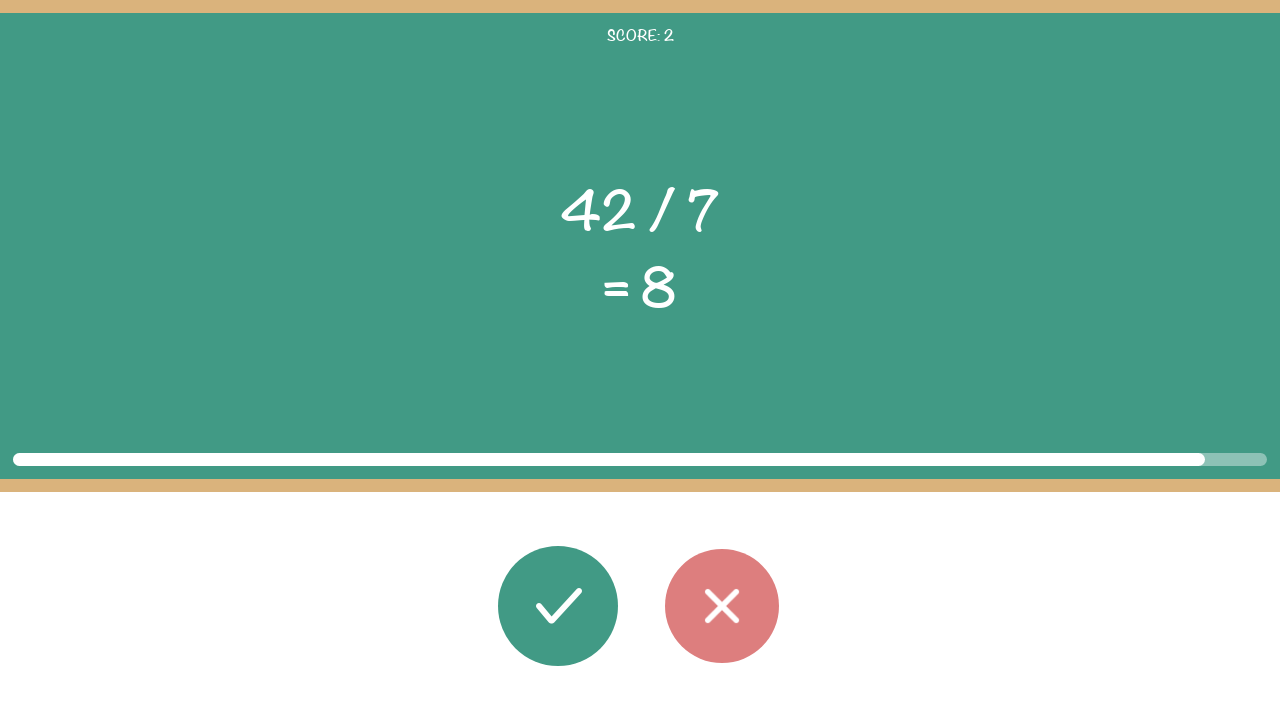

Read operator: /
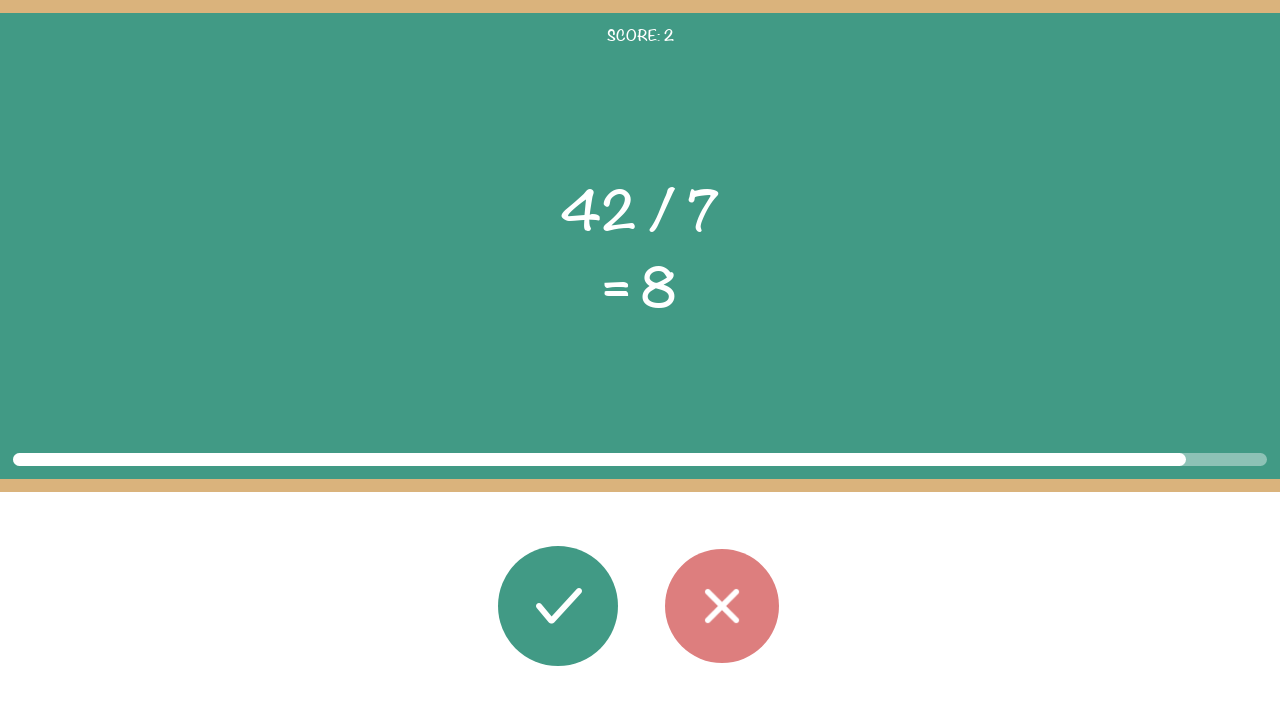

Read displayed answer: 8
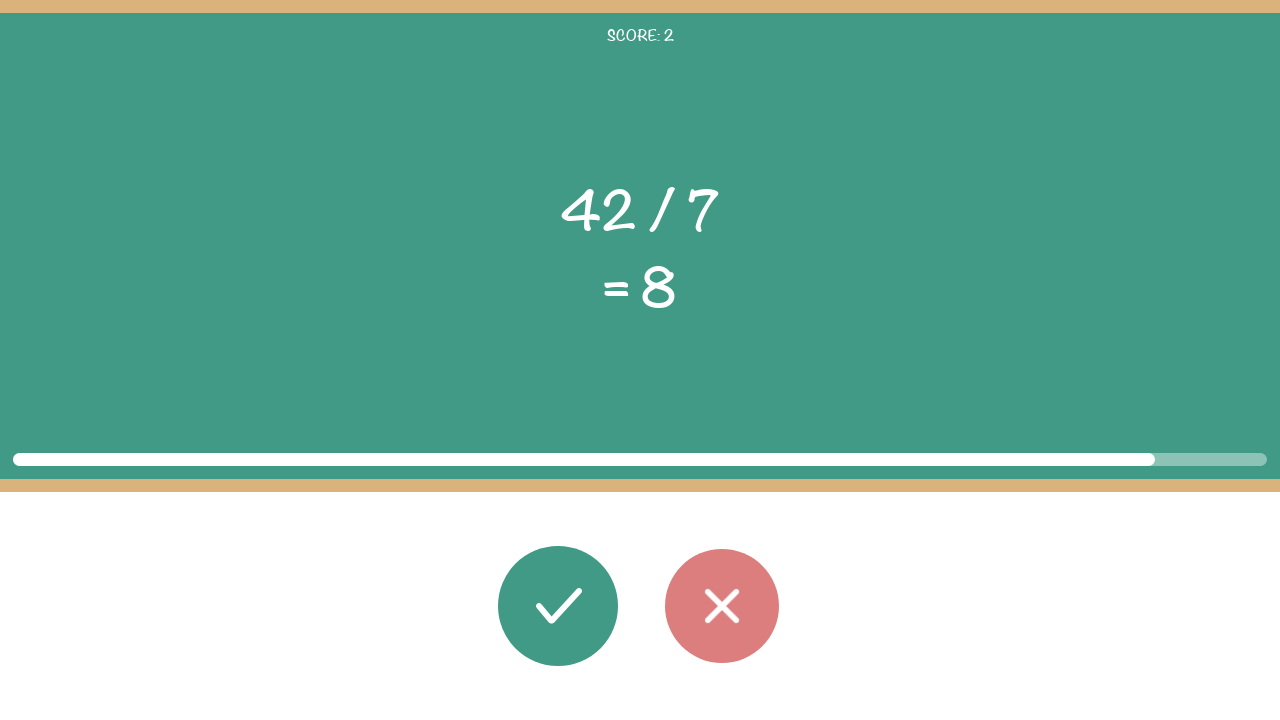

Calculated correct answer: 6.0
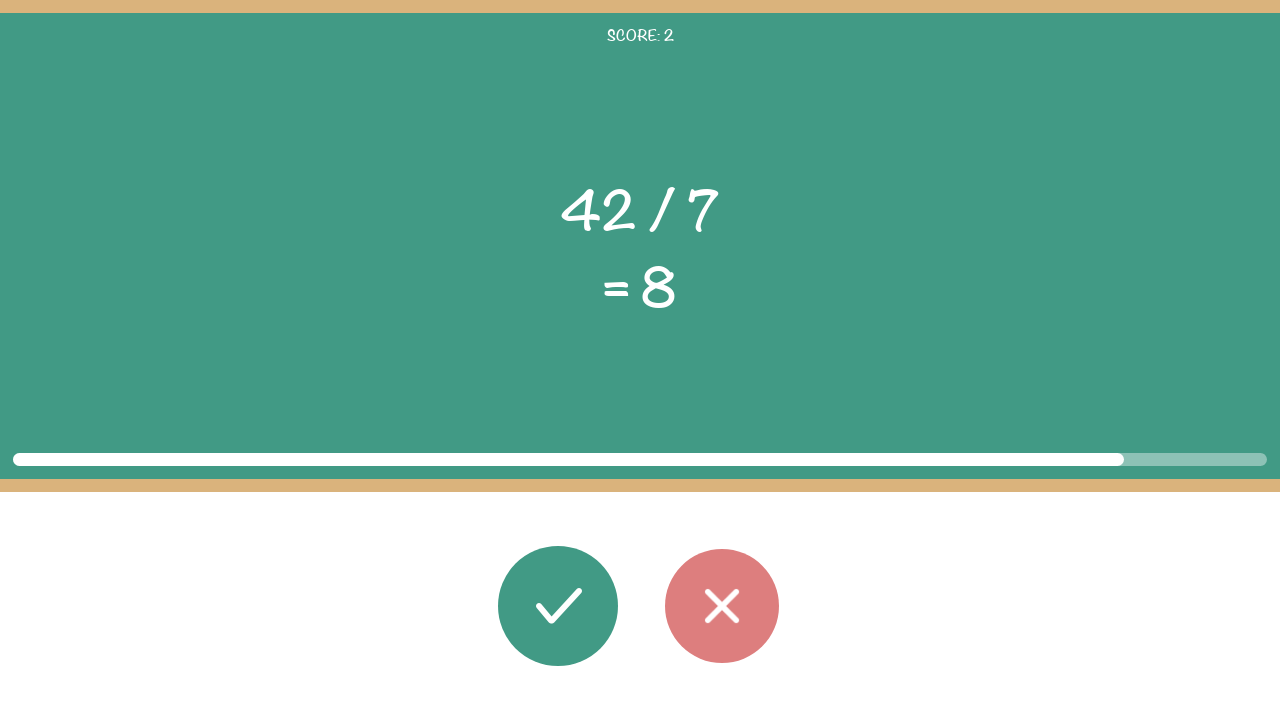

Clicked wrong button (answer is incorrect) at (722, 606) on #button_wrong
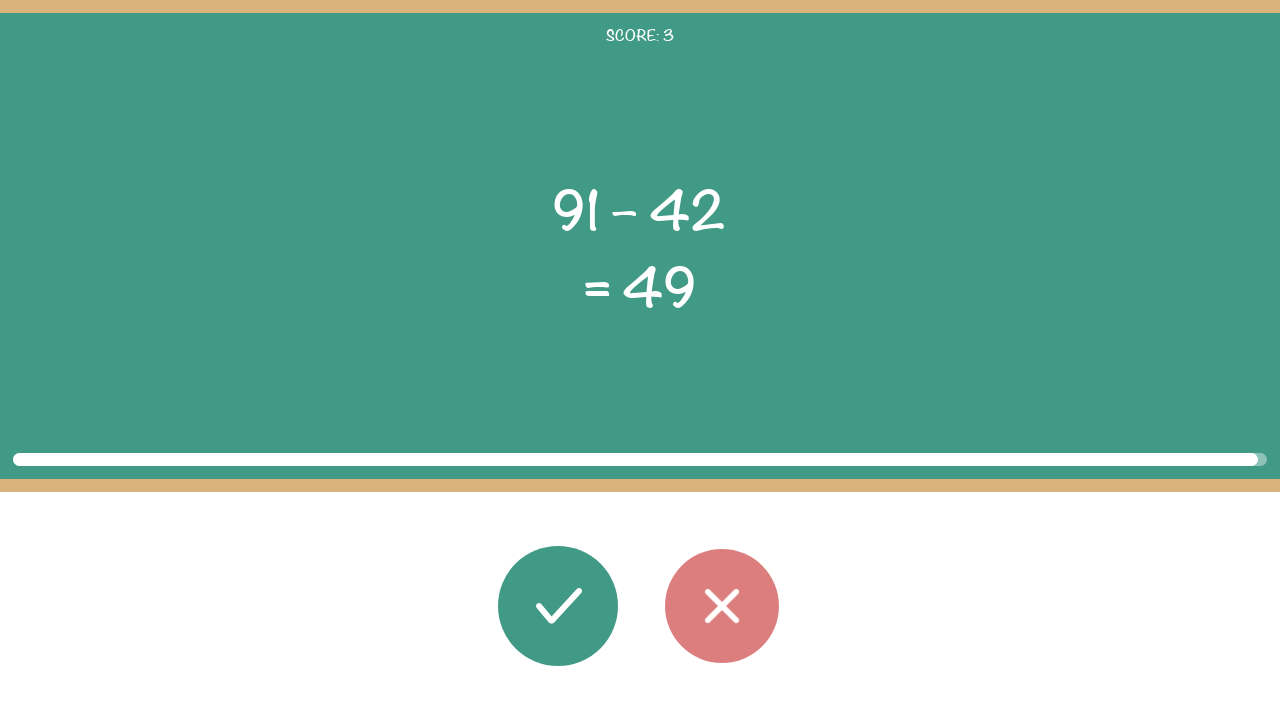

Read first operand: 91
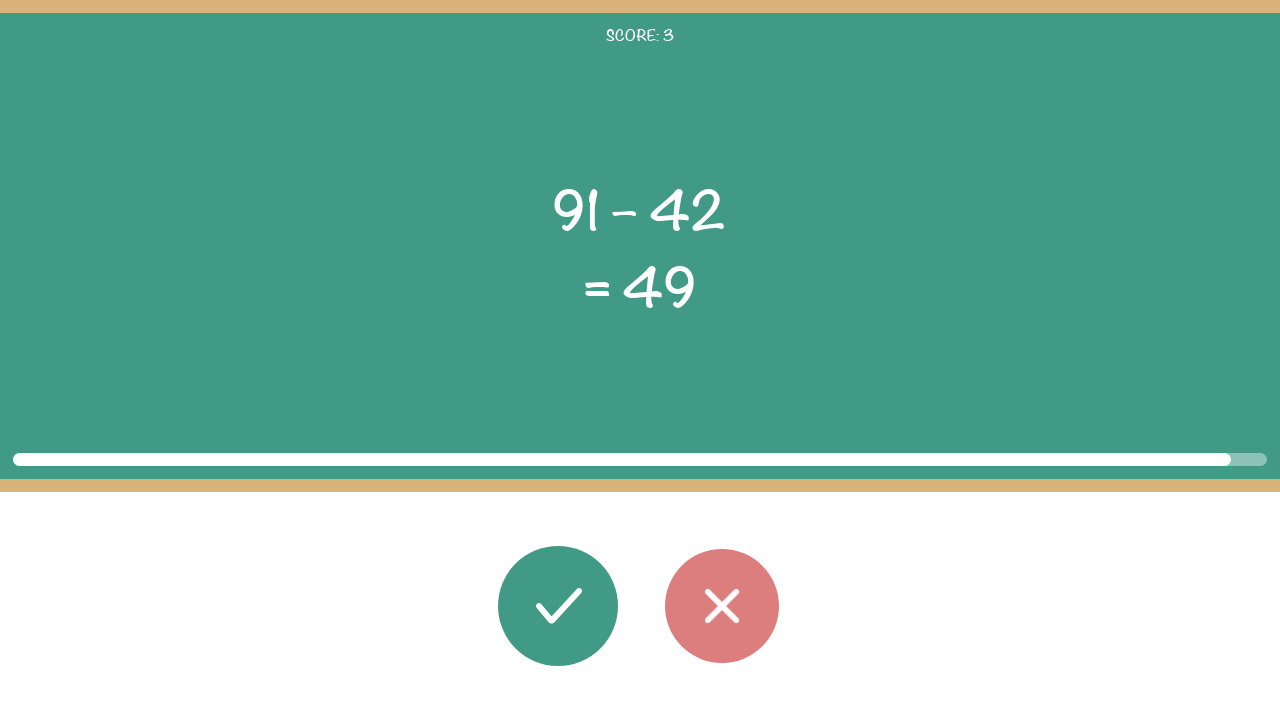

Read second operand: 42
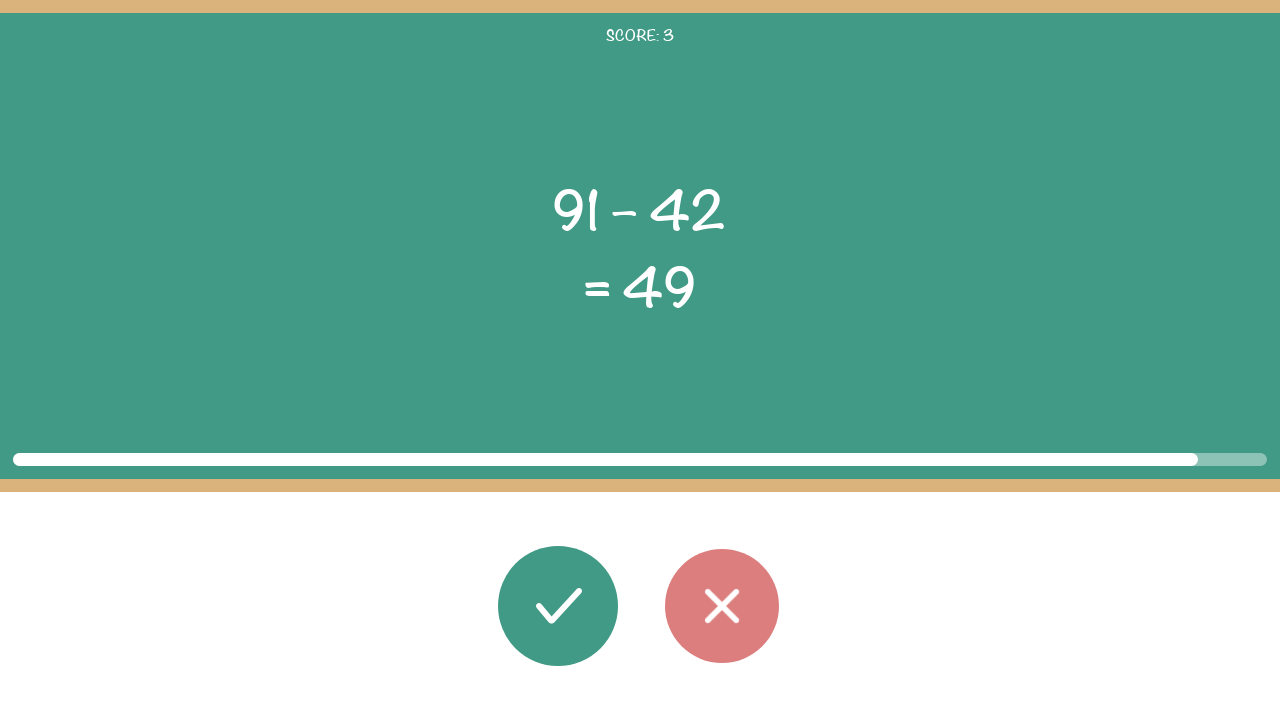

Read operator: –
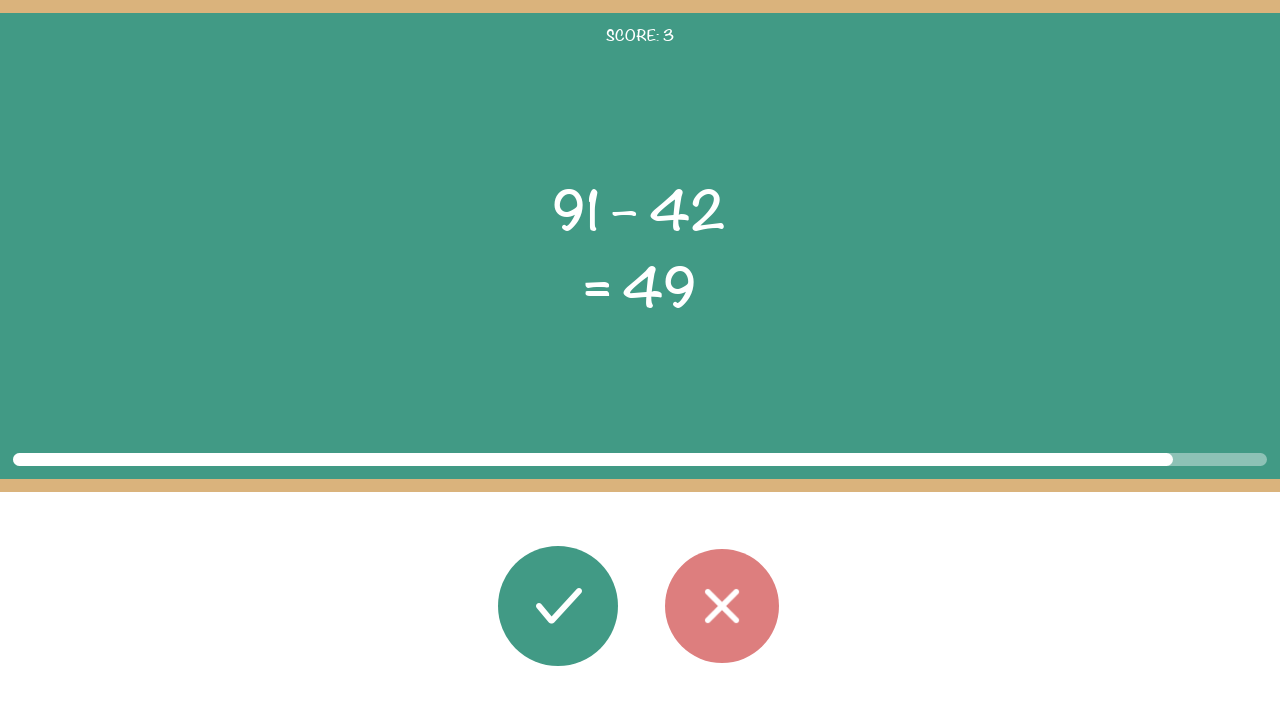

Read displayed answer: 49
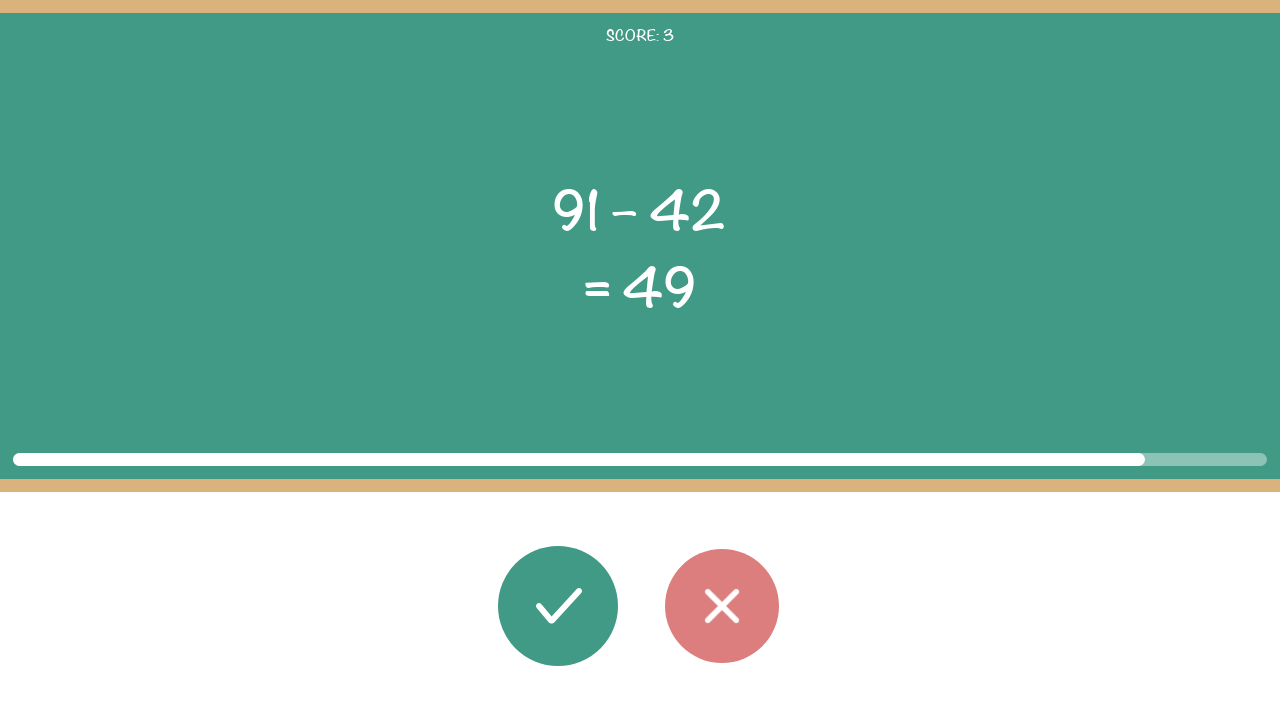

Calculated correct answer: 49
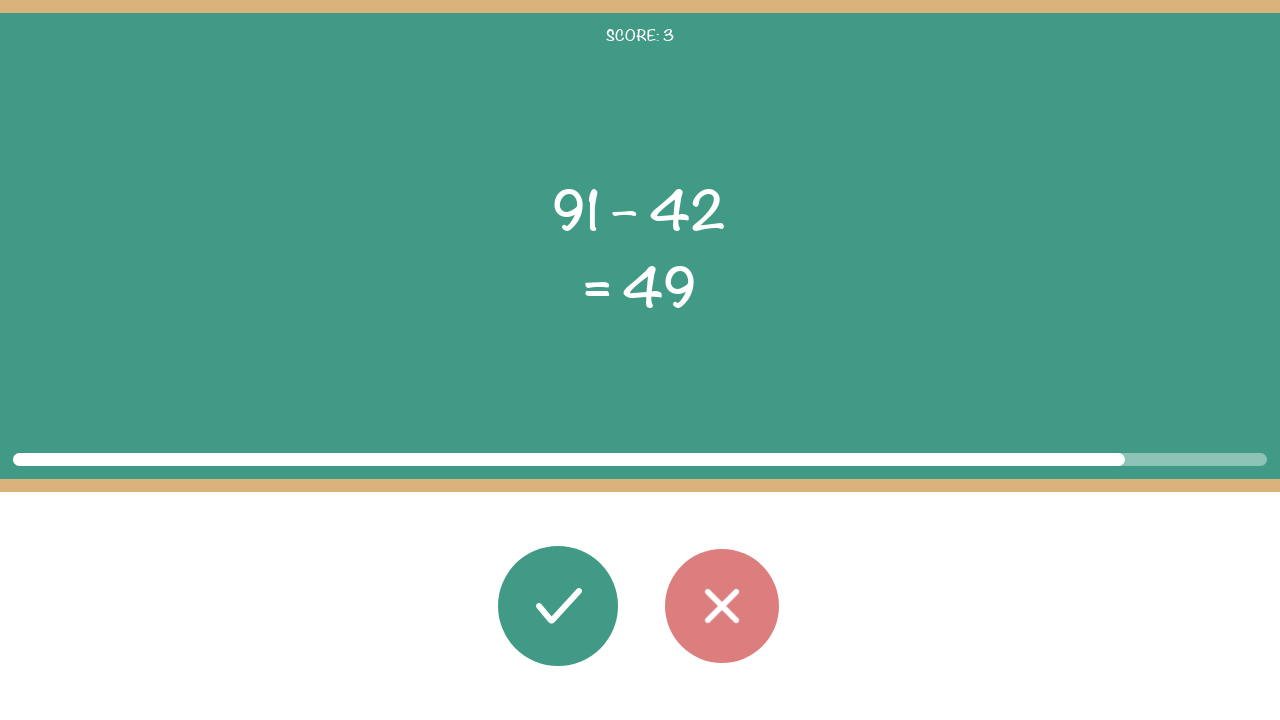

Clicked correct button (answer is correct) at (558, 606) on #button_correct
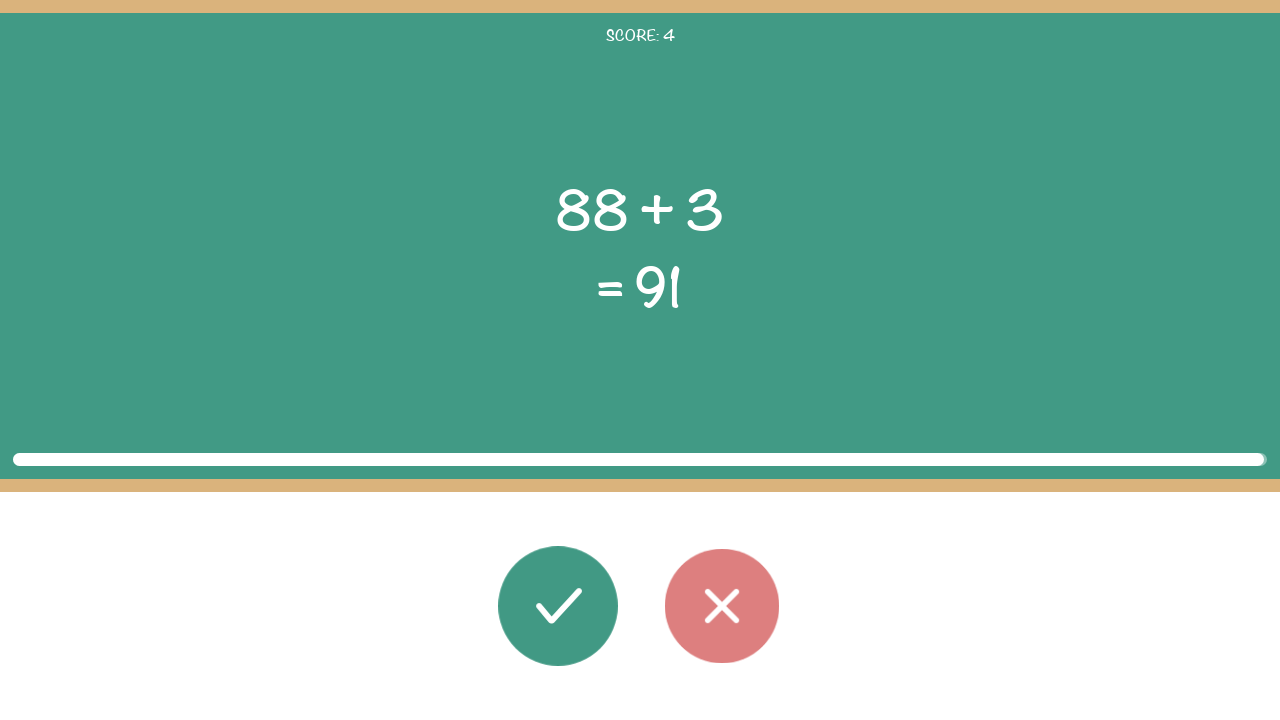

Read first operand: 88
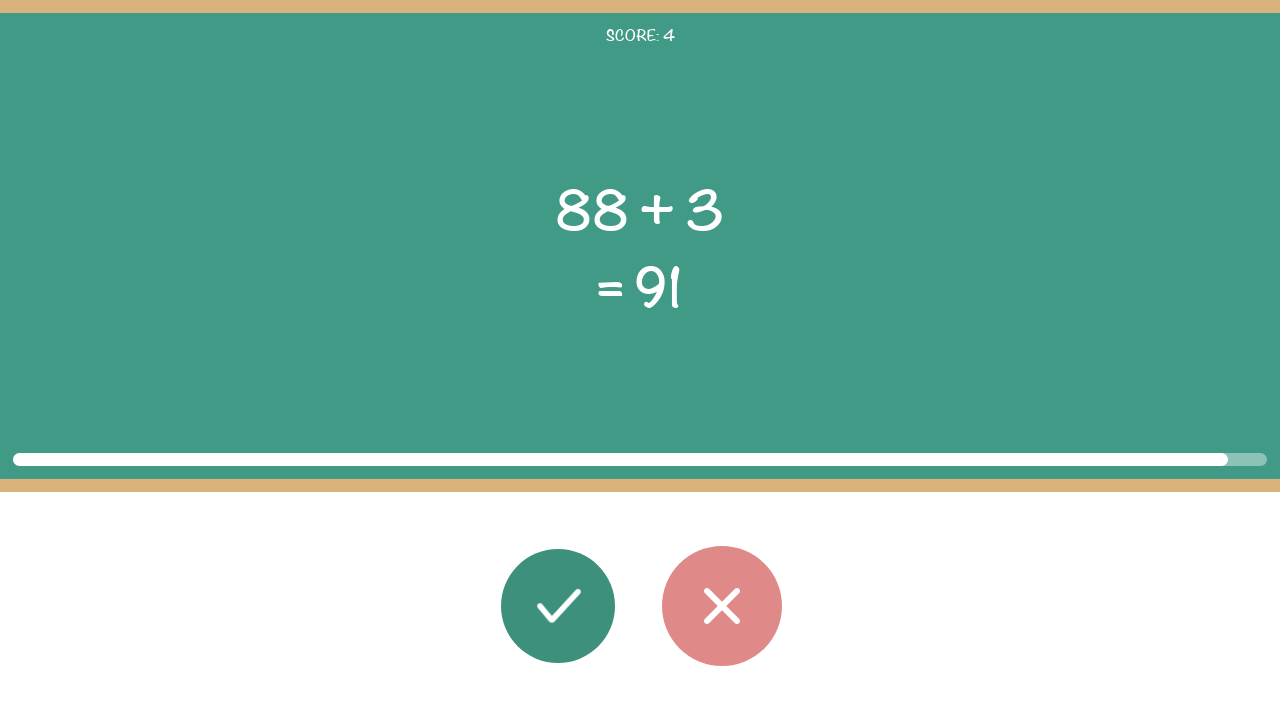

Read second operand: 3
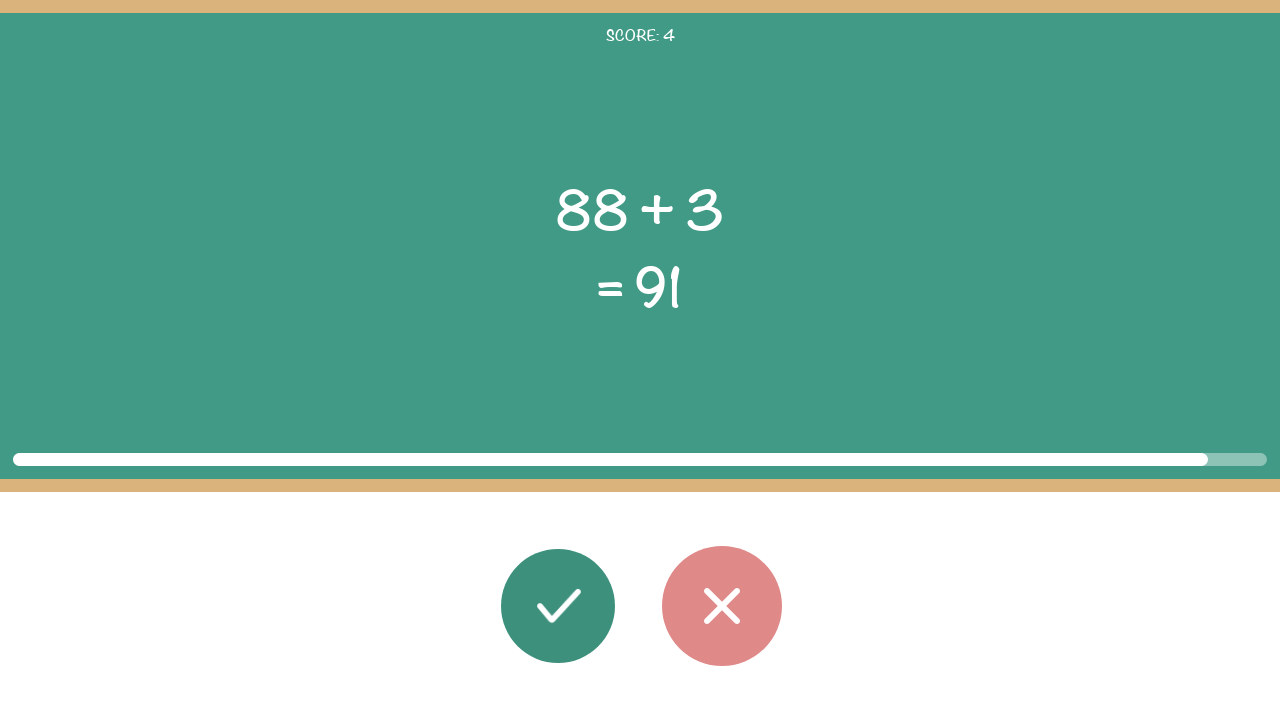

Read operator: +
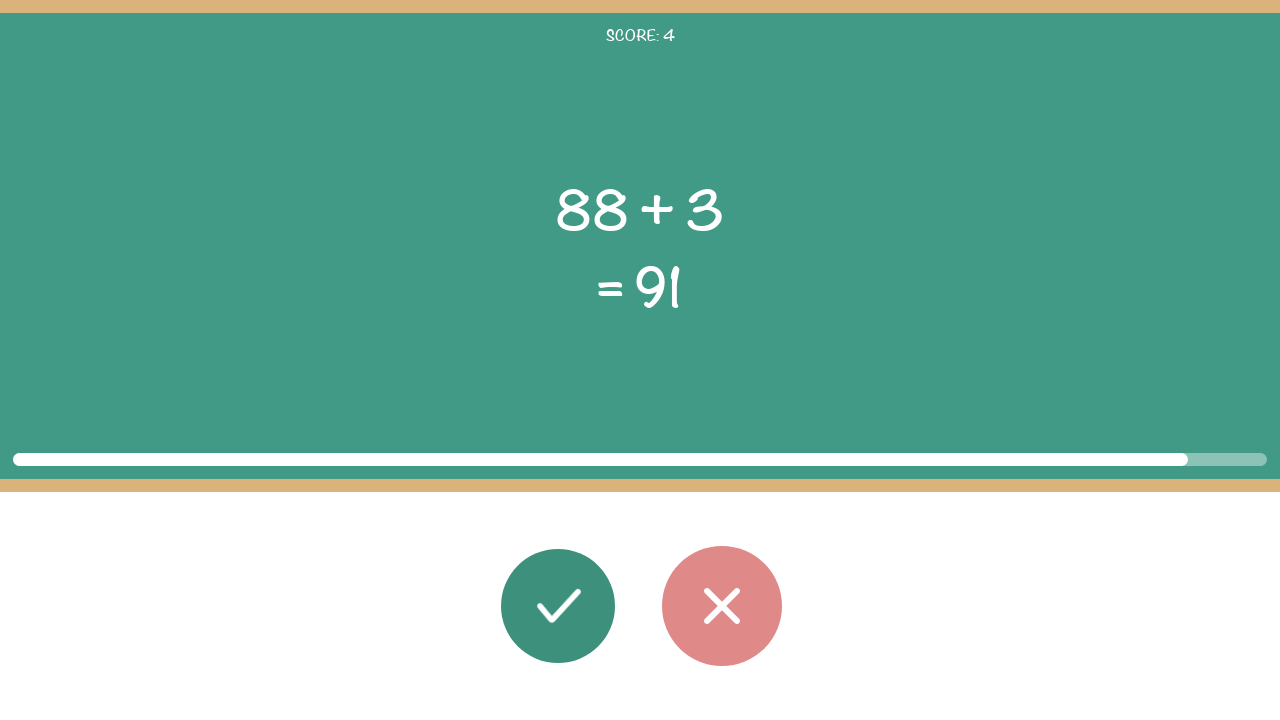

Read displayed answer: 91
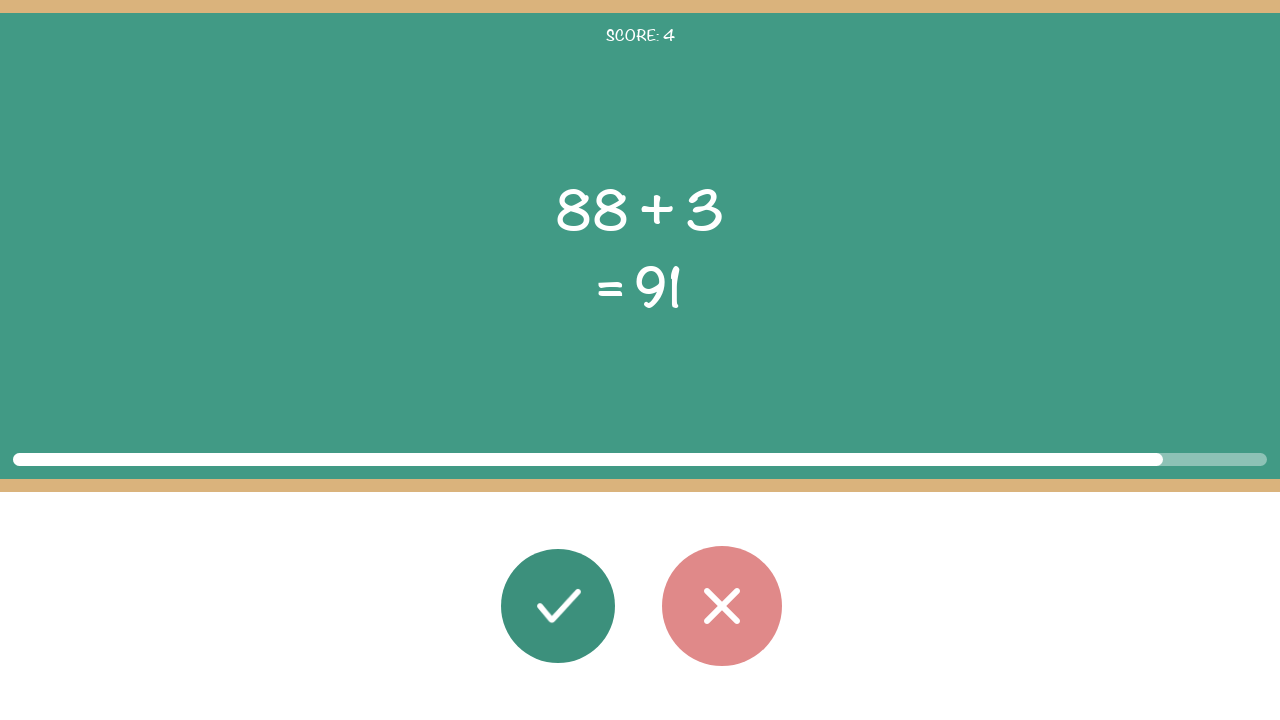

Calculated correct answer: 91
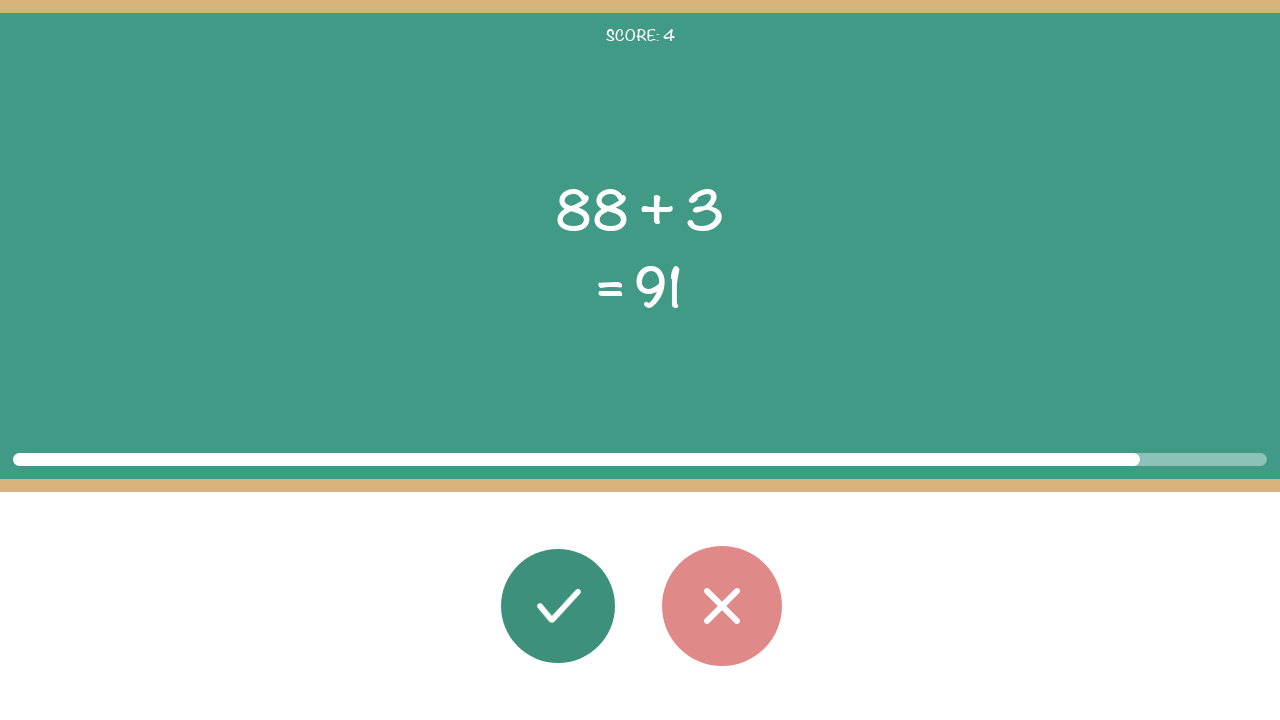

Clicked correct button (answer is correct) at (558, 606) on #button_correct
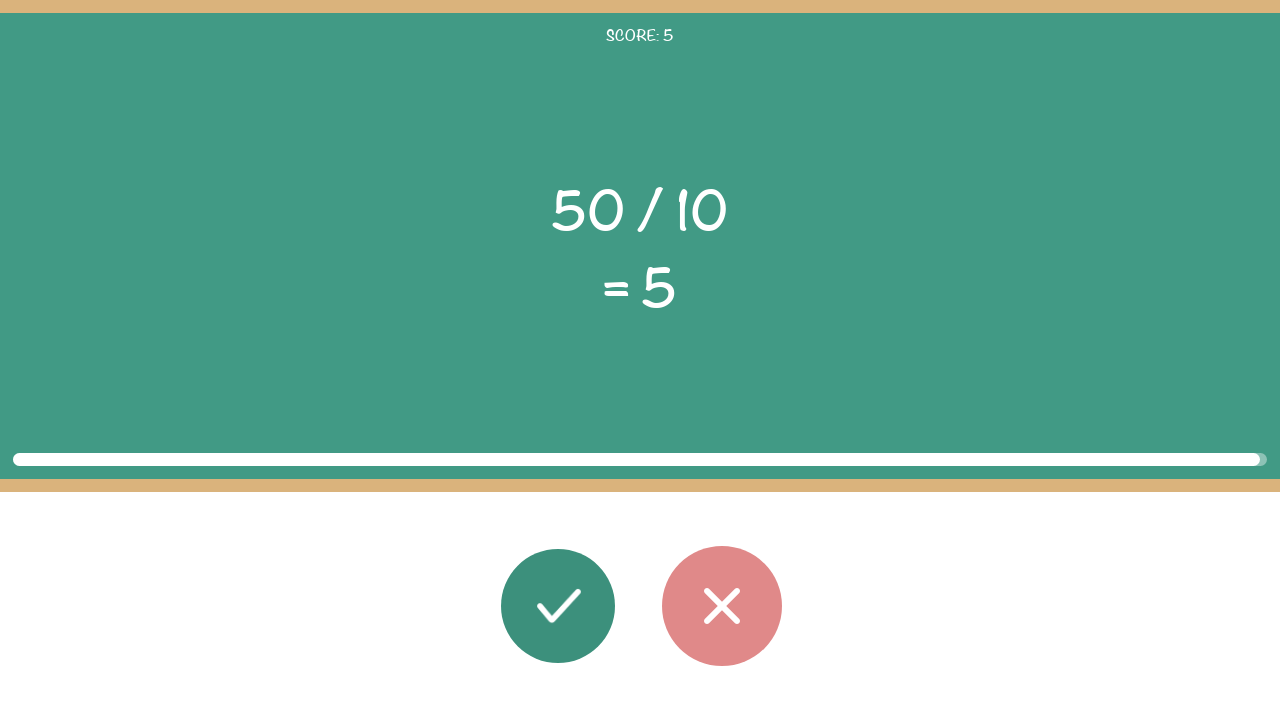

Read first operand: 50
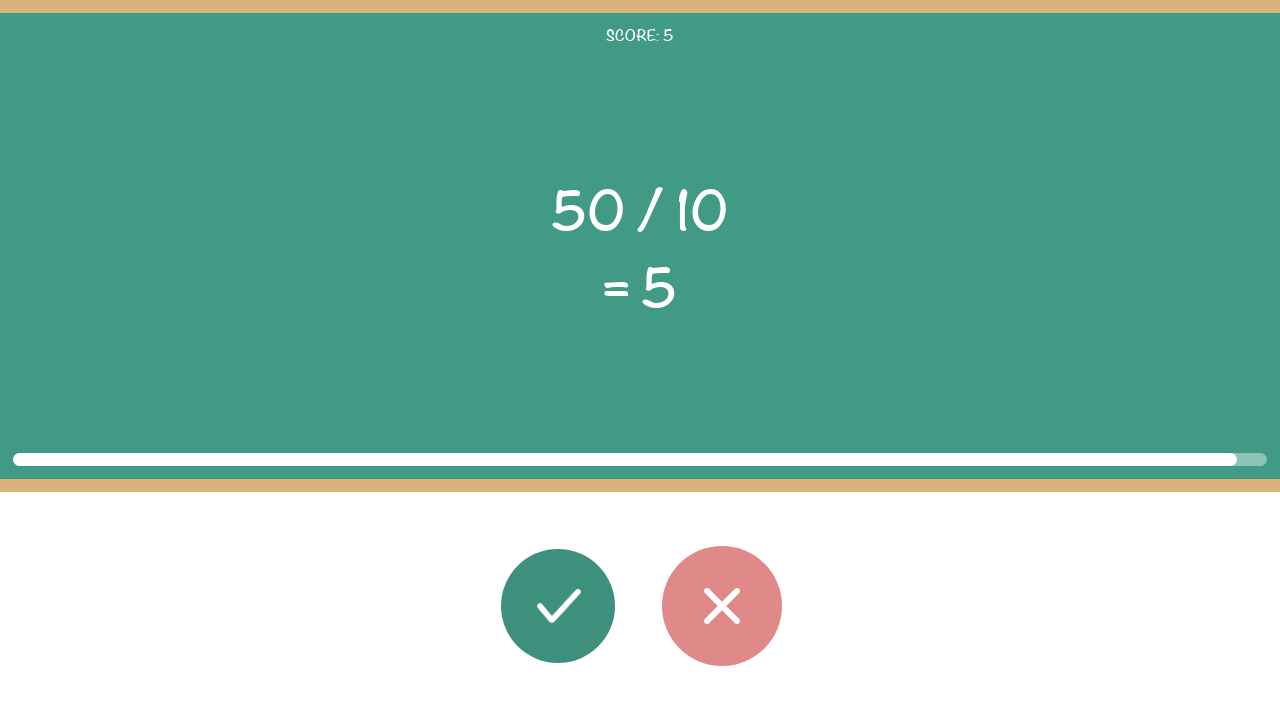

Read second operand: 10
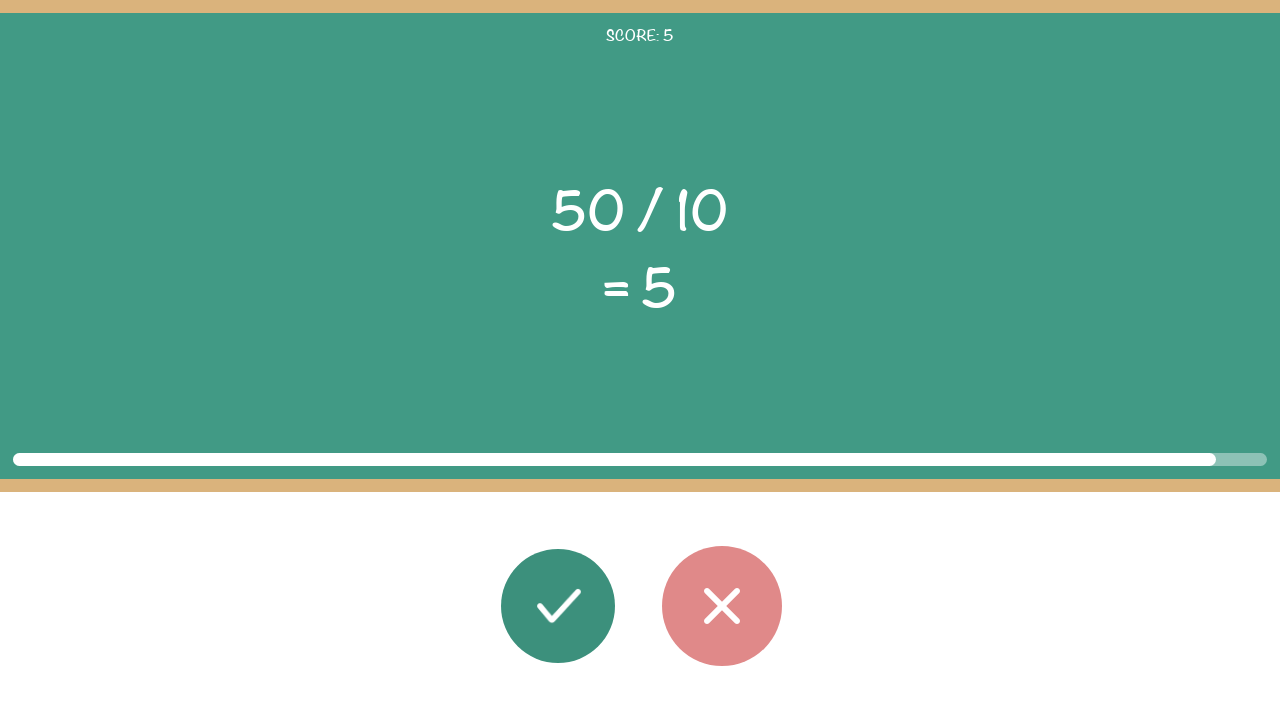

Read operator: /
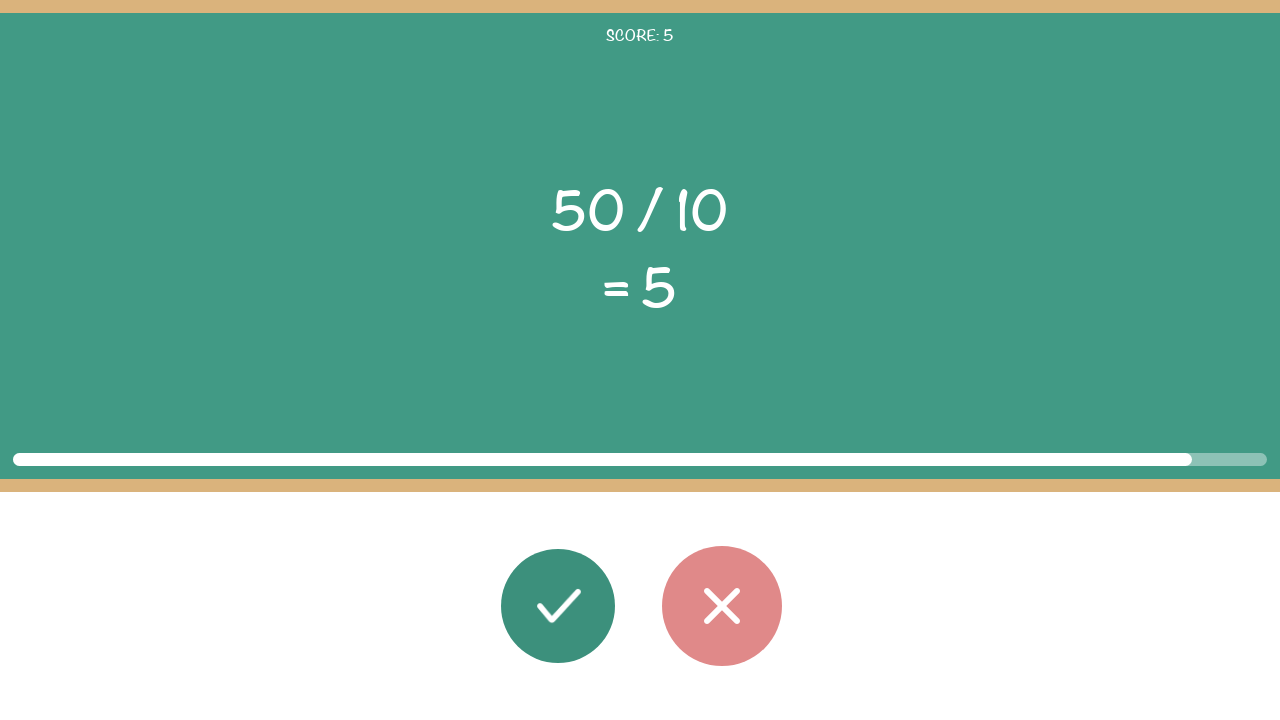

Read displayed answer: 5
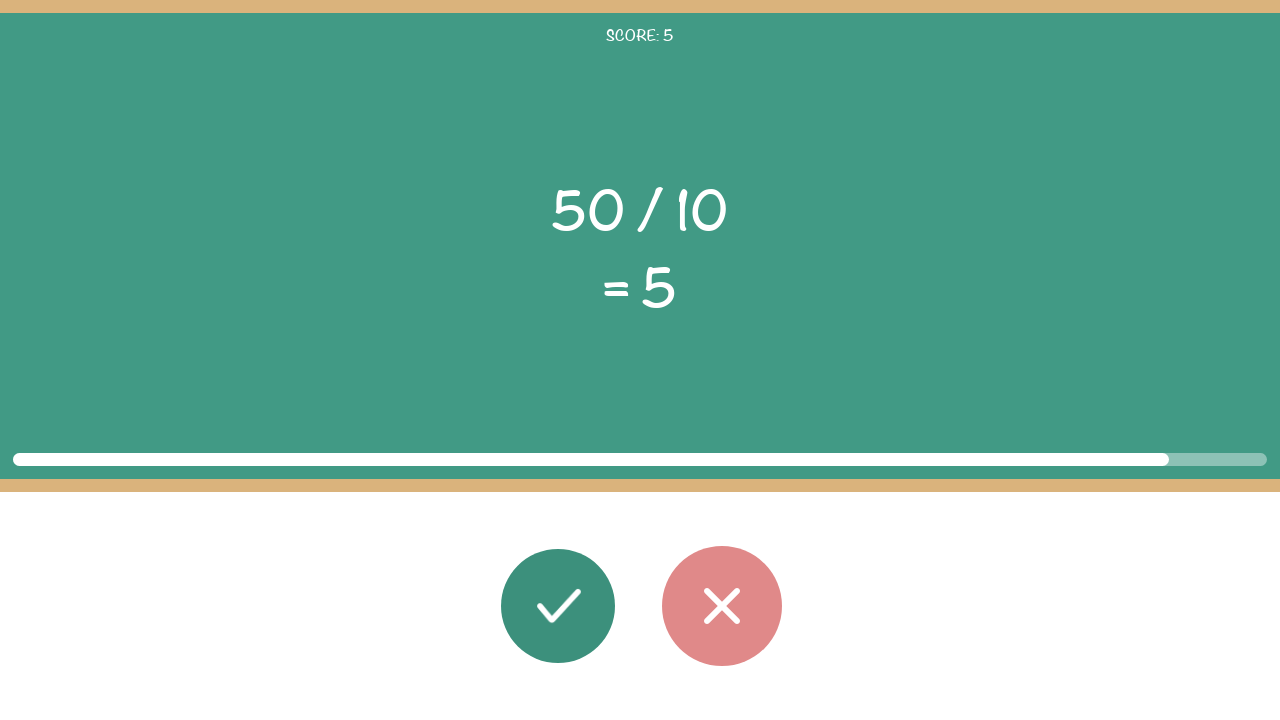

Calculated correct answer: 5.0
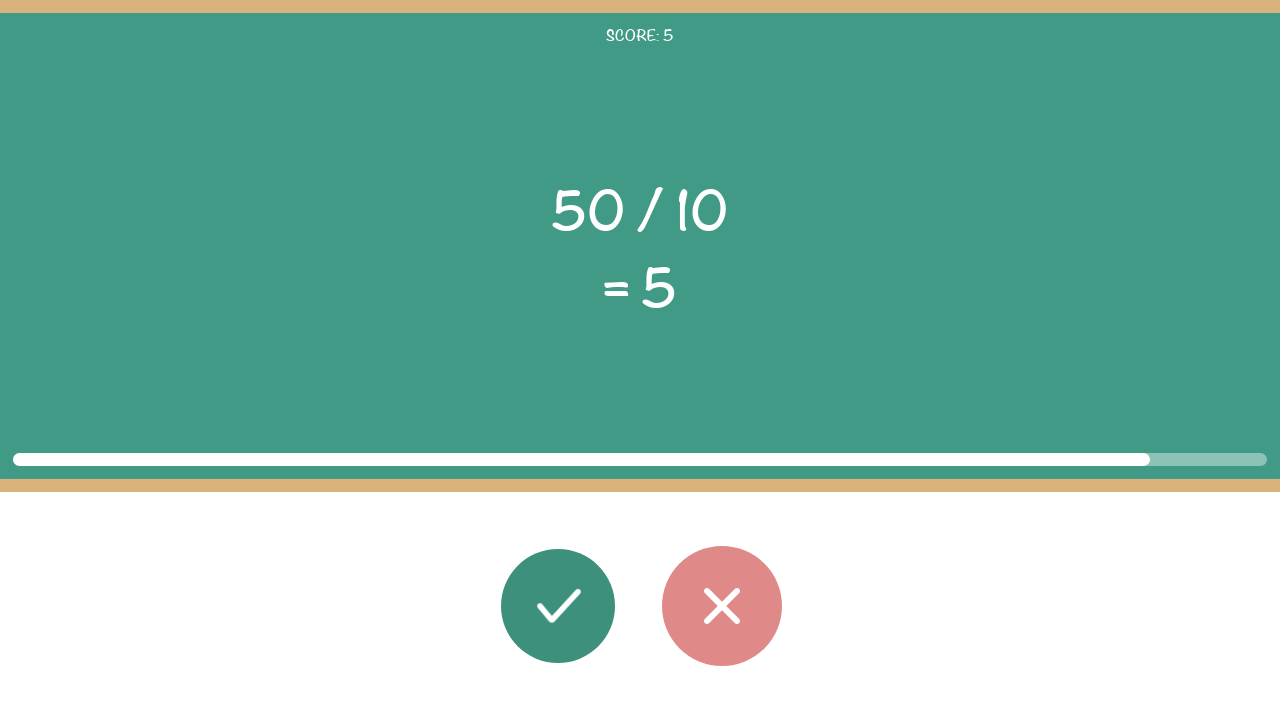

Clicked correct button (answer is correct) at (558, 606) on #button_correct
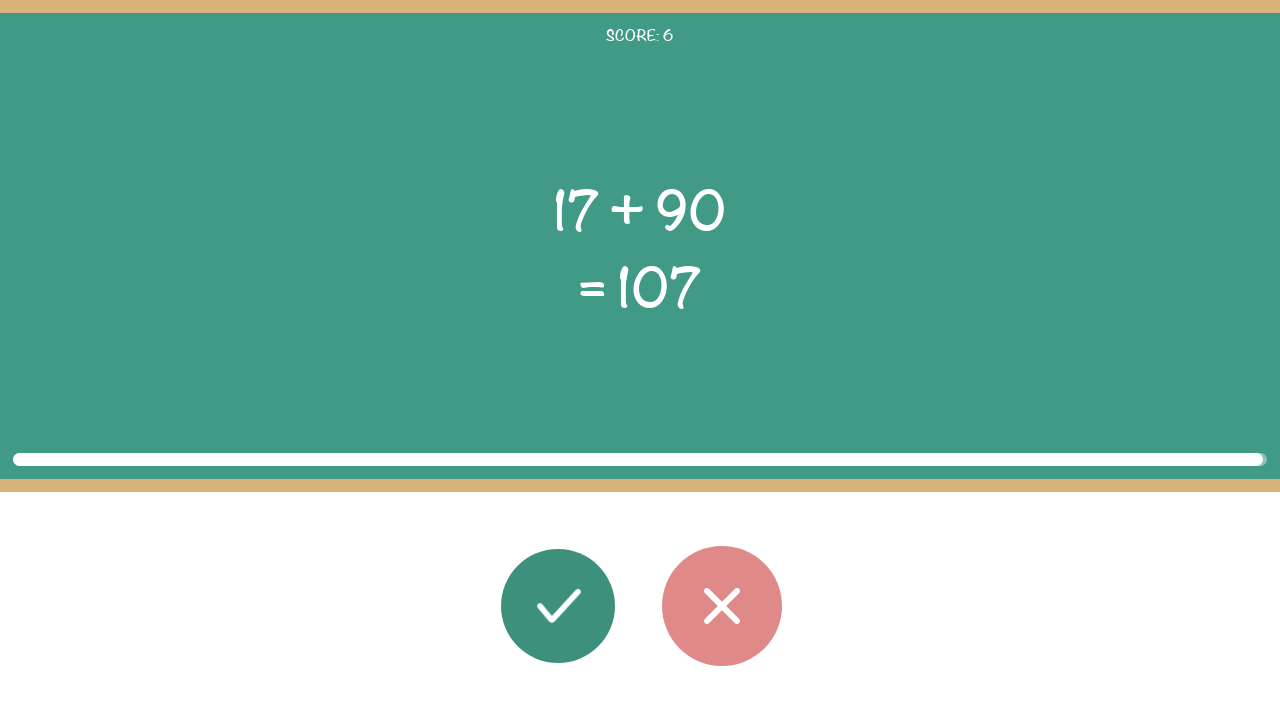

Read first operand: 17
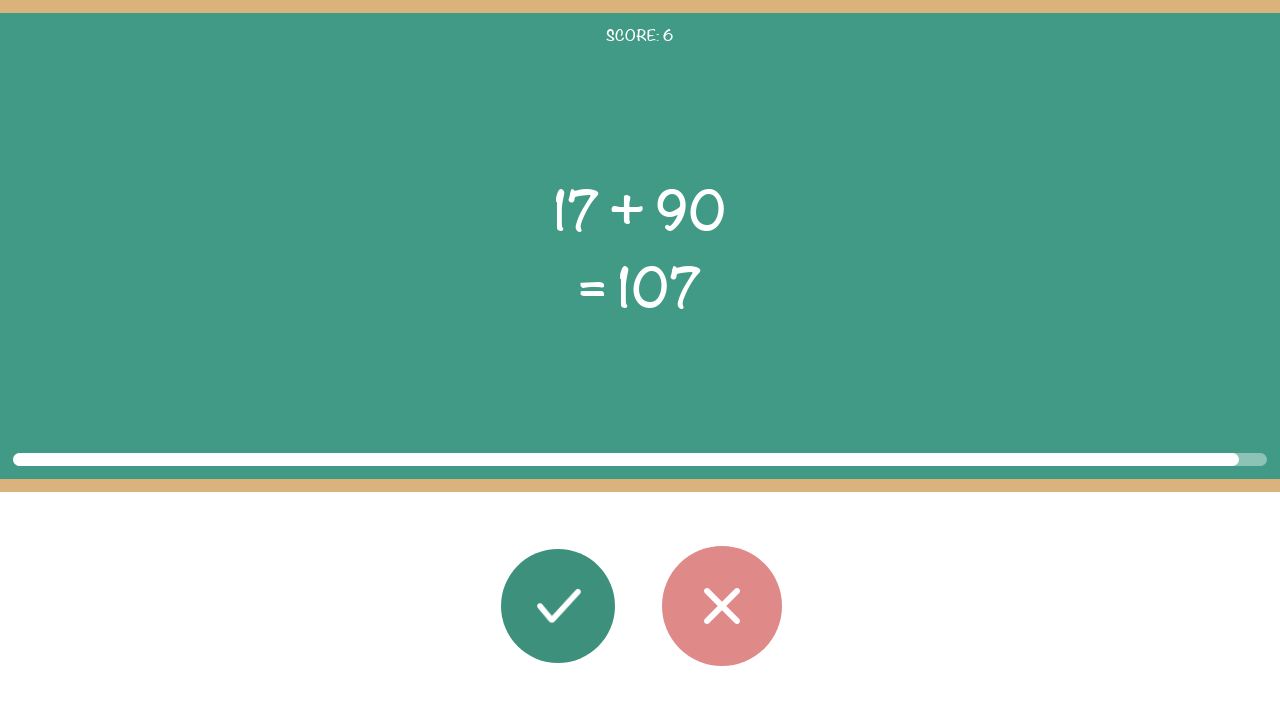

Read second operand: 90
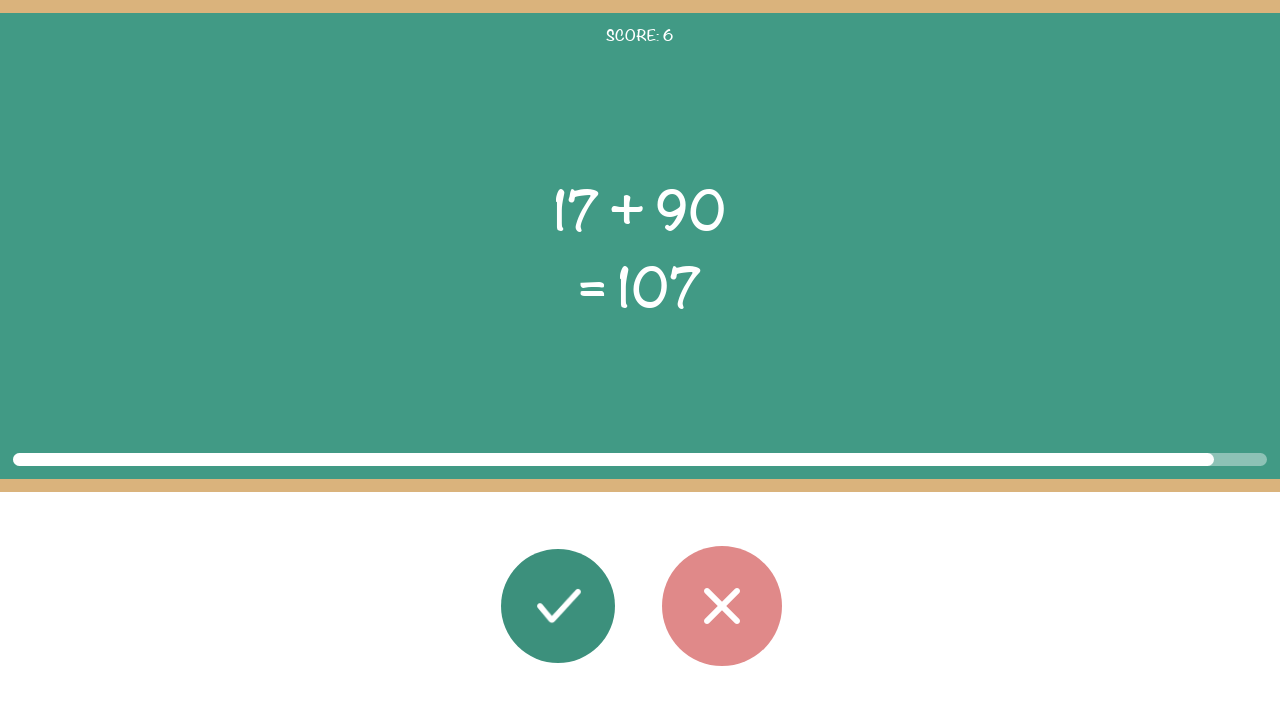

Read operator: +
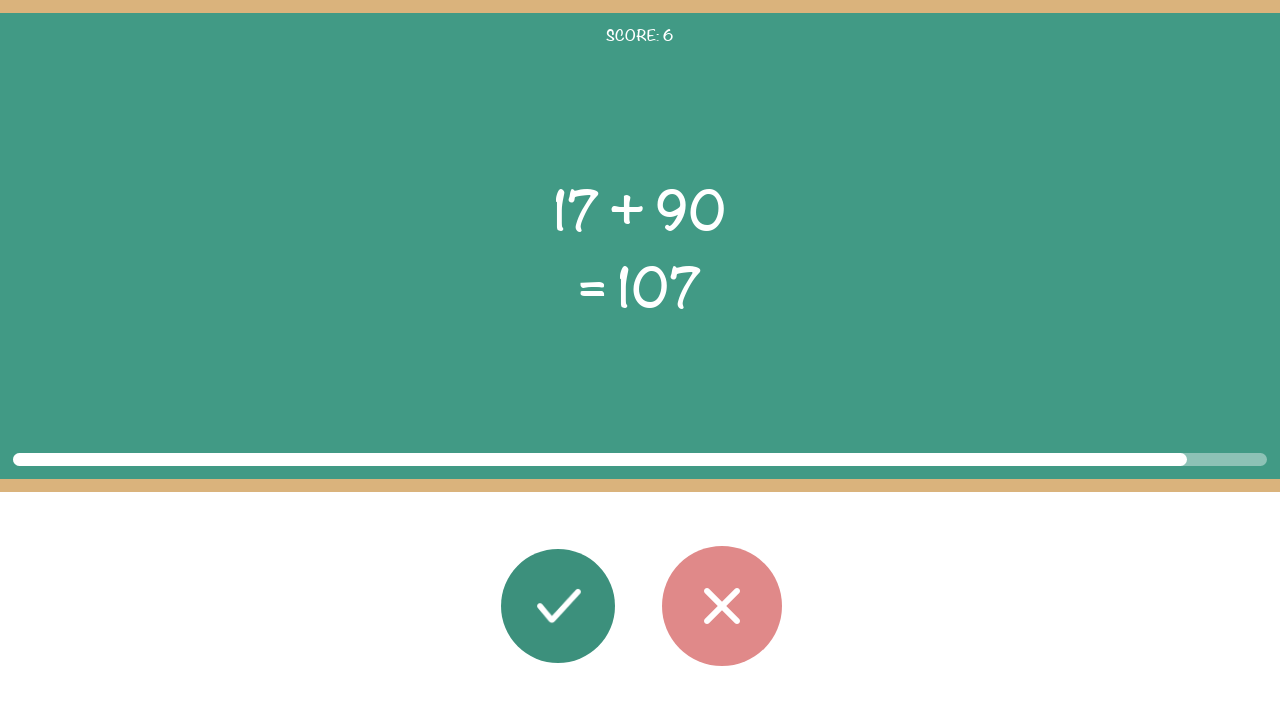

Read displayed answer: 107
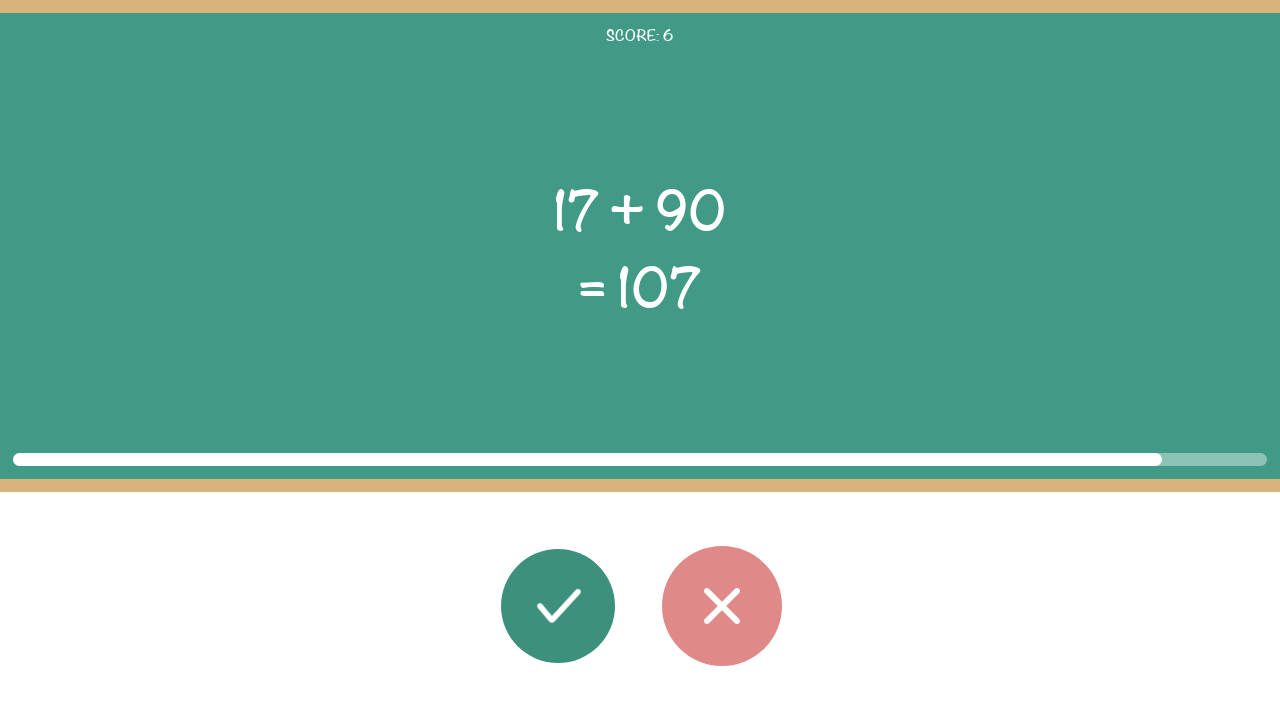

Calculated correct answer: 107
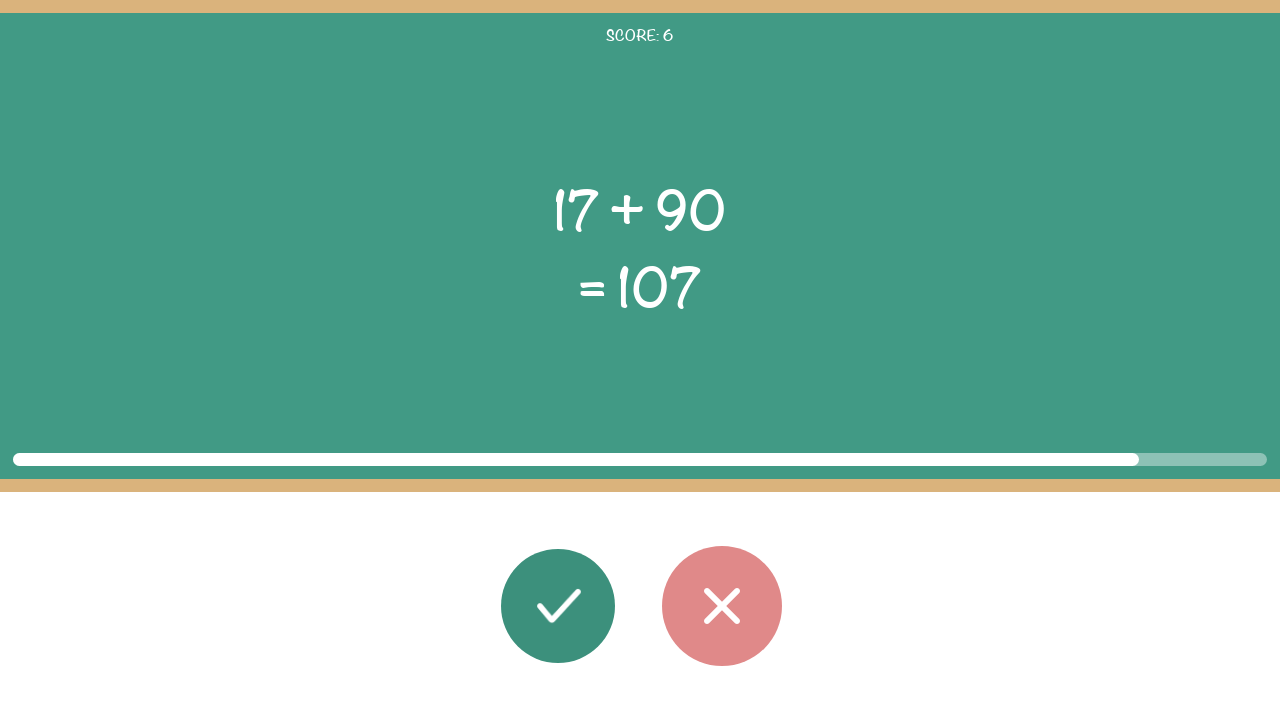

Clicked correct button (answer is correct) at (558, 606) on #button_correct
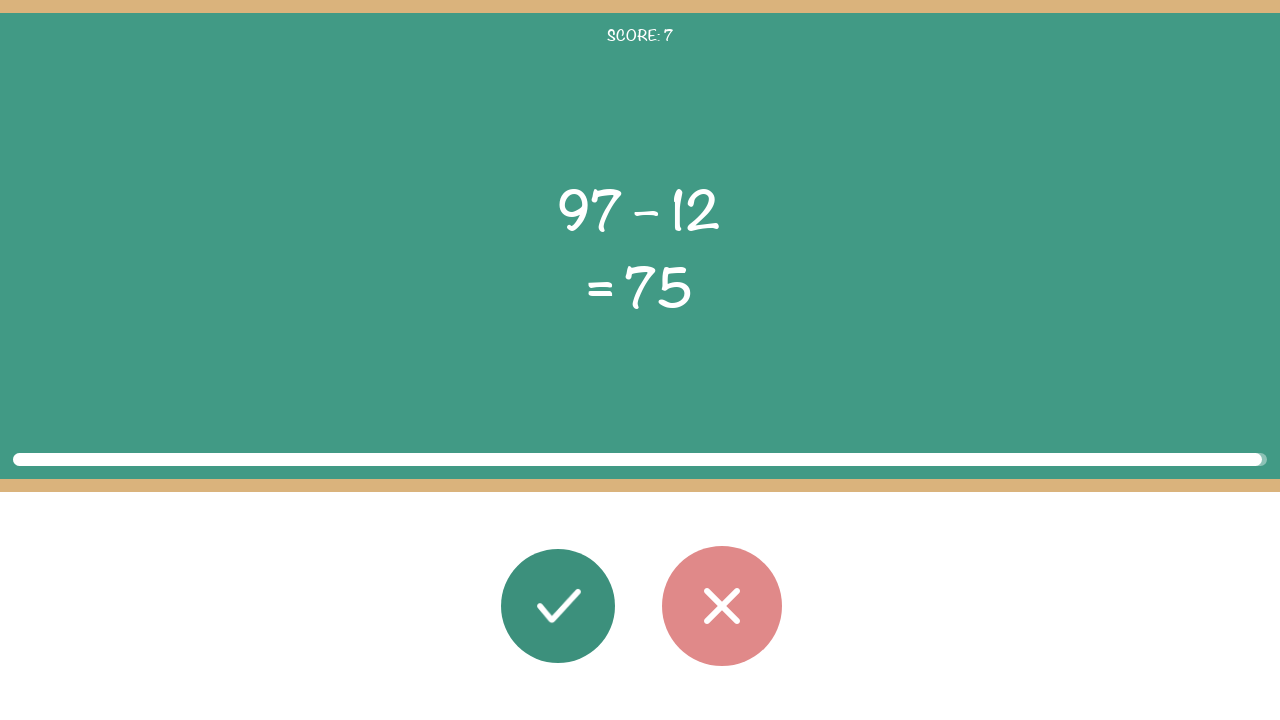

Read first operand: 97
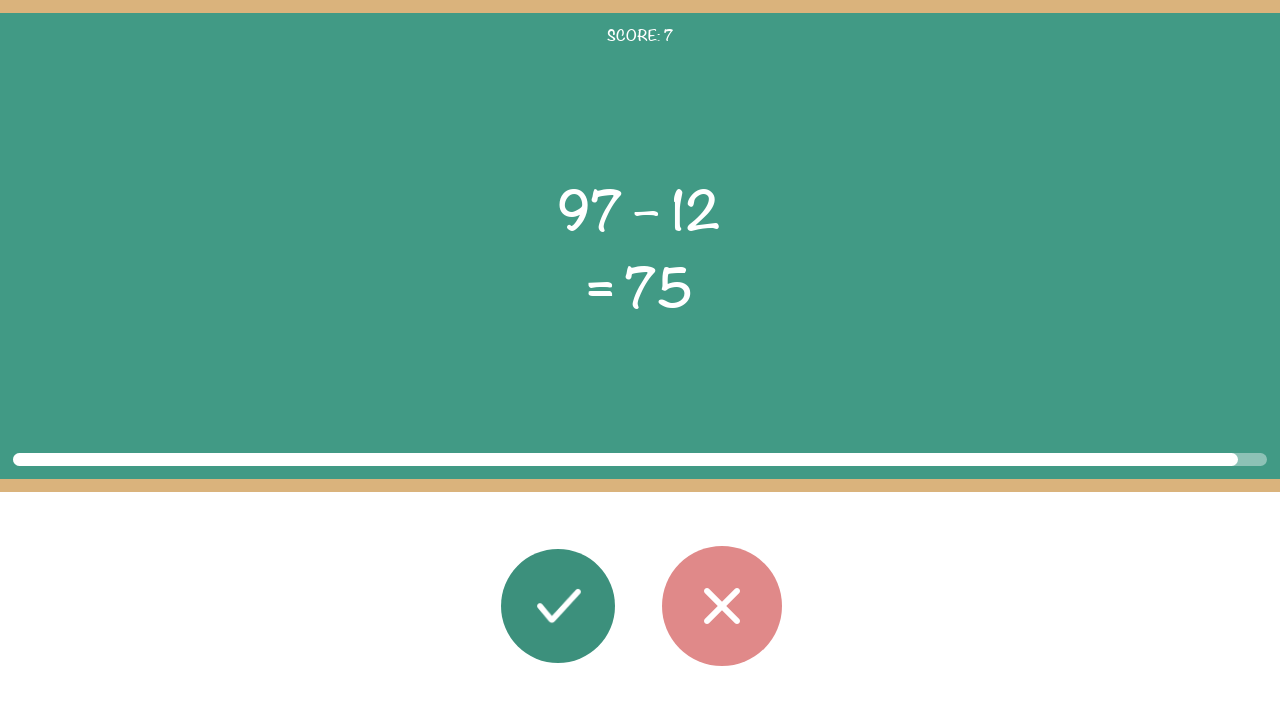

Read second operand: 12
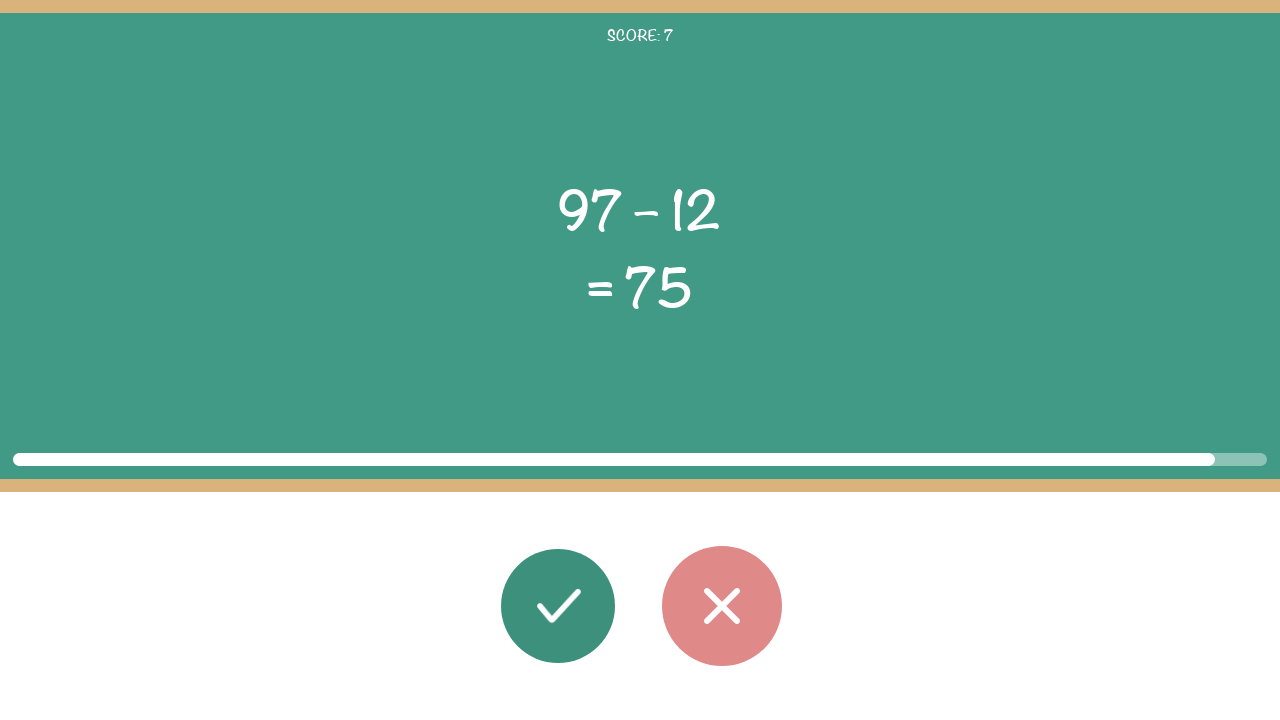

Read operator: –
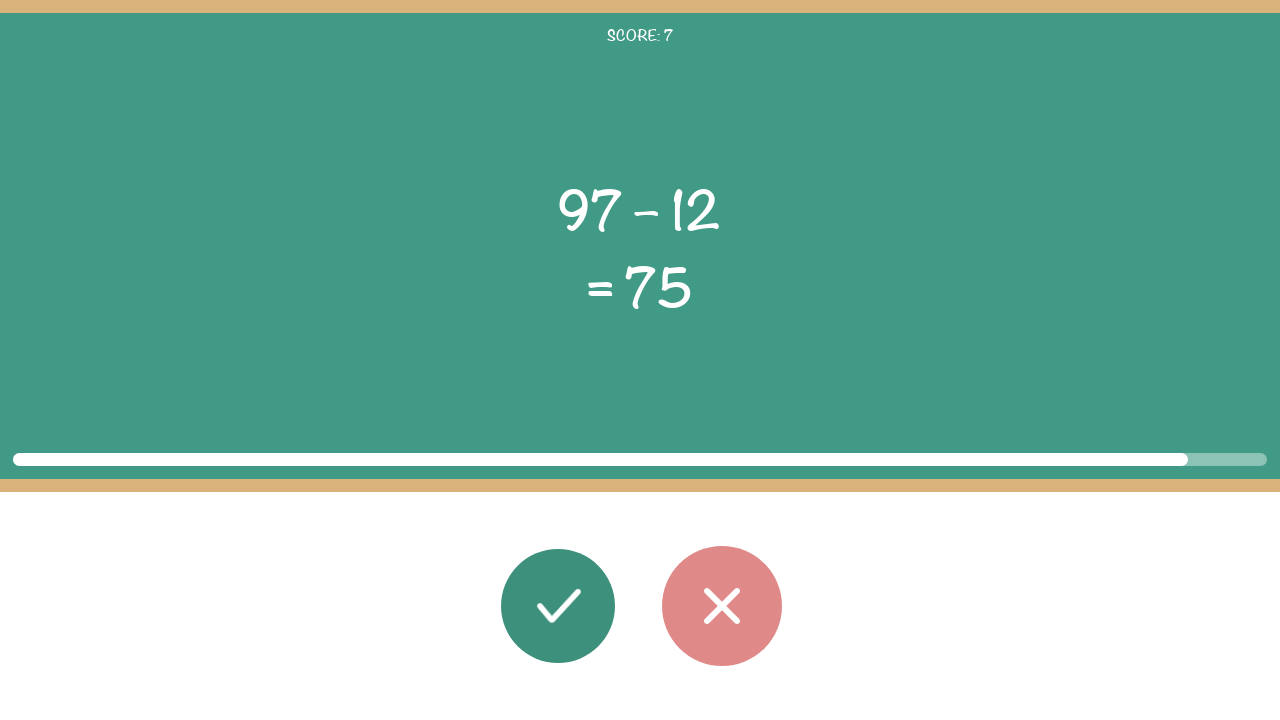

Read displayed answer: 75
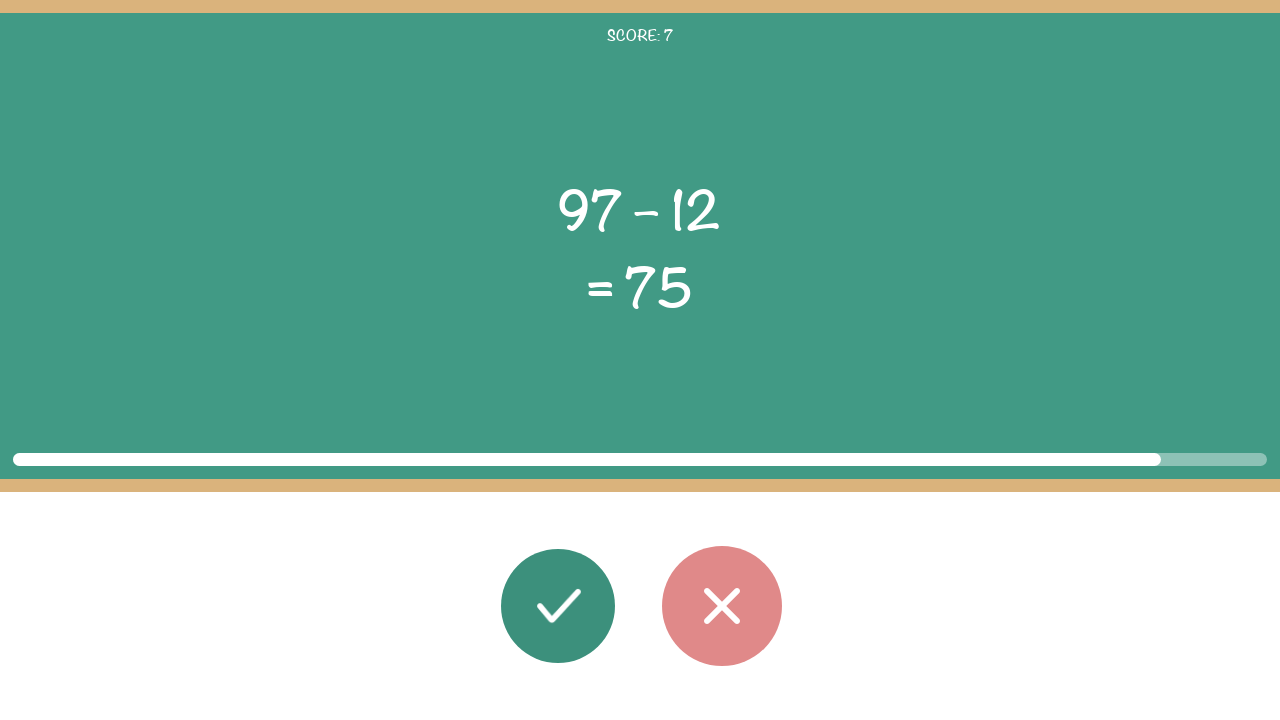

Calculated correct answer: 85
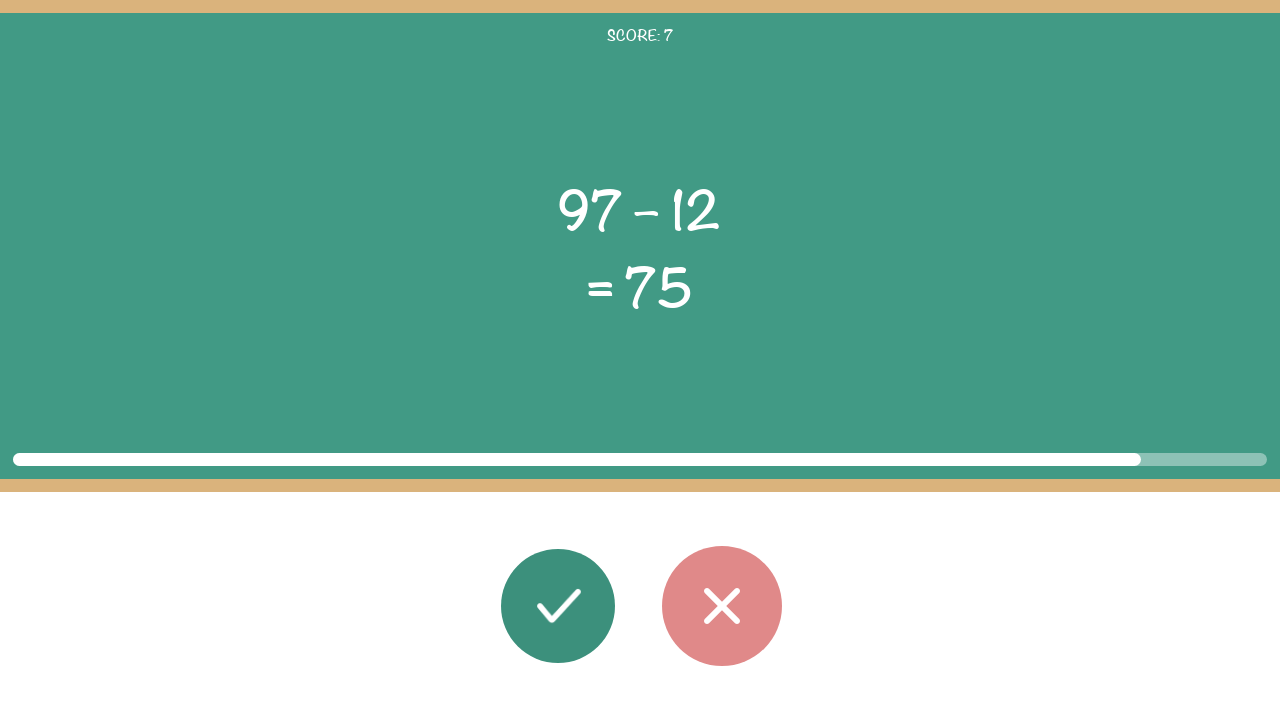

Clicked wrong button (answer is incorrect) at (722, 606) on #button_wrong
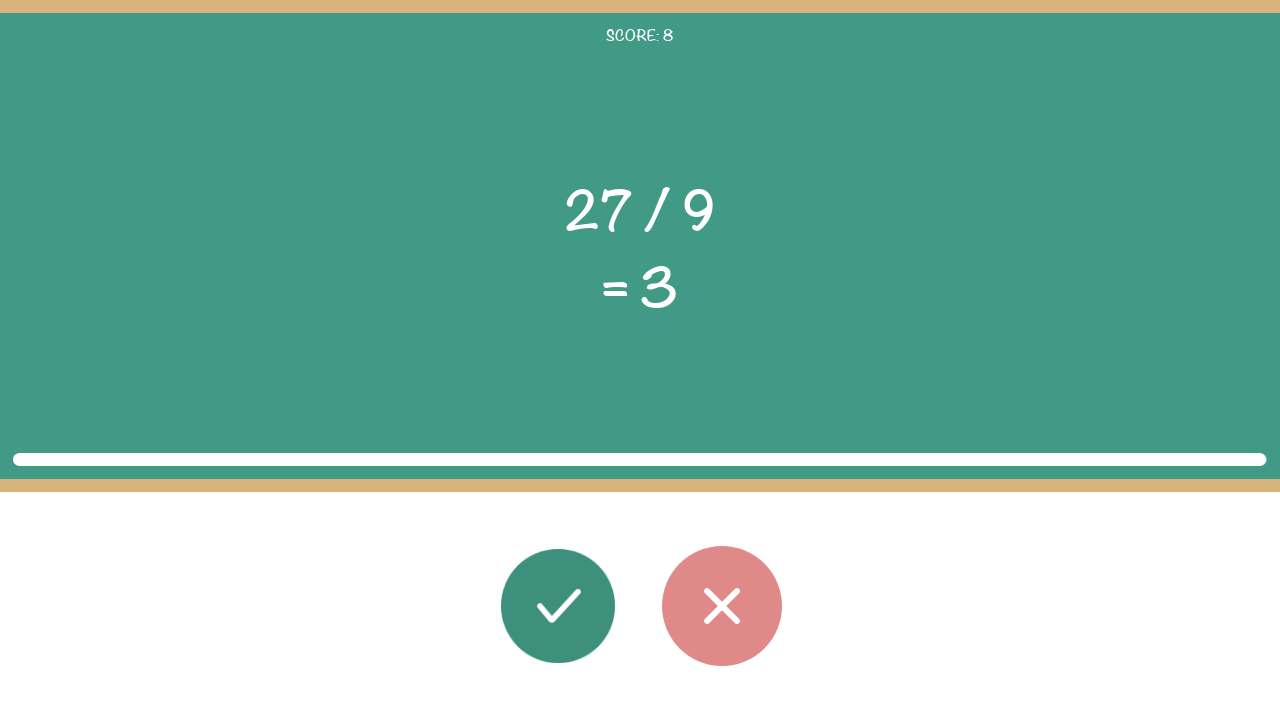

Read first operand: 27
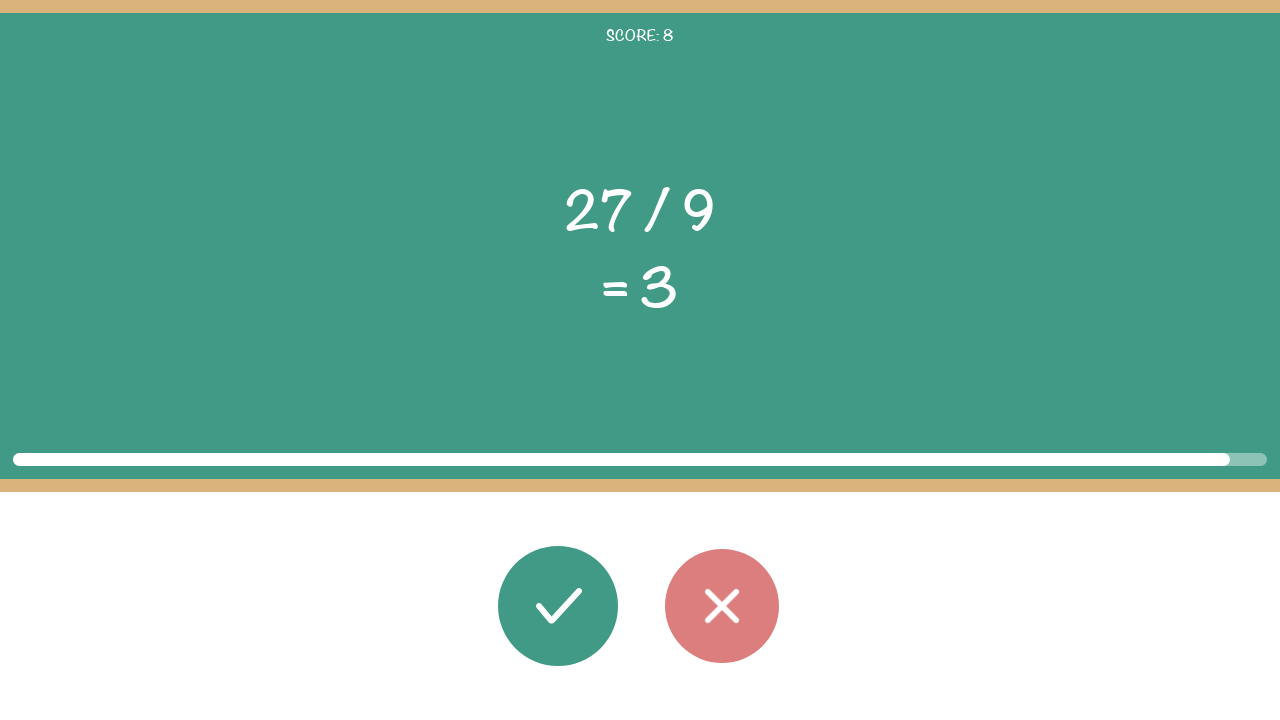

Read second operand: 9
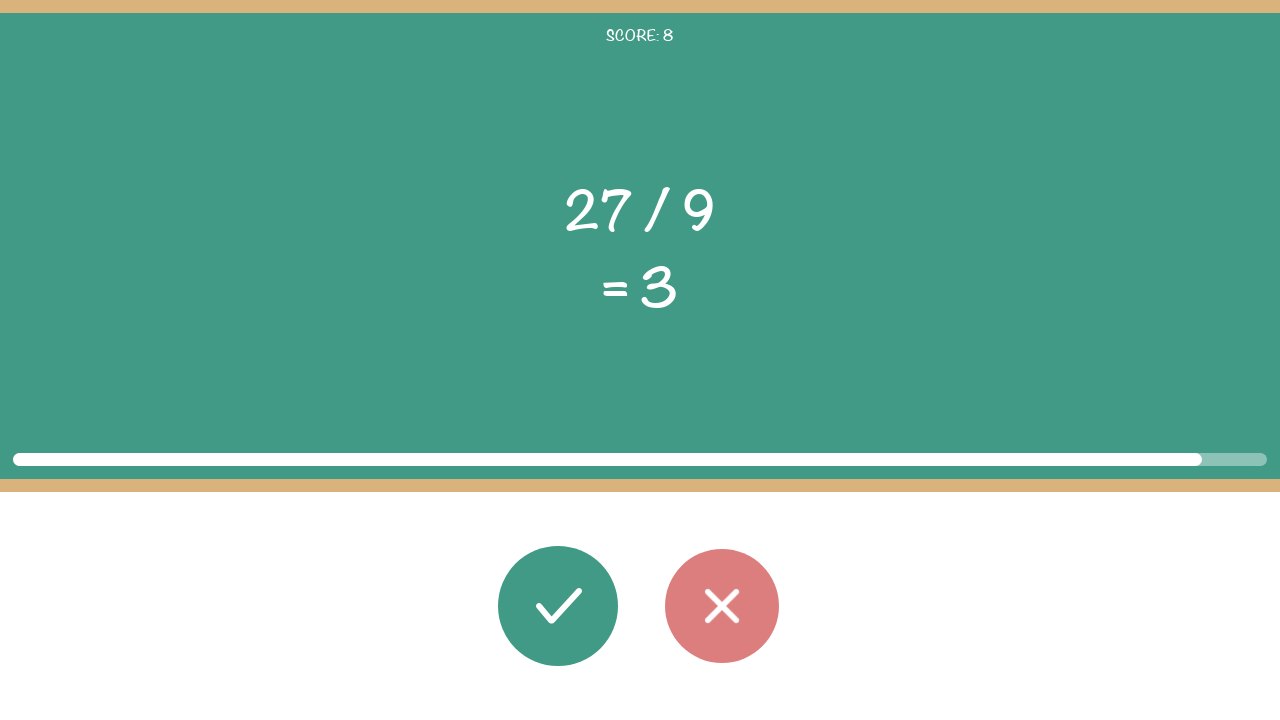

Read operator: /
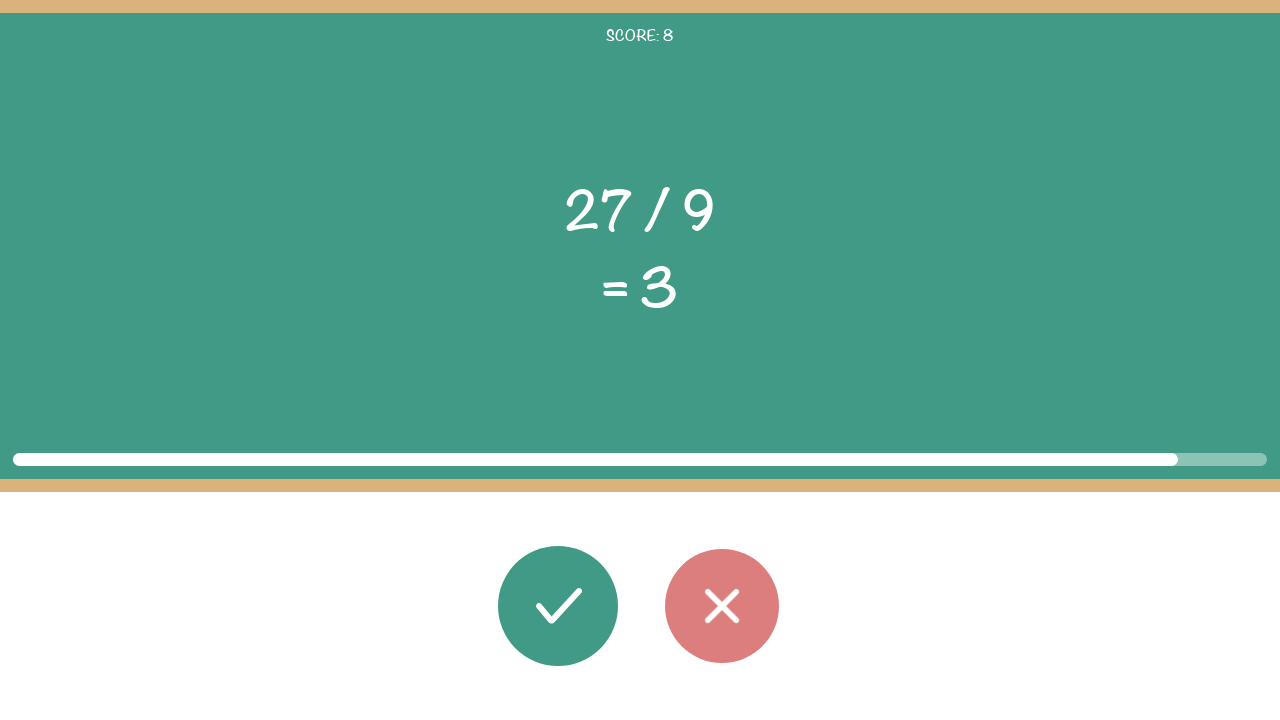

Read displayed answer: 3
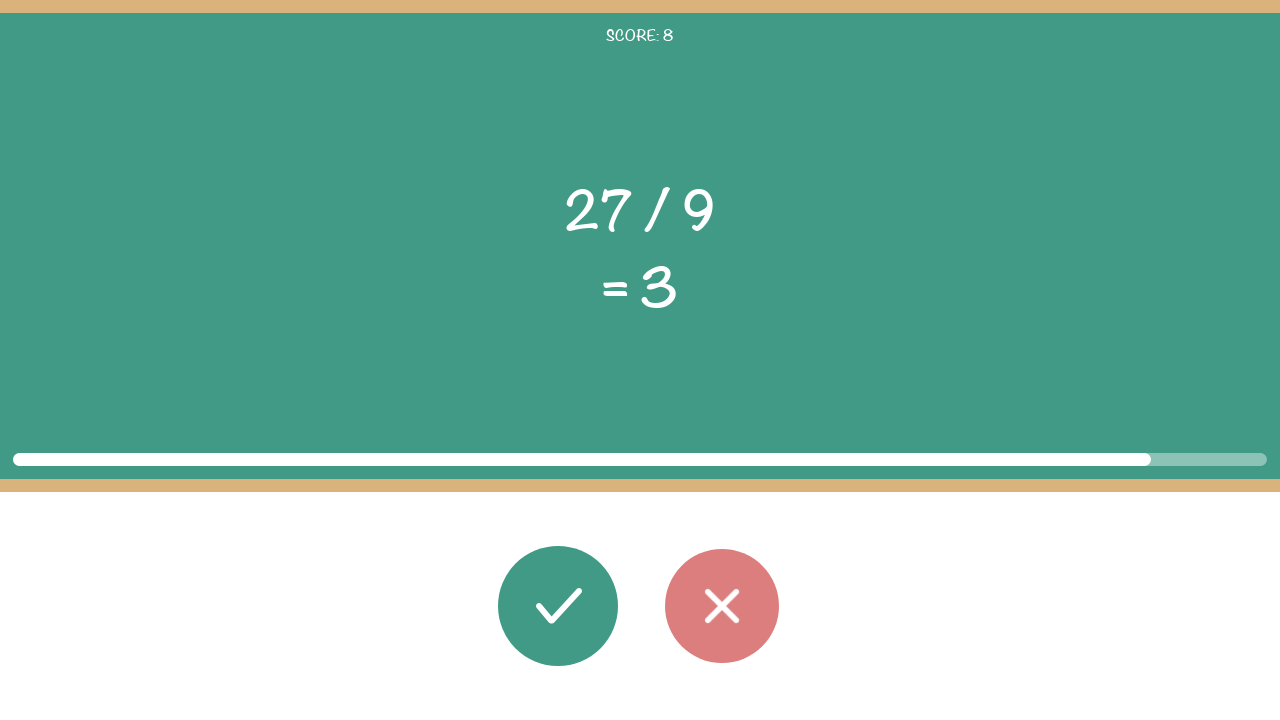

Calculated correct answer: 3.0
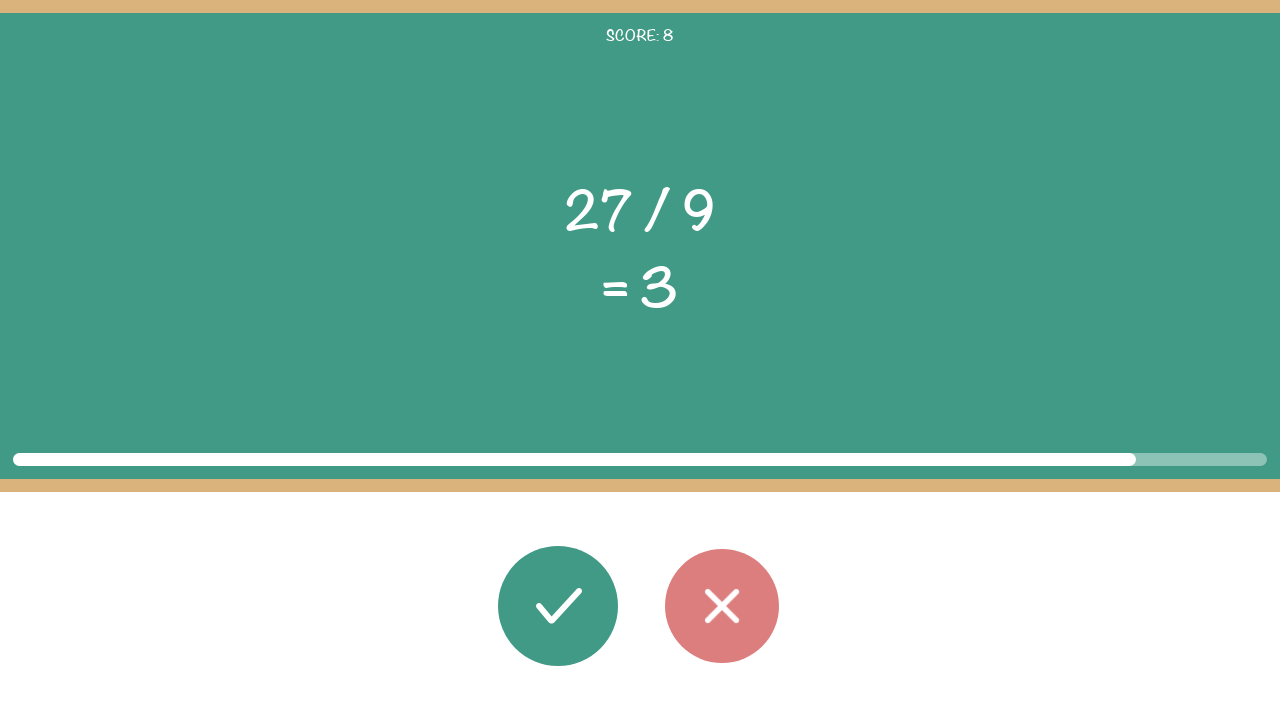

Clicked correct button (answer is correct) at (558, 606) on #button_correct
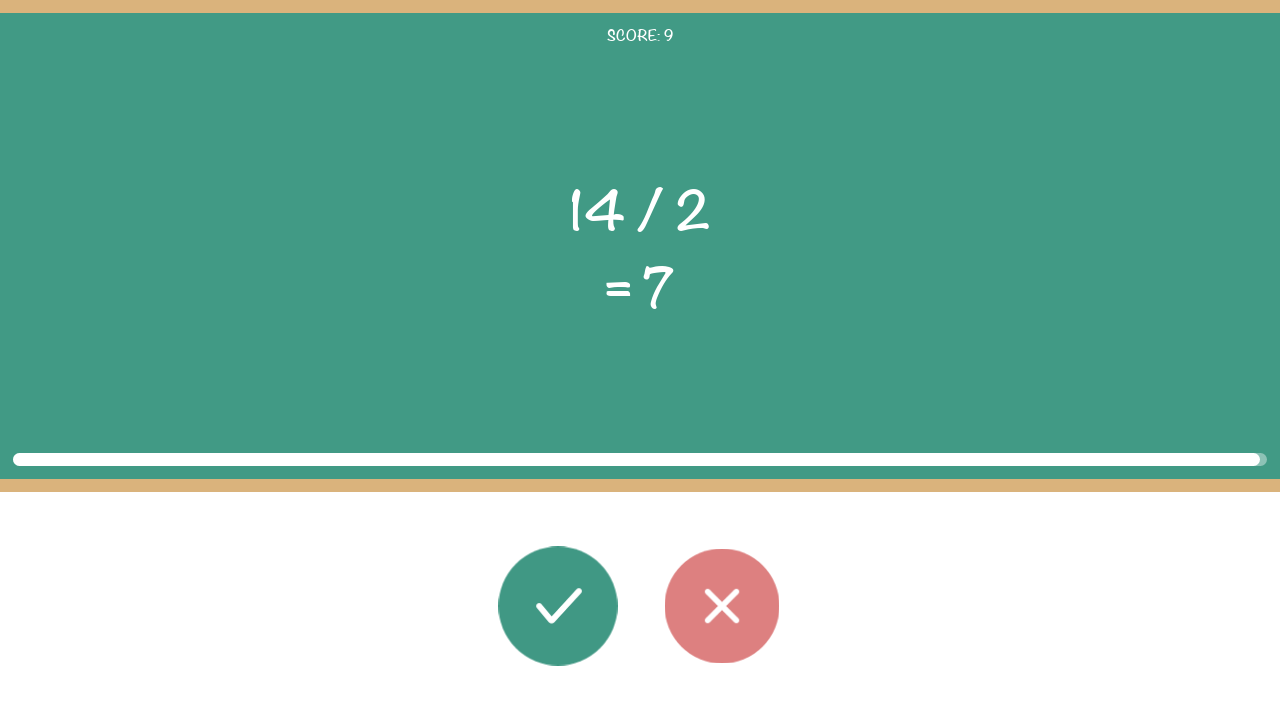

Read first operand: 14
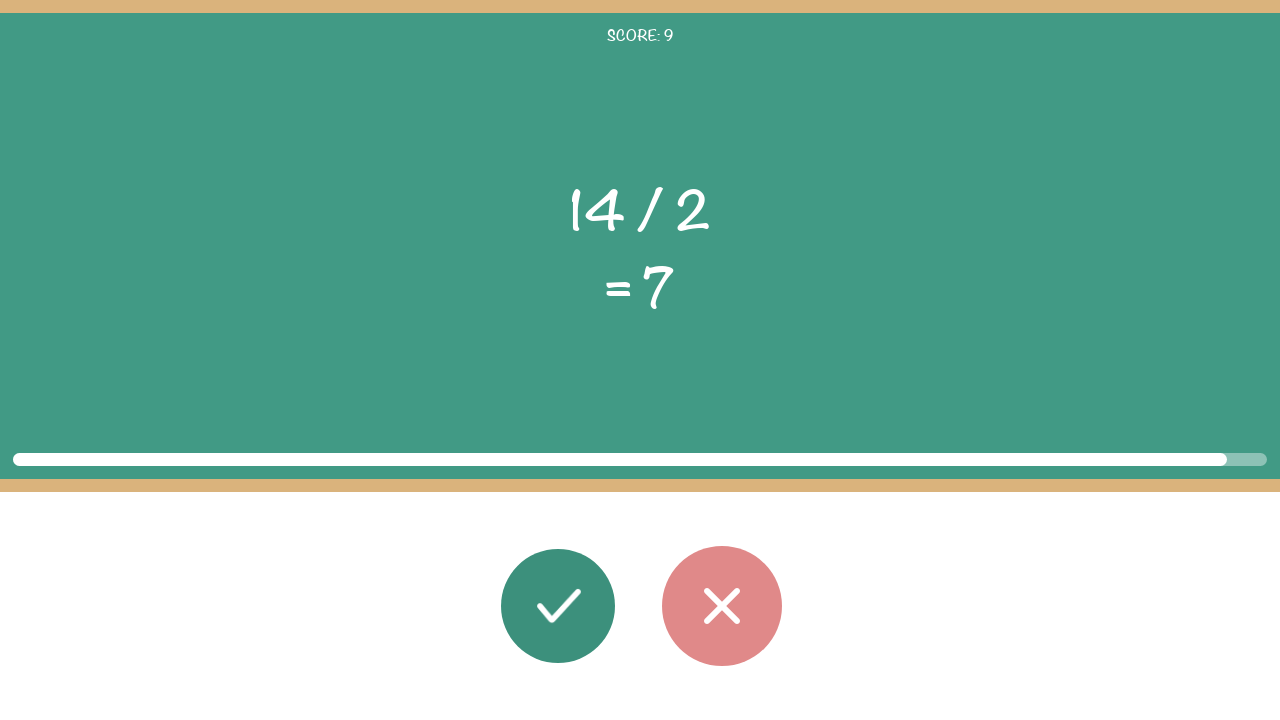

Read second operand: 2
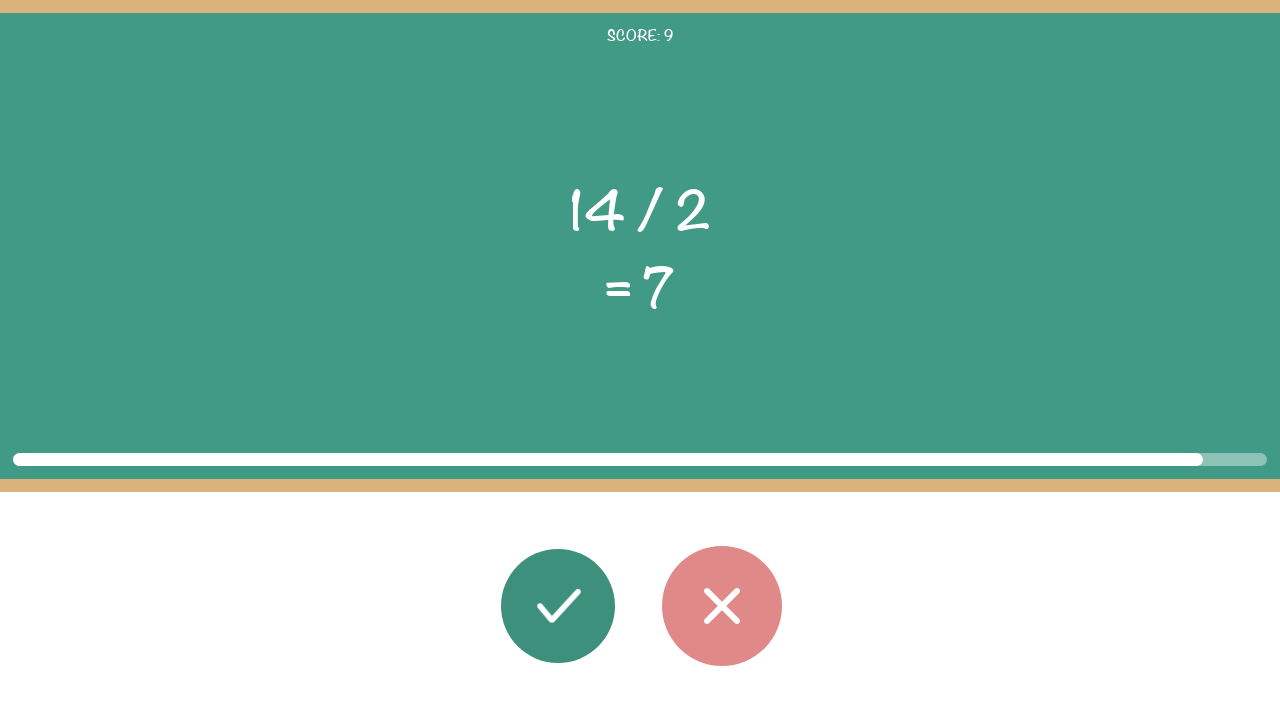

Read operator: /
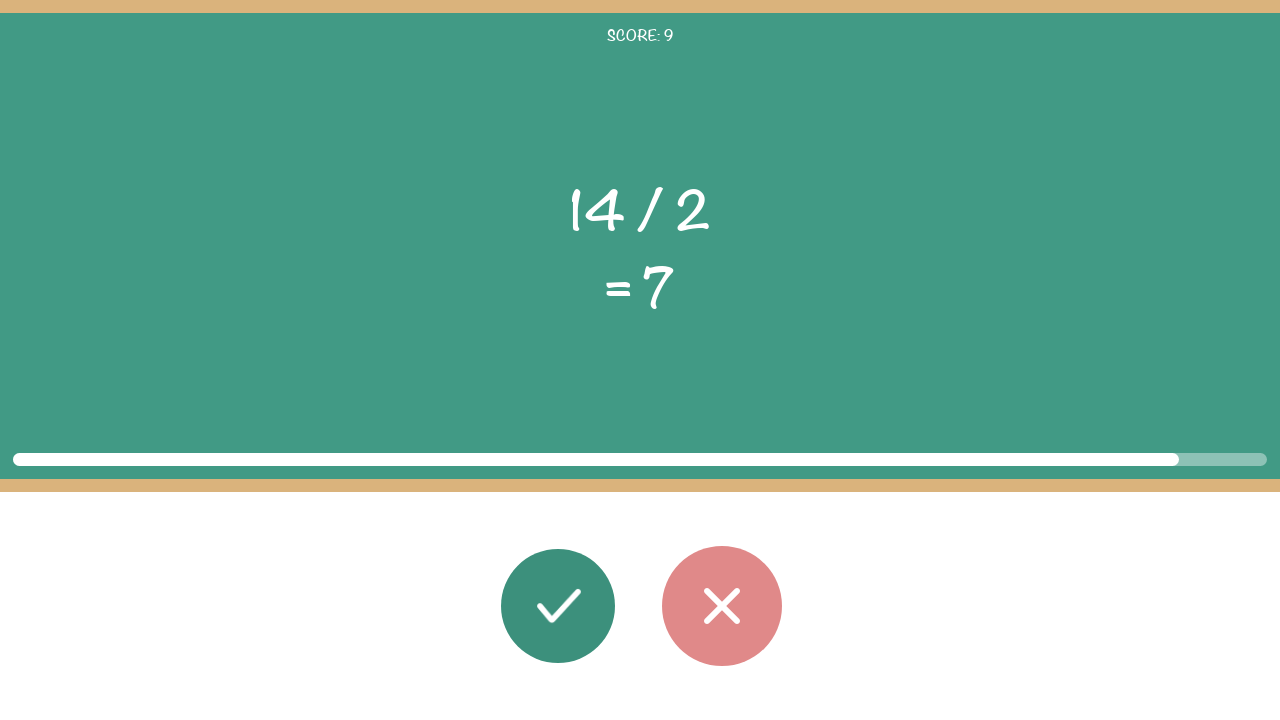

Read displayed answer: 7
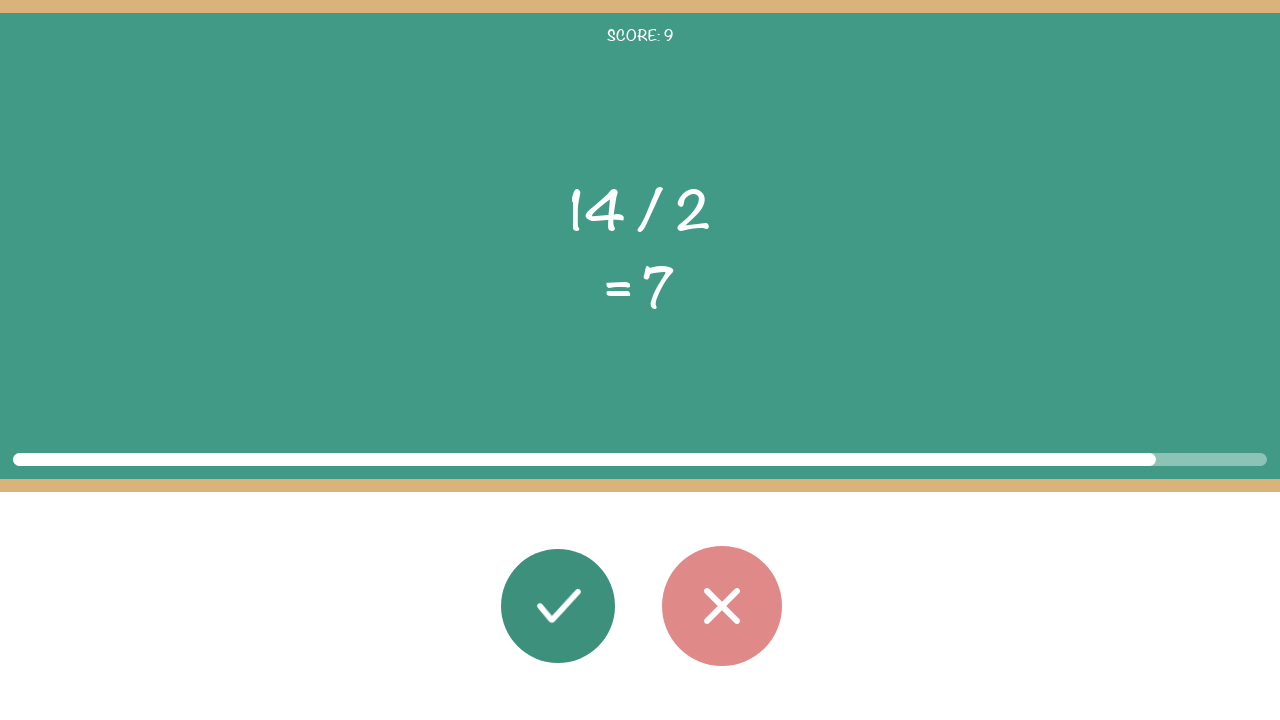

Calculated correct answer: 7.0
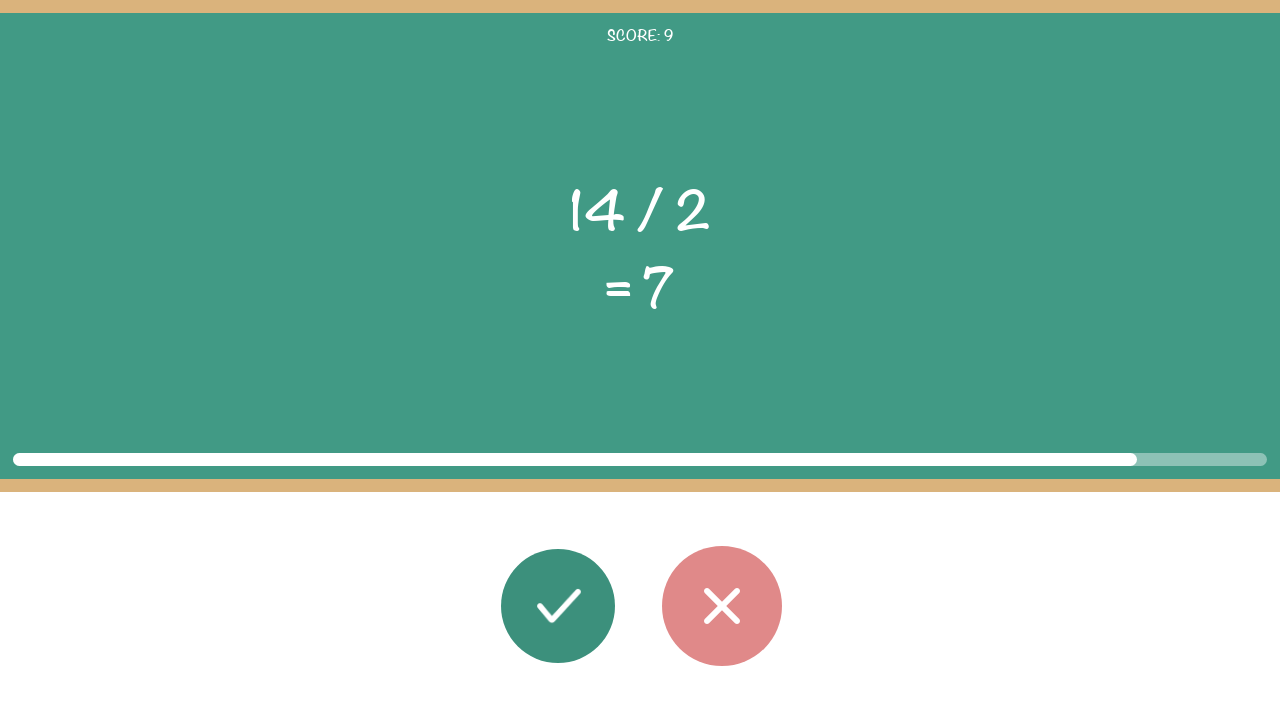

Clicked correct button (answer is correct) at (558, 606) on #button_correct
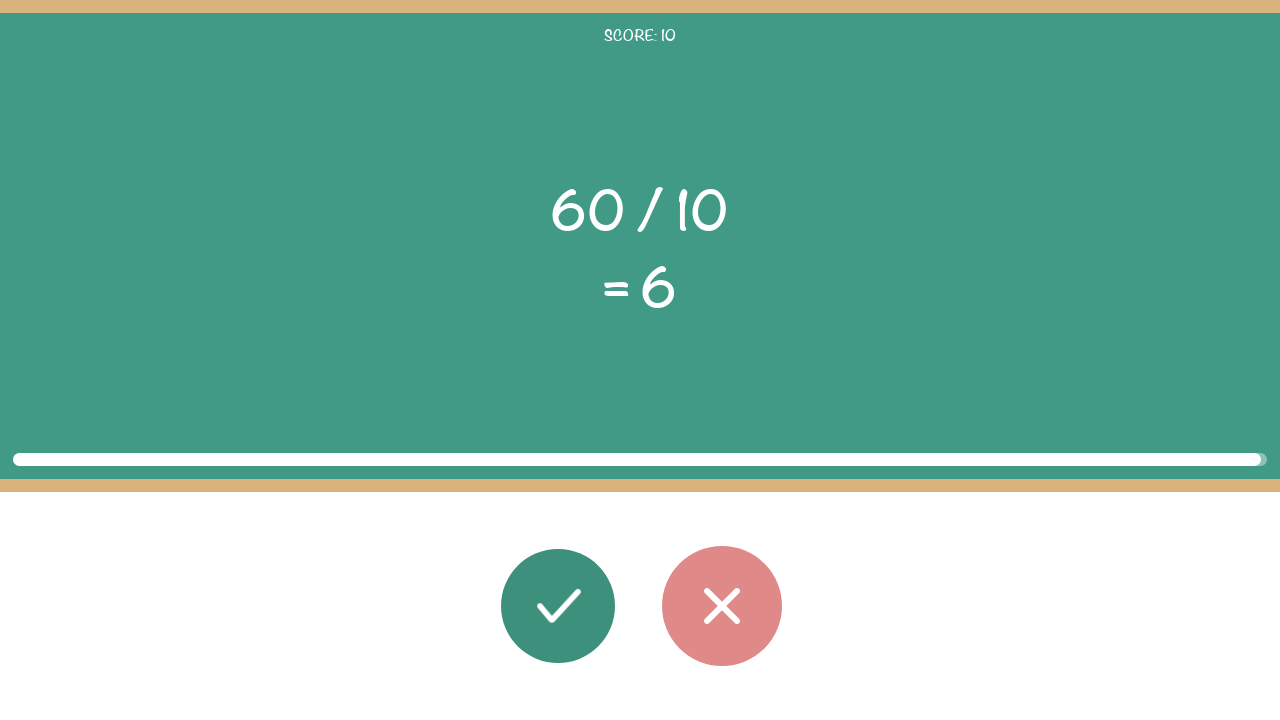

Read first operand: 60
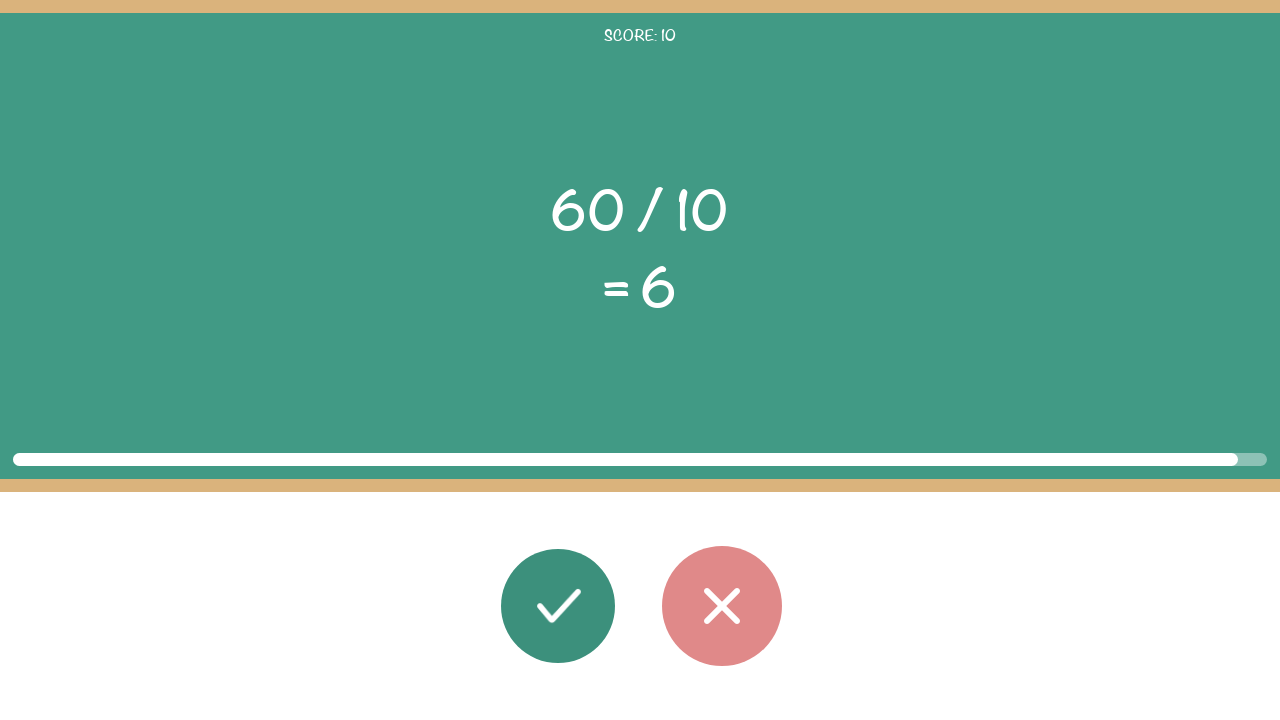

Read second operand: 10
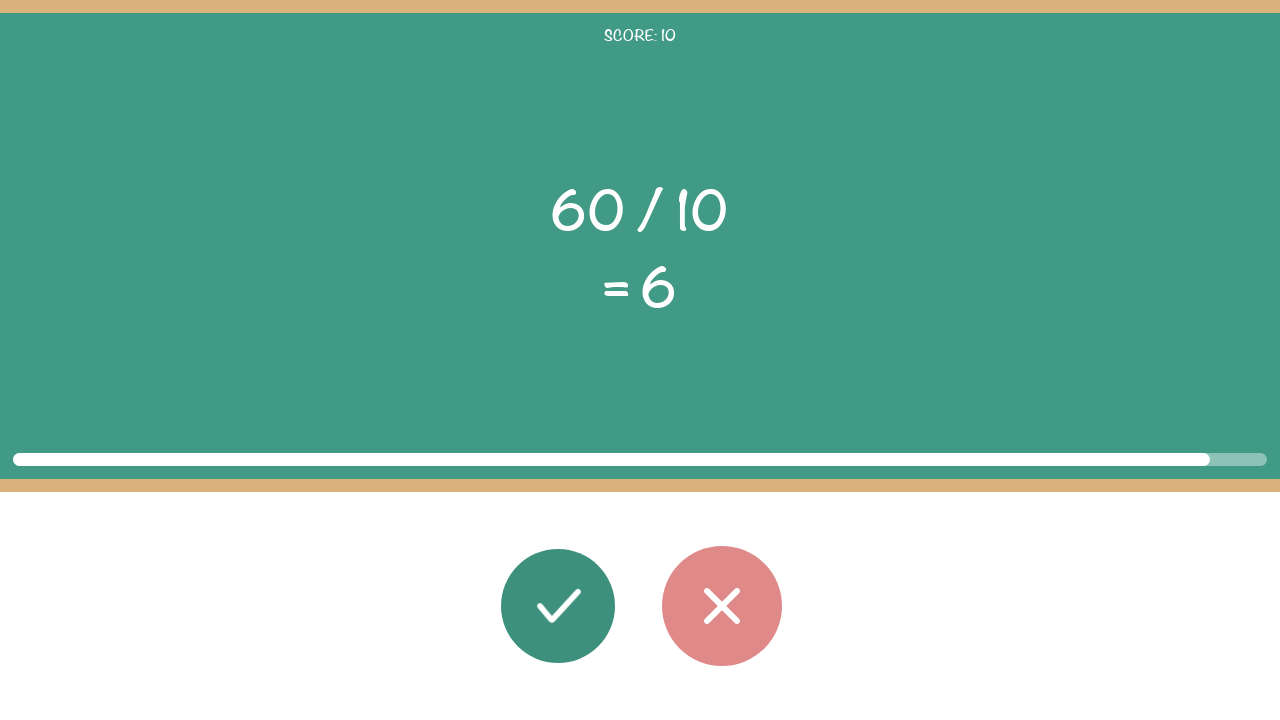

Read operator: /
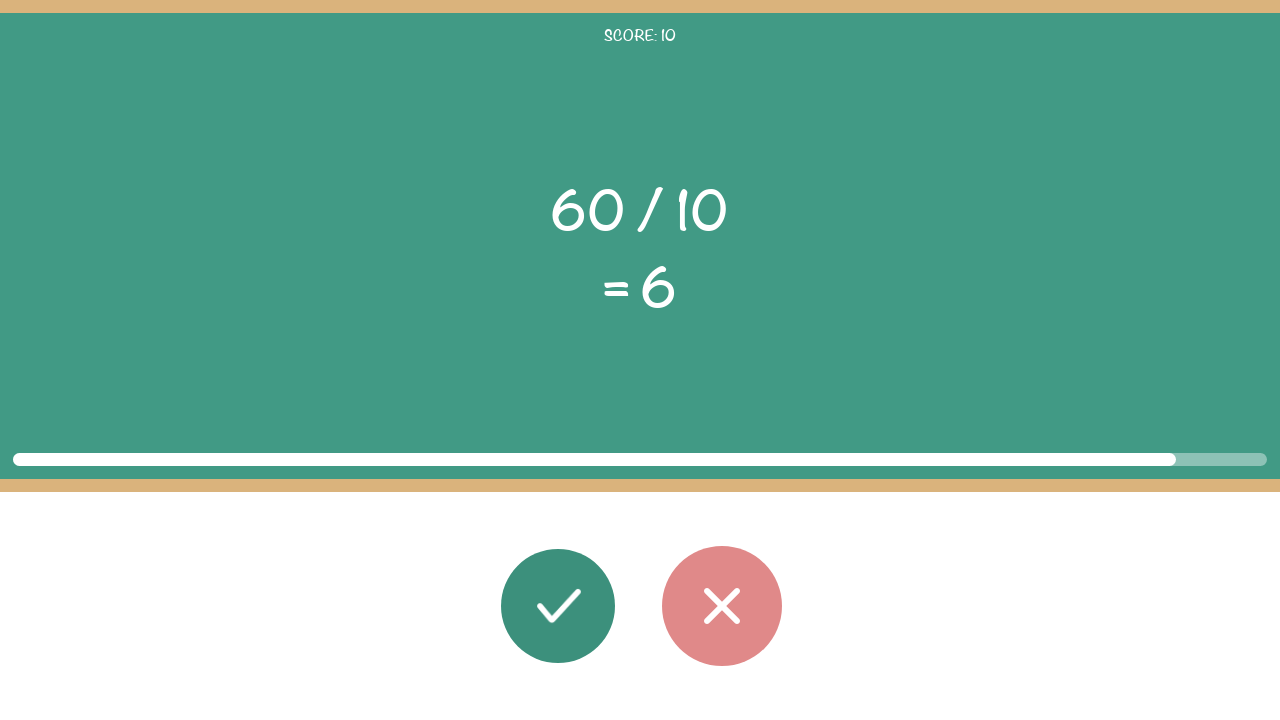

Read displayed answer: 6
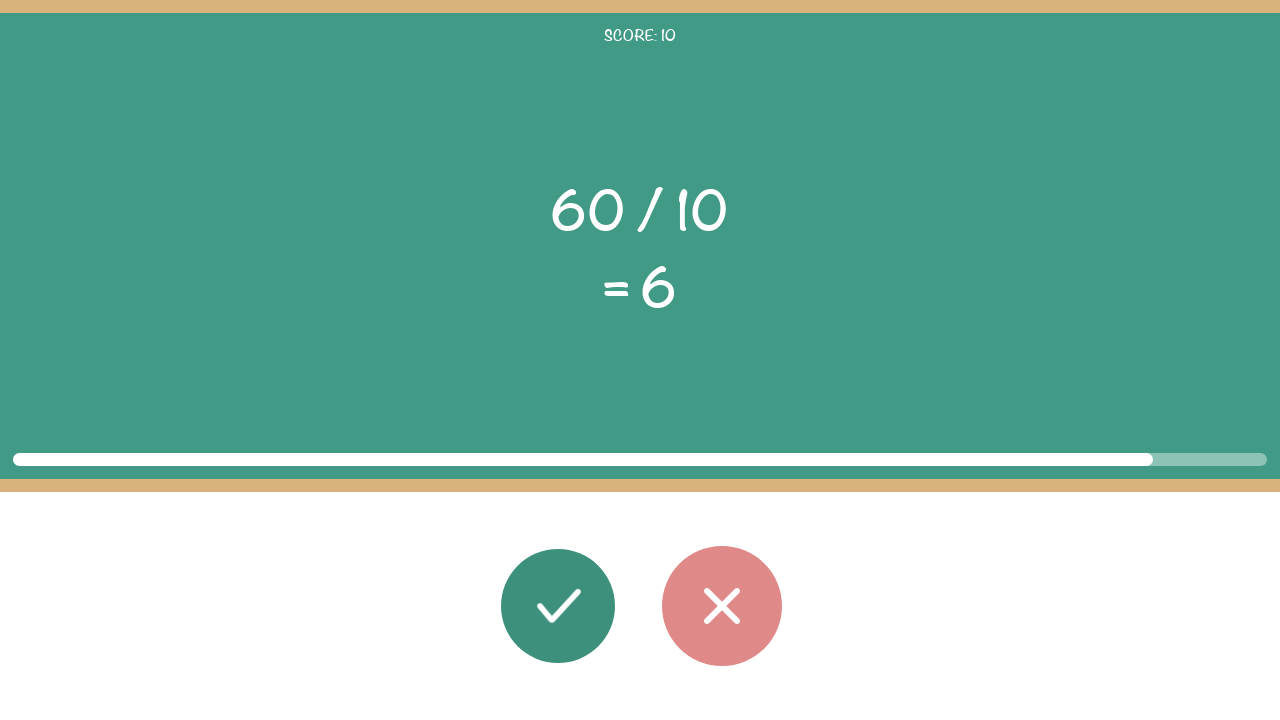

Calculated correct answer: 6.0
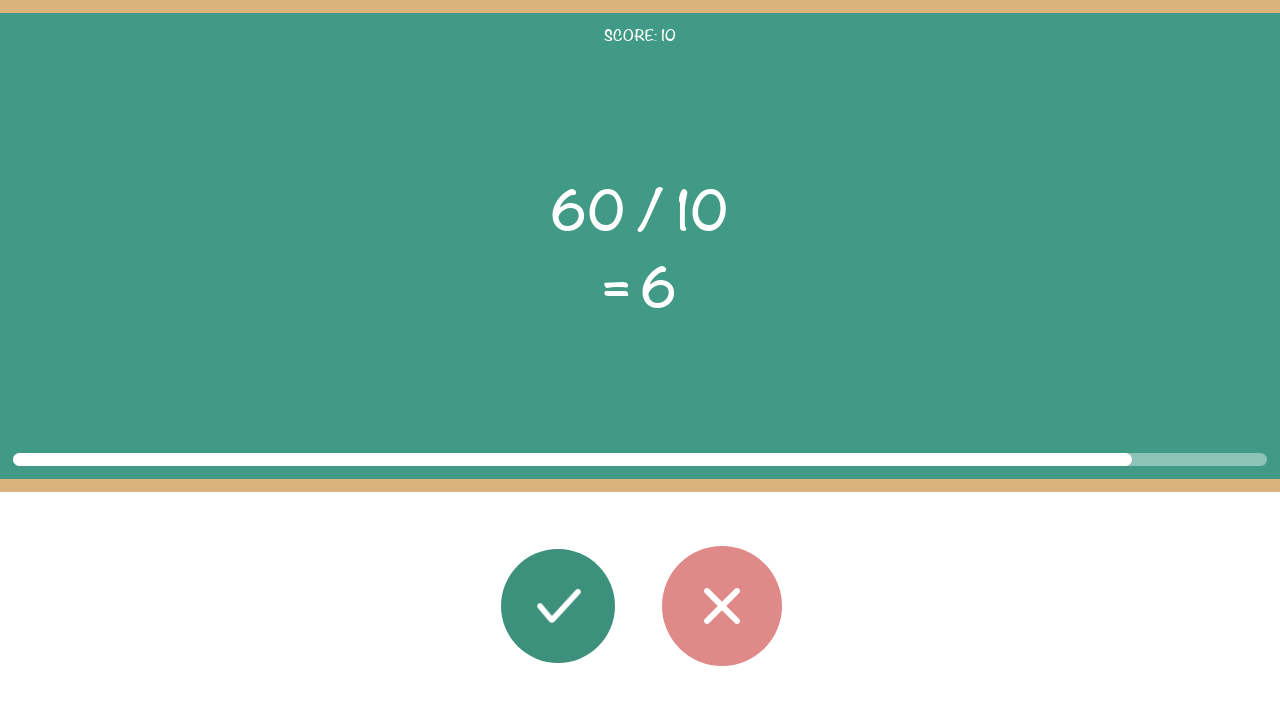

Clicked wrong button (intentionally answering wrong on correct answer) at (722, 606) on #button_wrong
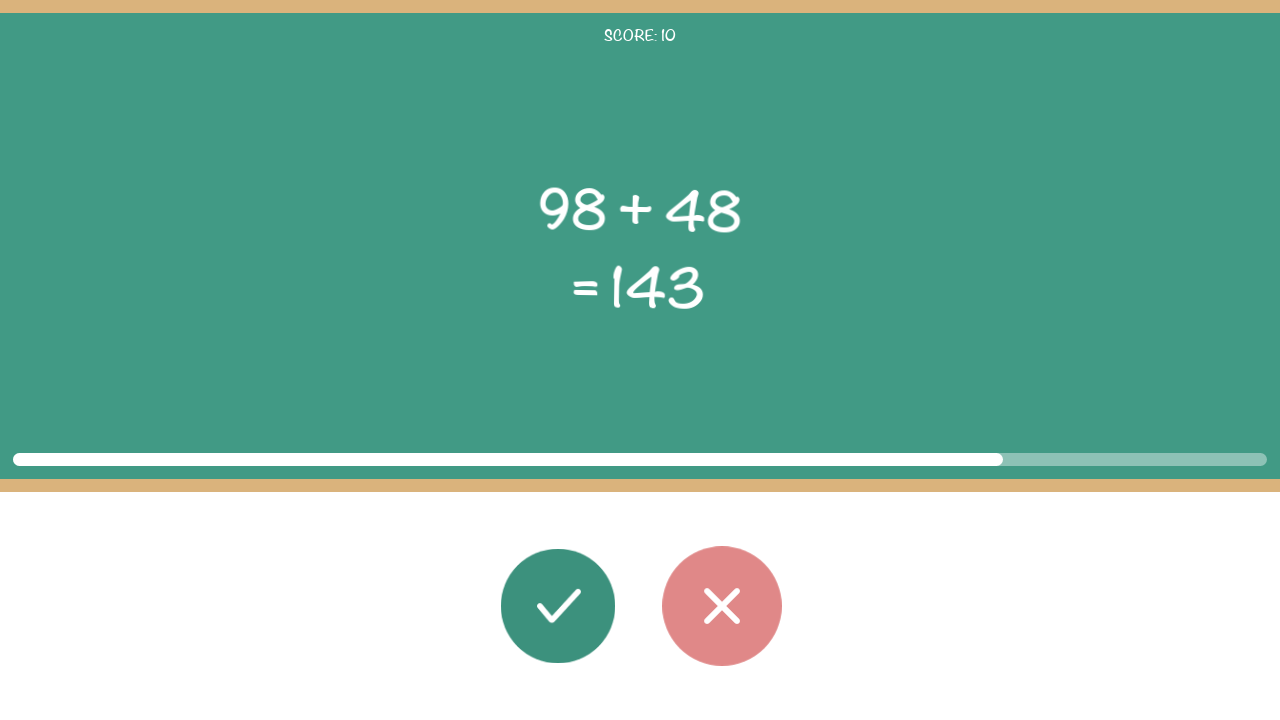

Read first operand: 98
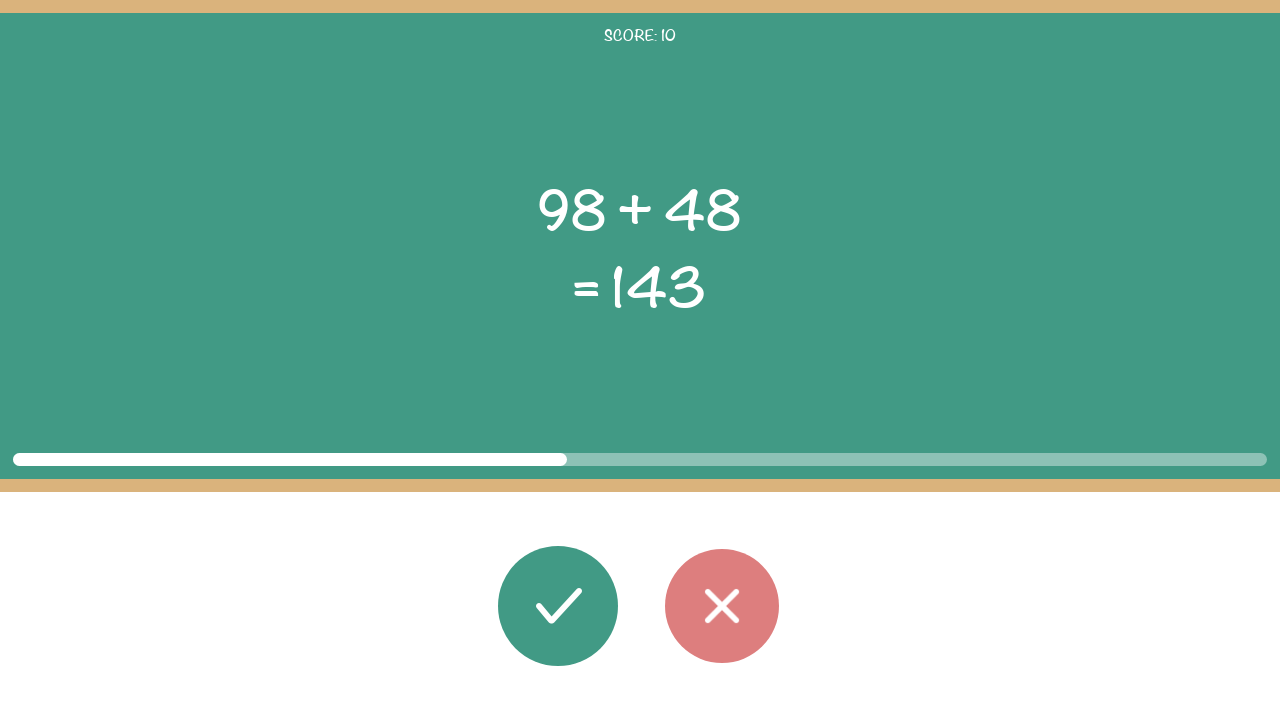

Read second operand: 48
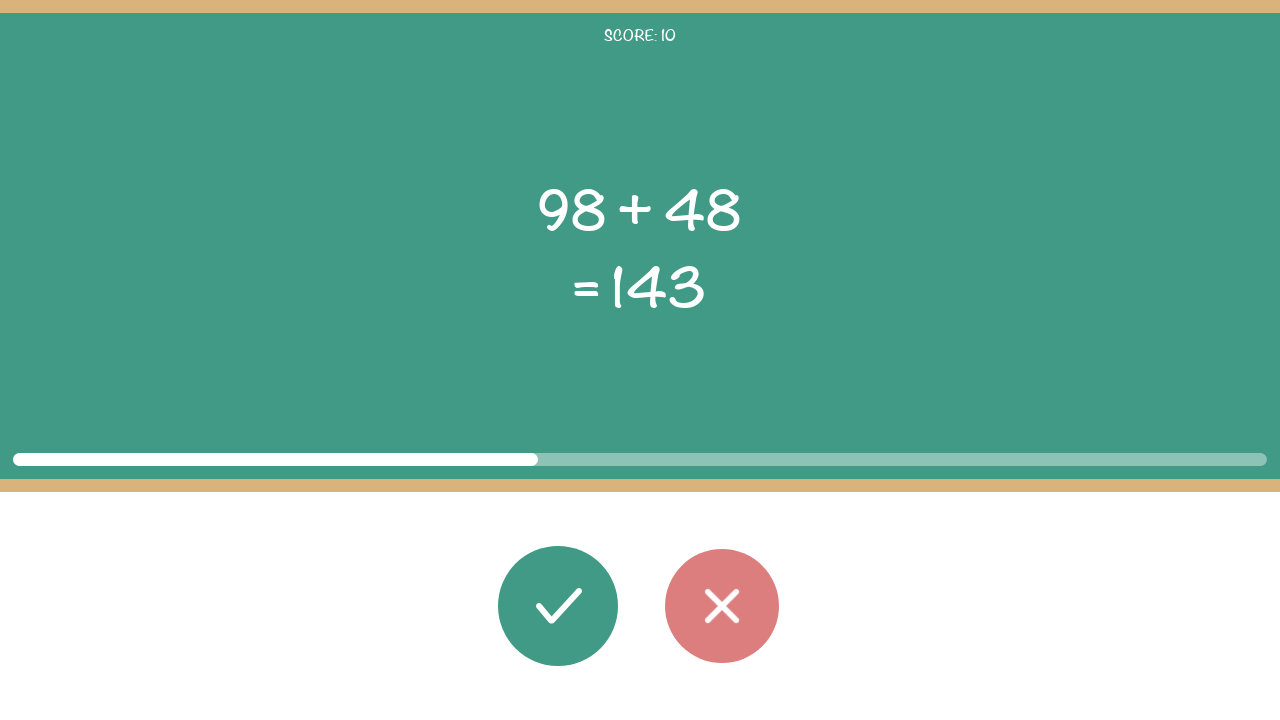

Read operator: +
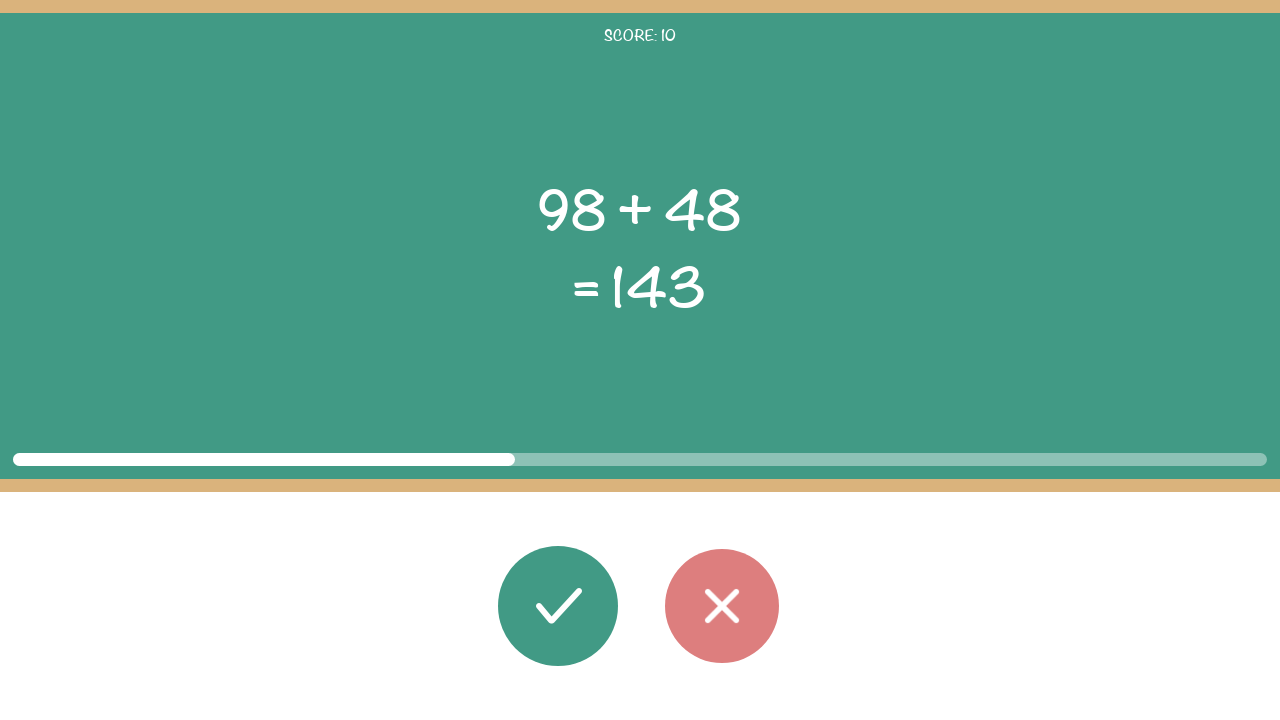

Read displayed answer: 143
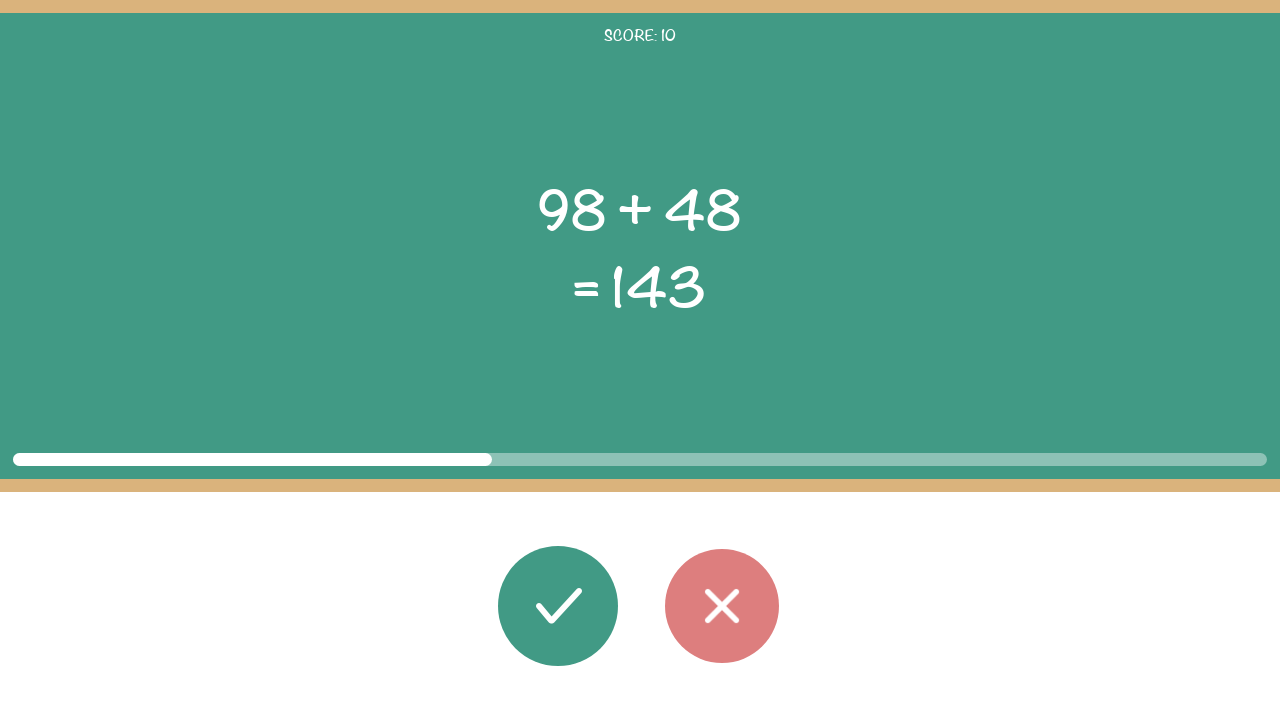

Calculated correct answer: 146
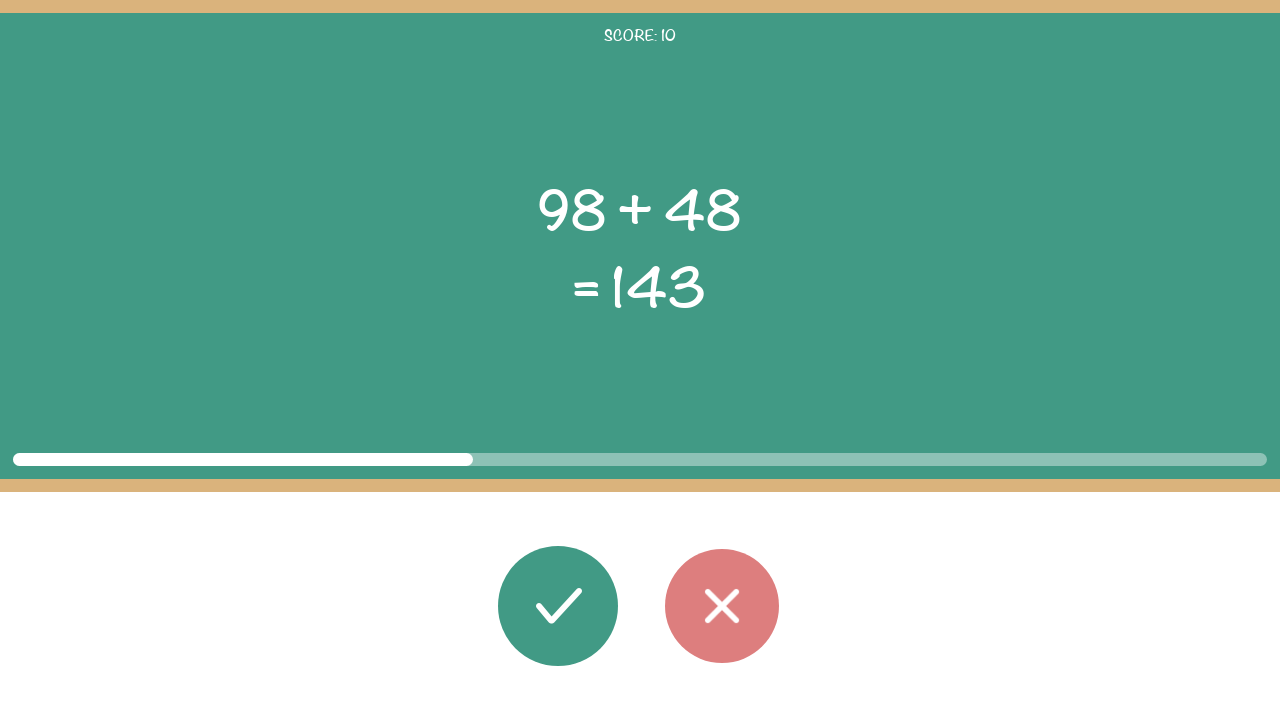

Clicked correct button (intentionally answering correct on wrong answer) at (558, 606) on #button_correct
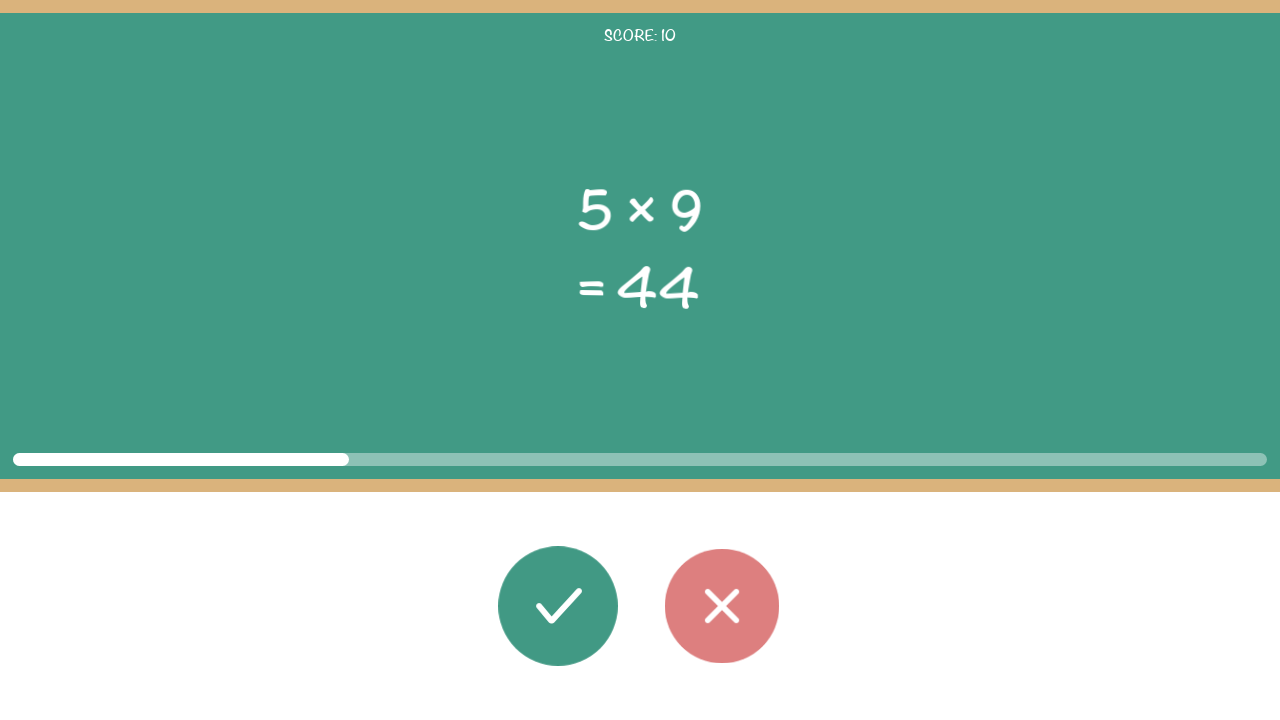

Read first operand: 5
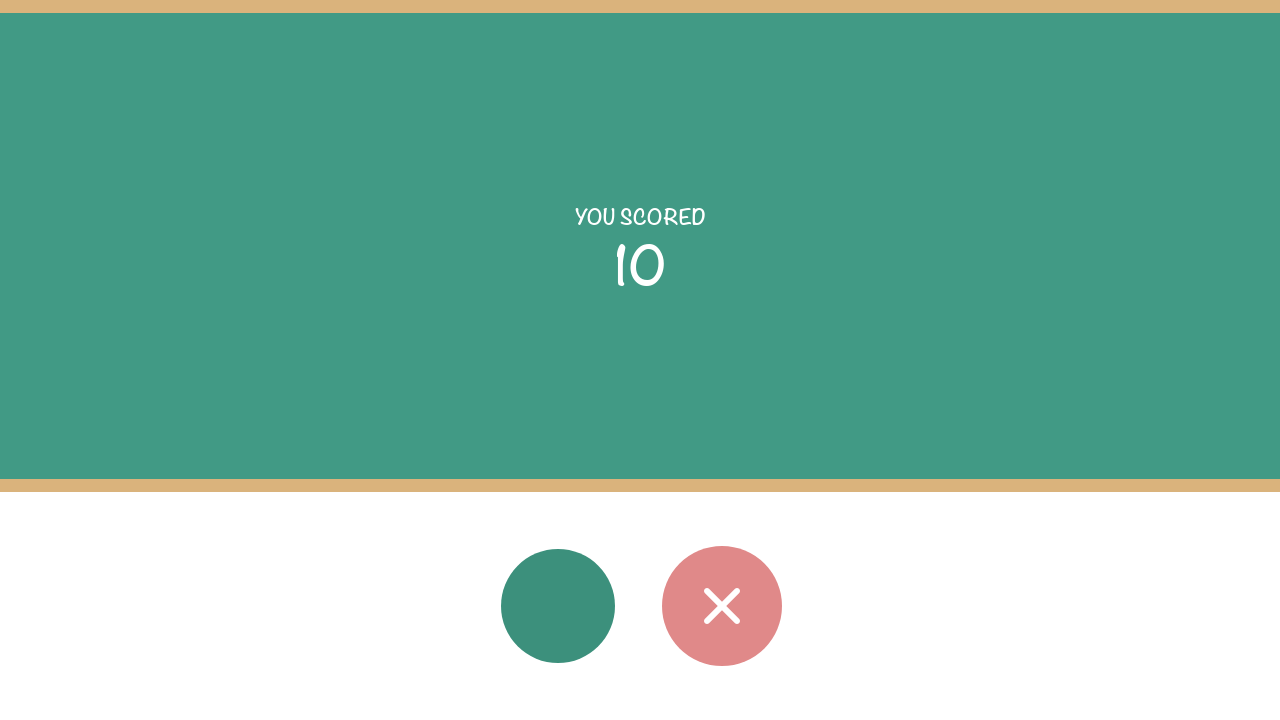

Read second operand: 9
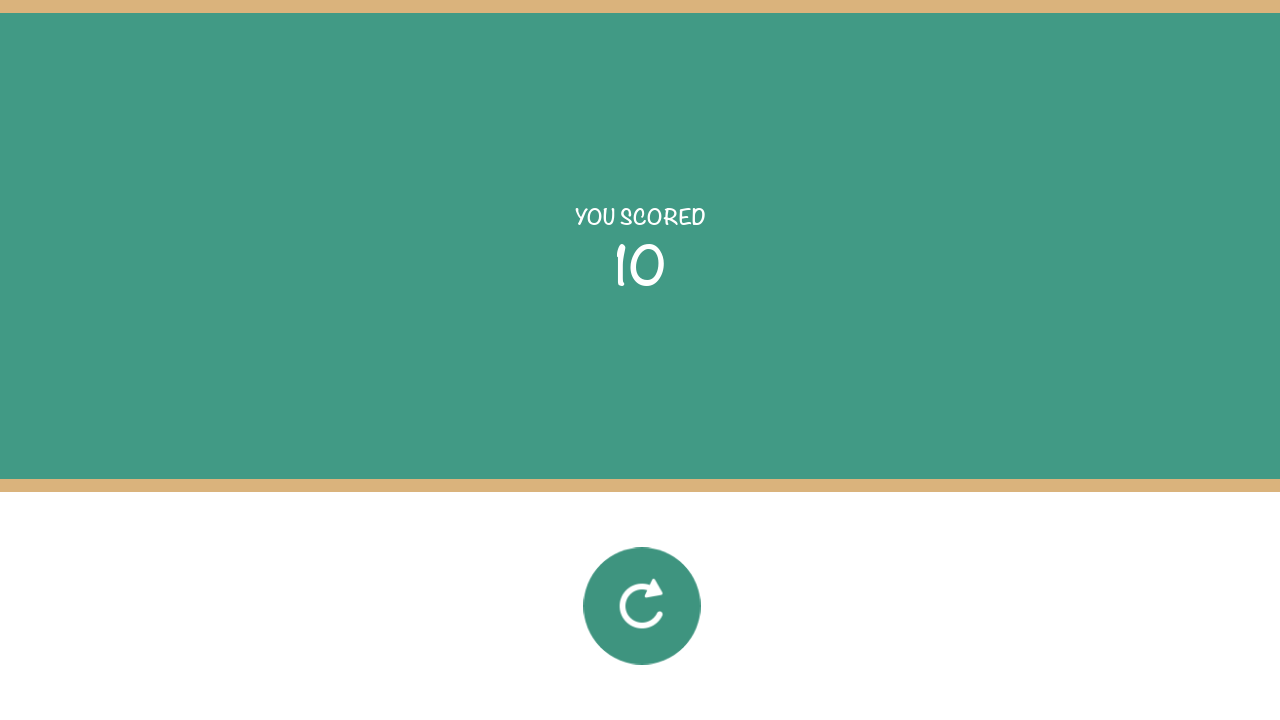

Read operator: ×
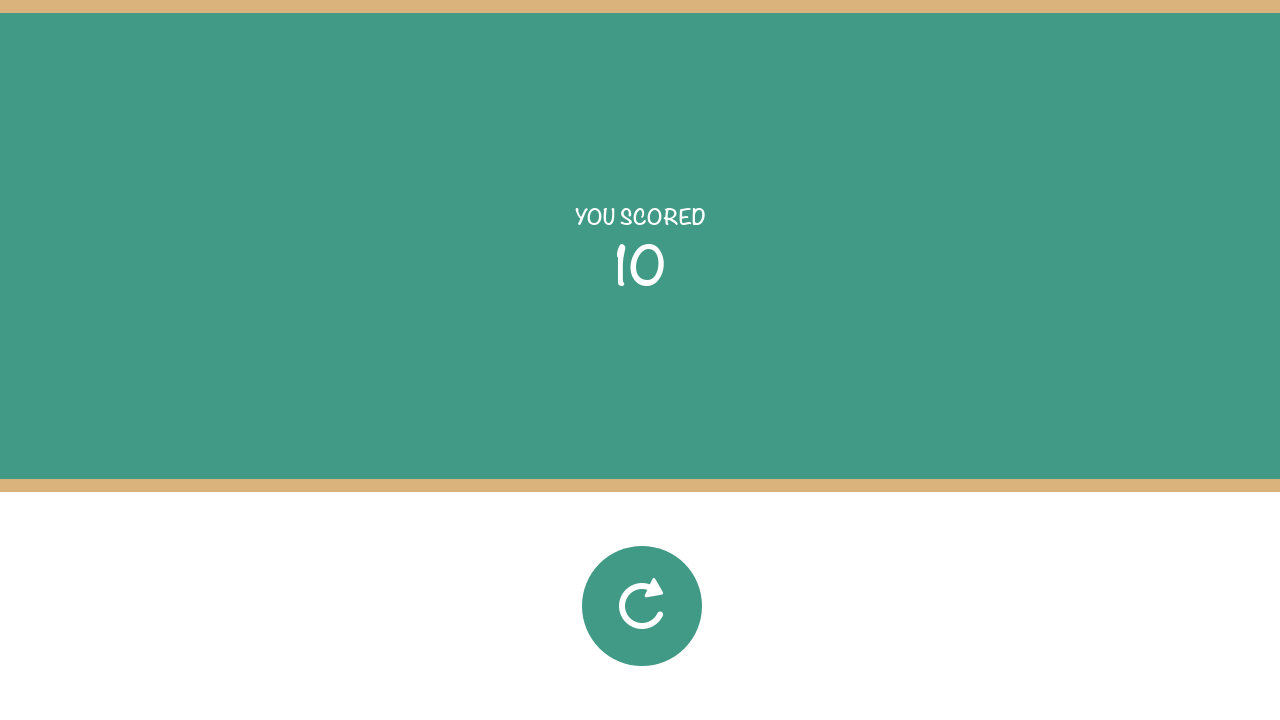

Read displayed answer: 44
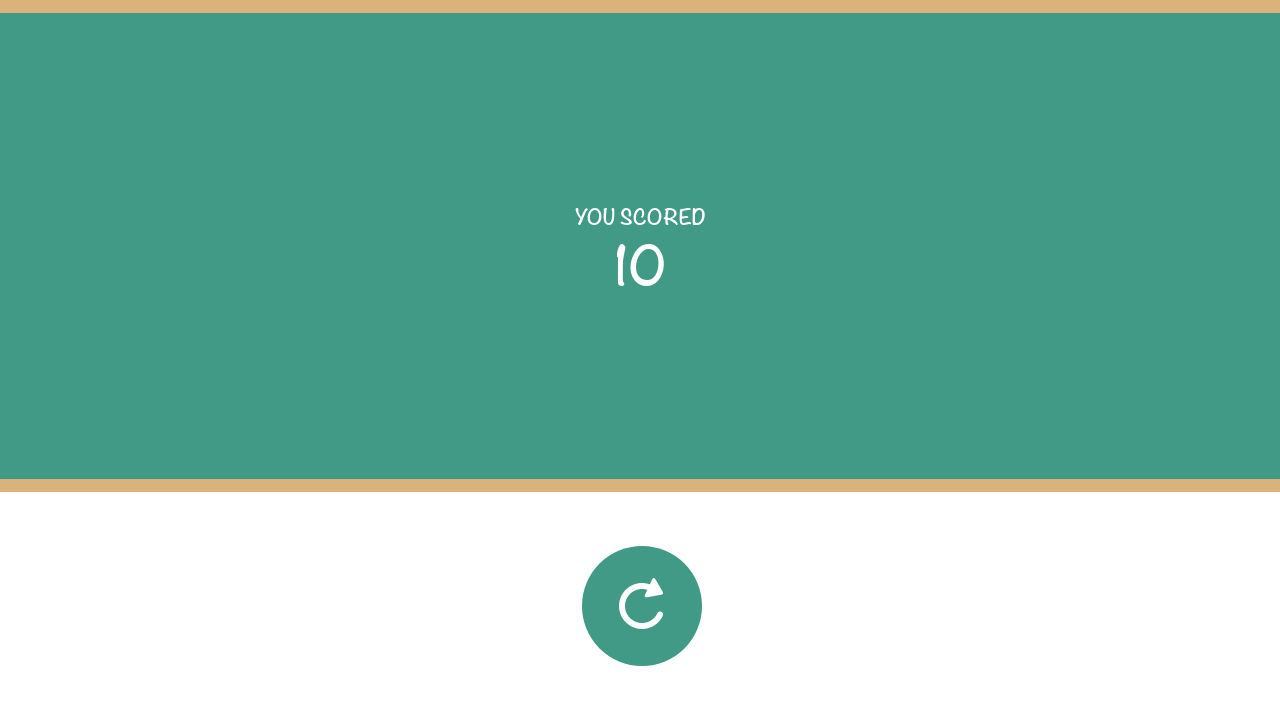

Calculated correct answer: 45
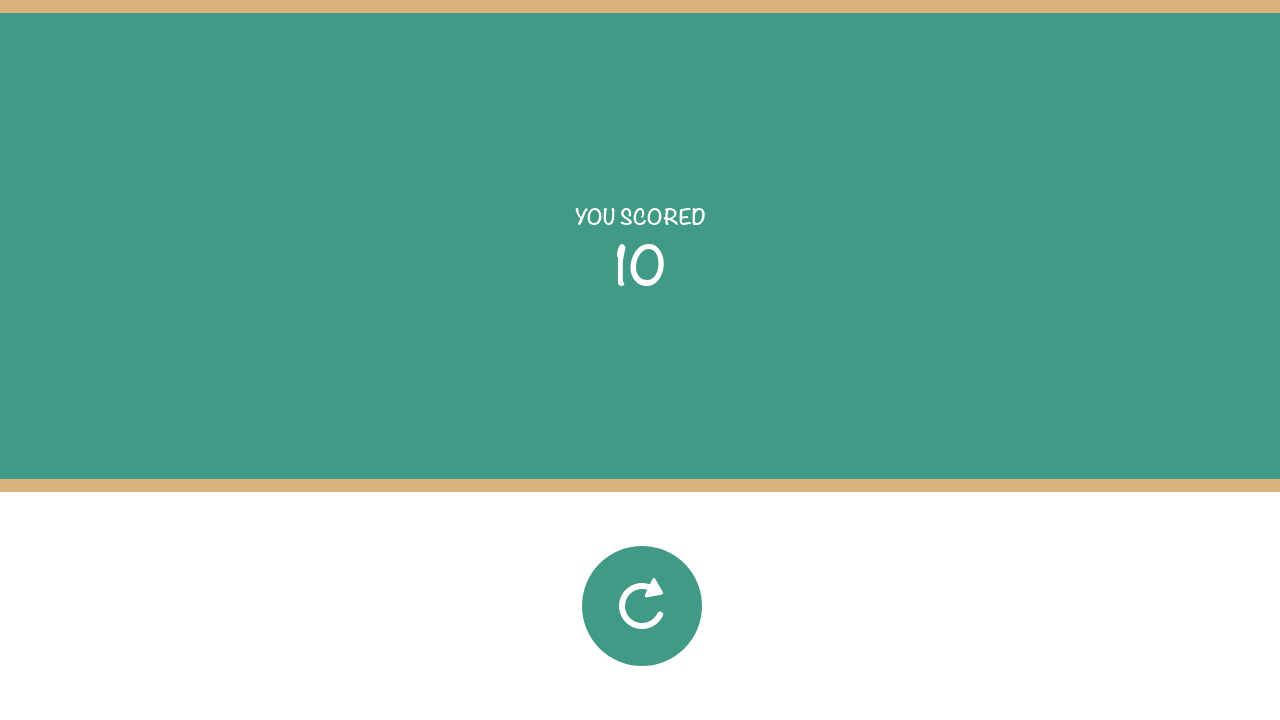

Clicked correct button (intentionally answering correct on wrong answer) at (642, 606) on #button_correct
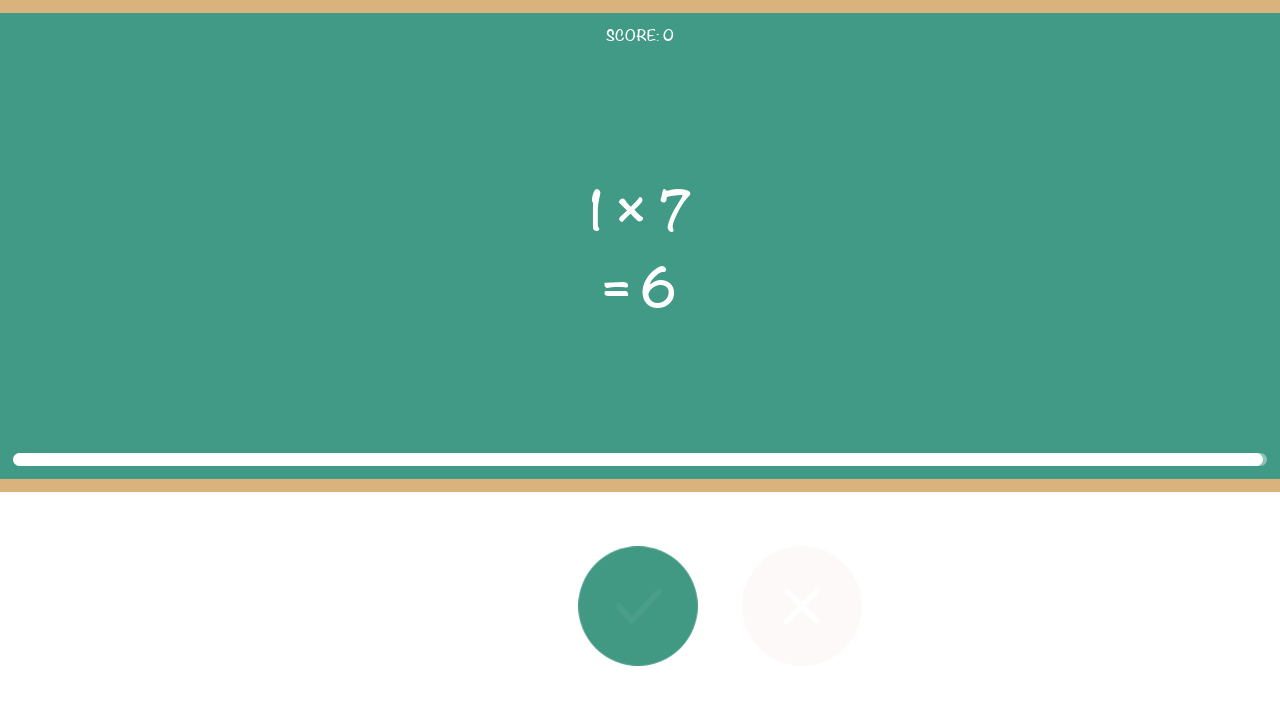

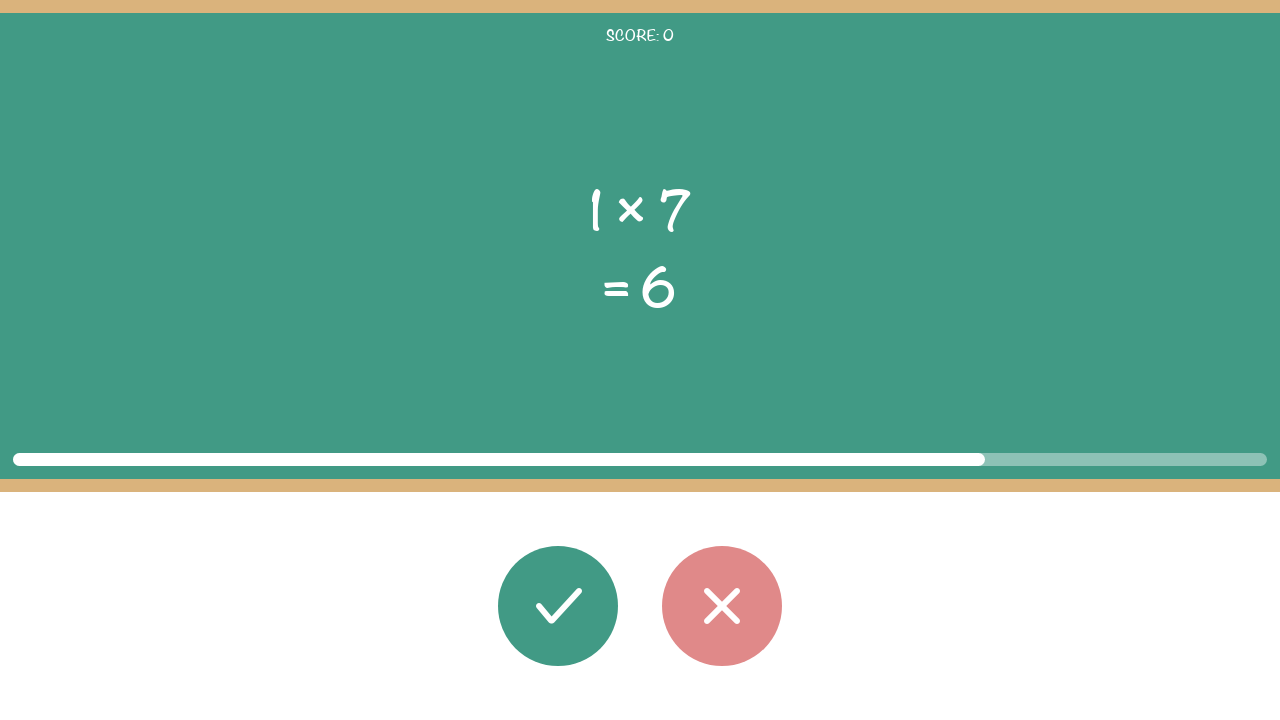